Tests the drag and drop range slider demo by navigating to the slider page and using keyboard arrow keys to adjust the slider value from 15 to 95.

Starting URL: https://www.lambdatest.com/selenium-playground/

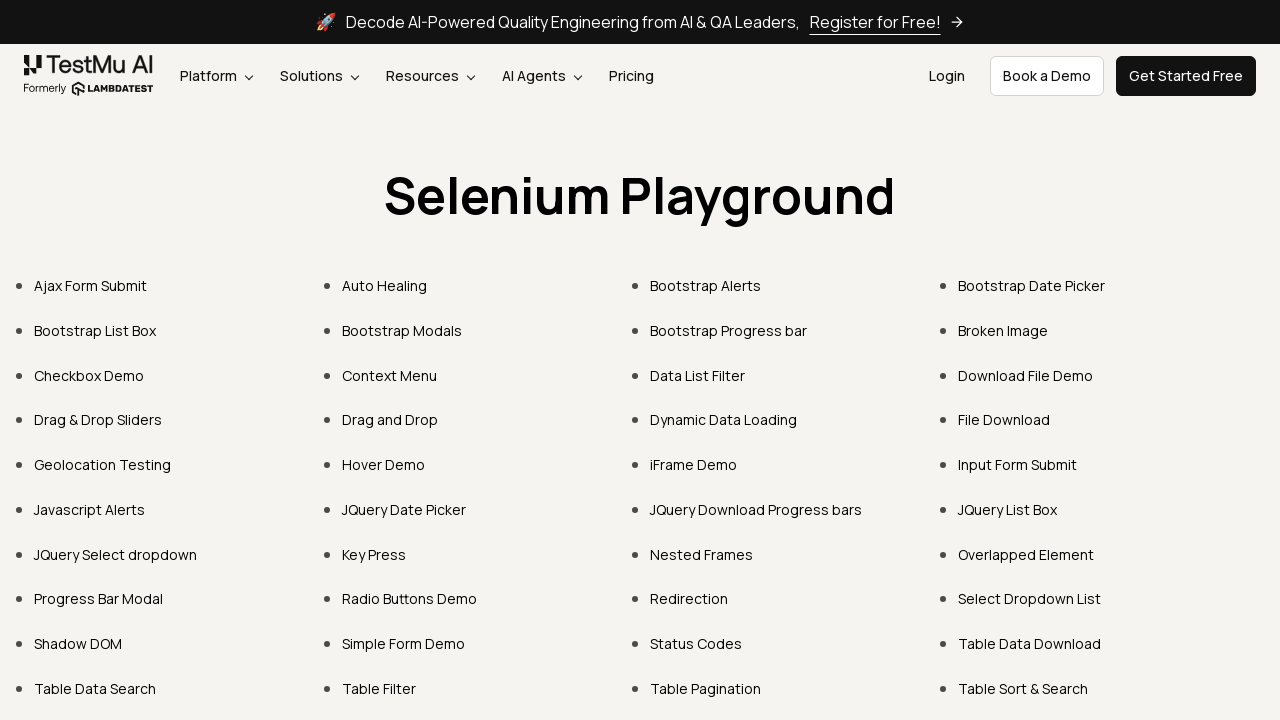

Clicked on Drag & Drop Range Sliders Demo link at (98, 420) on [href*='drag-drop-range-sliders-demo']
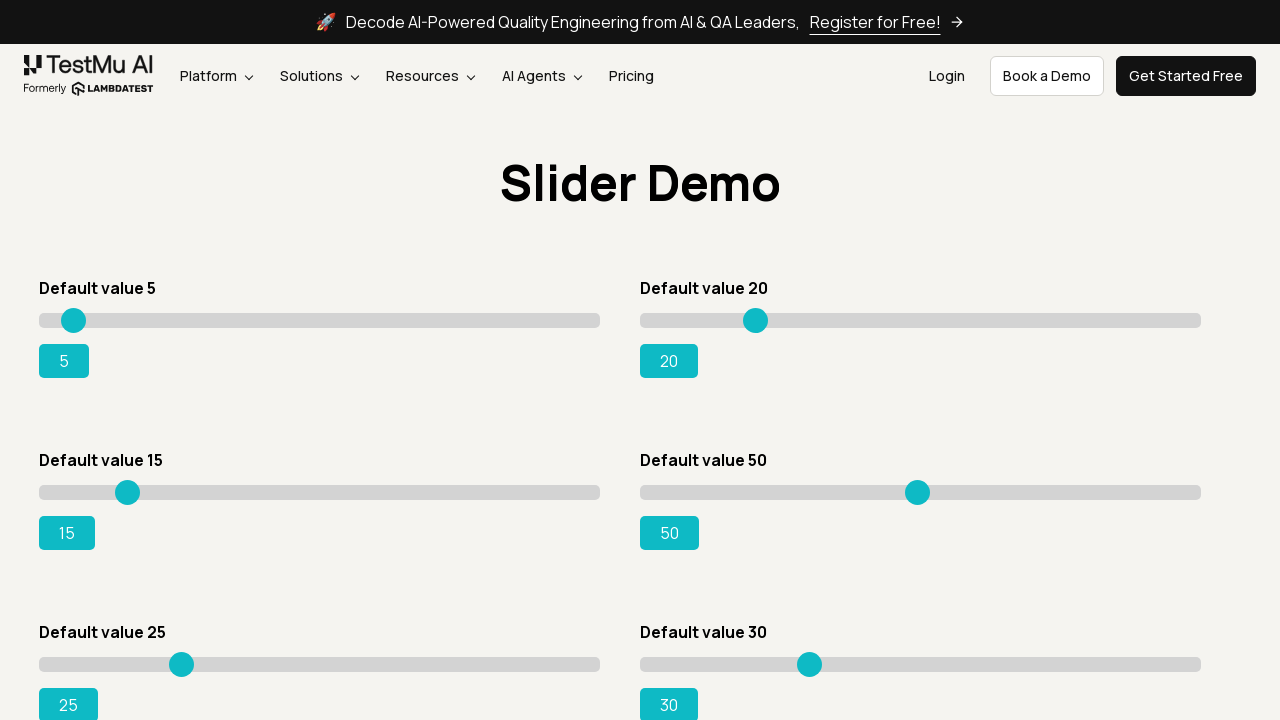

Clicked on the slider with default value of 15 at (320, 492) on [value='15']
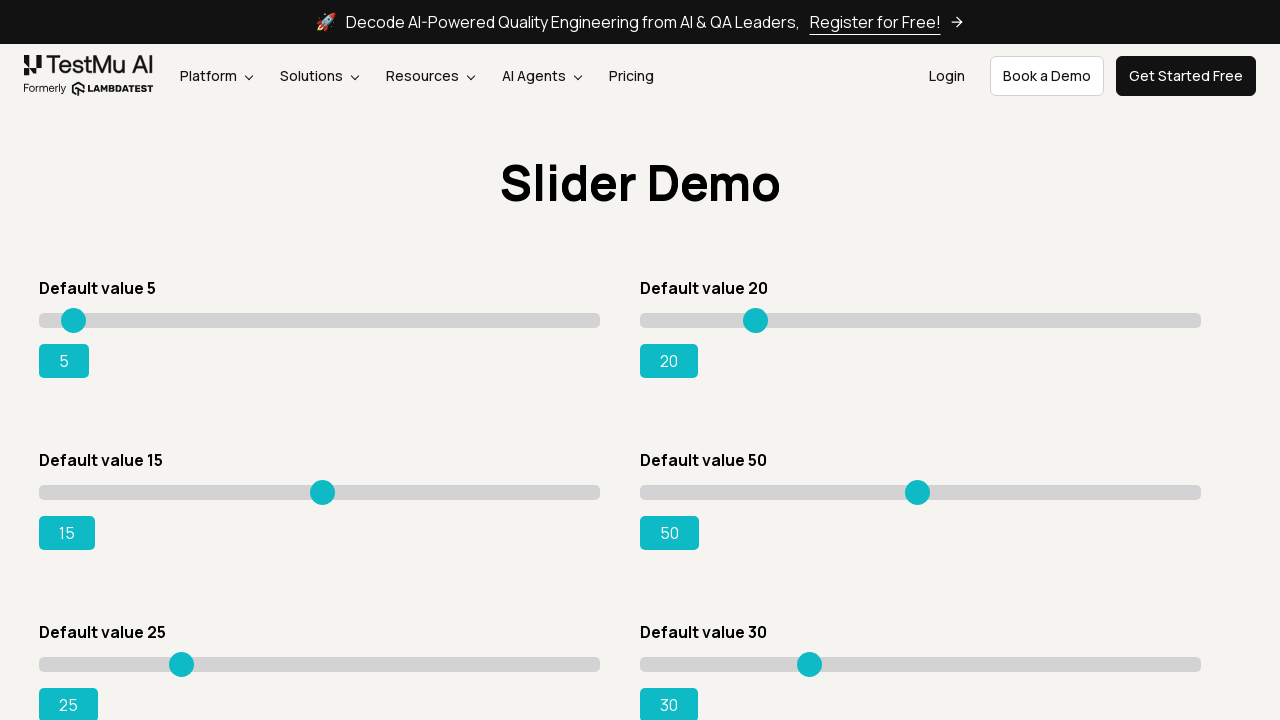

Pressed ArrowRight key (iteration 1)
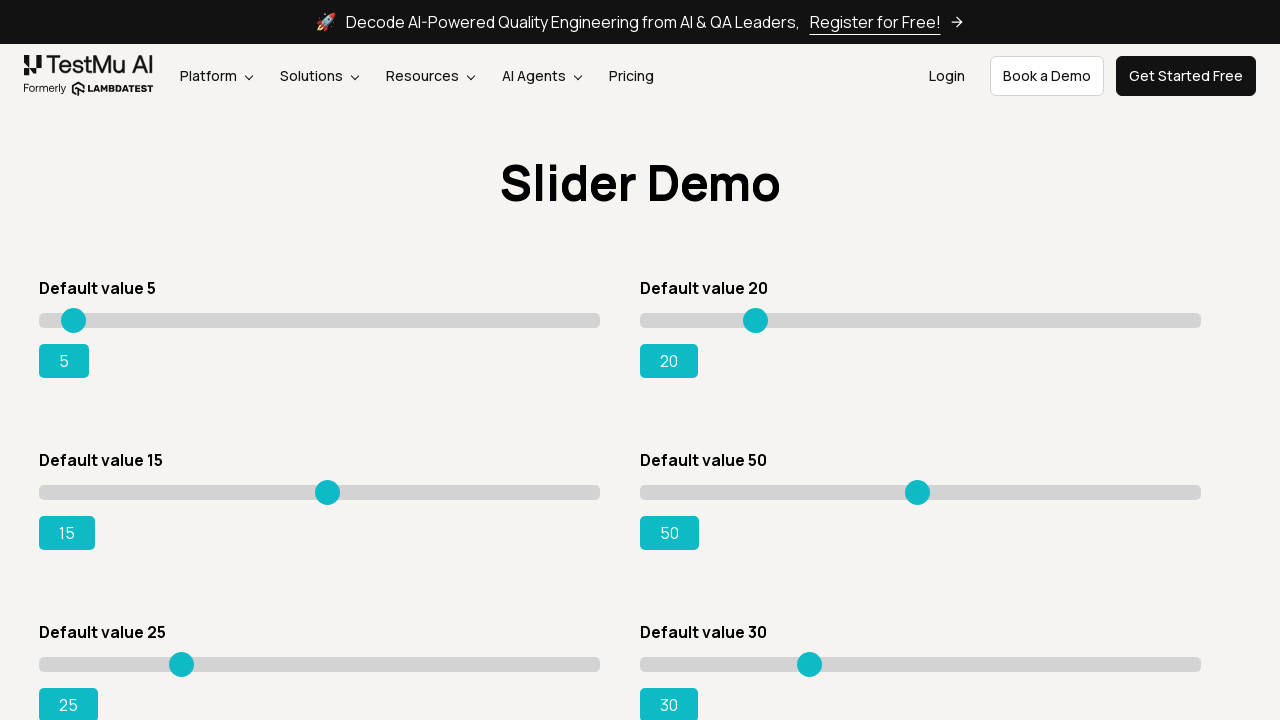

Pressed ArrowRight key (iteration 2)
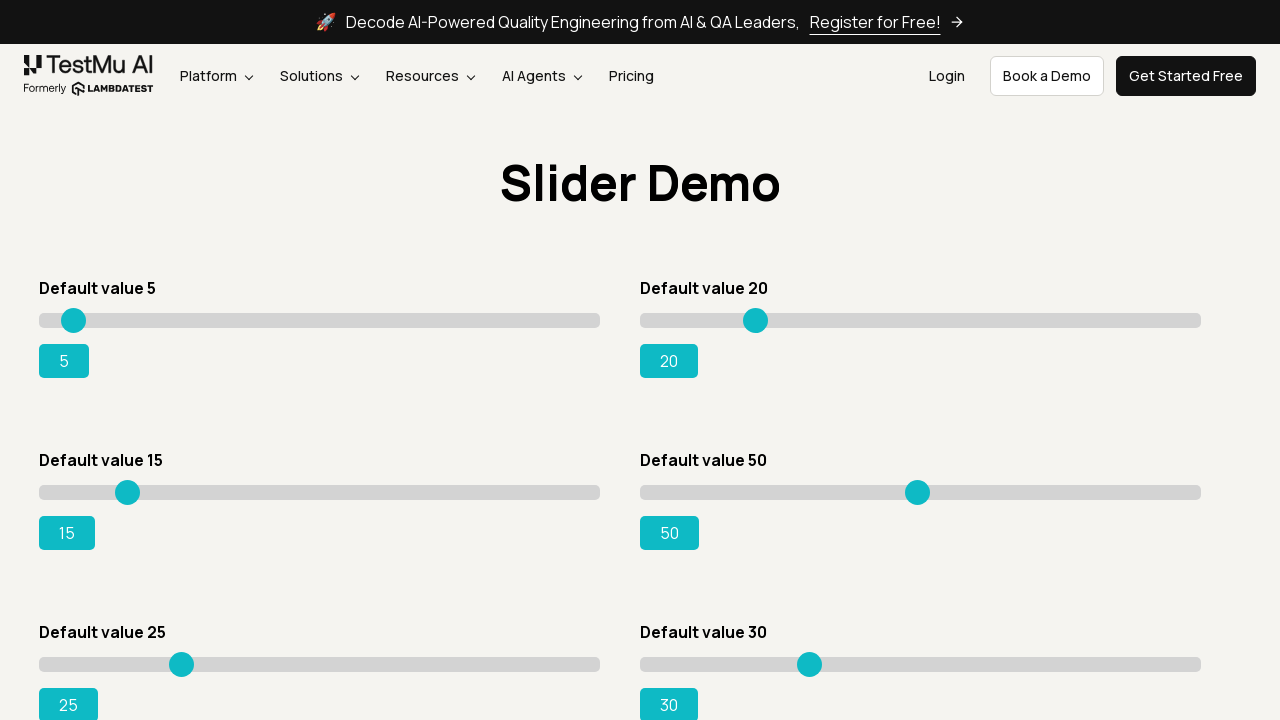

Pressed ArrowRight key (iteration 3)
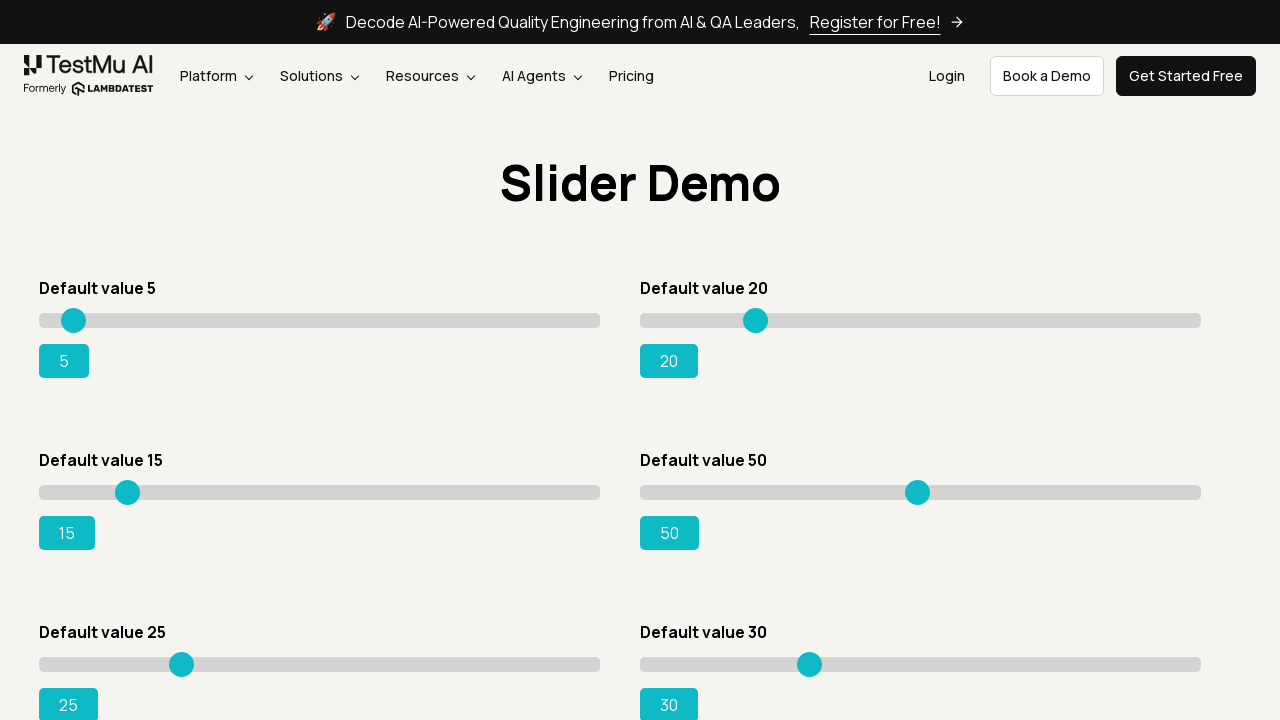

Pressed ArrowRight key (iteration 4)
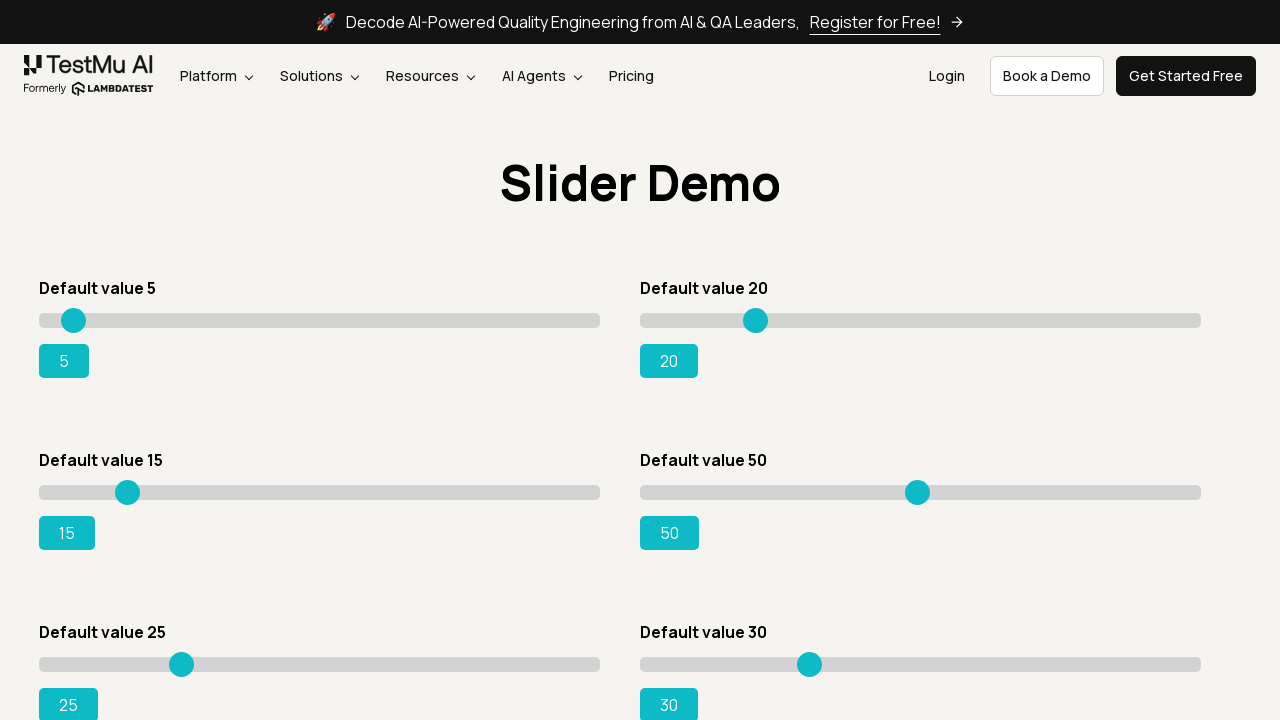

Pressed ArrowRight key (iteration 5)
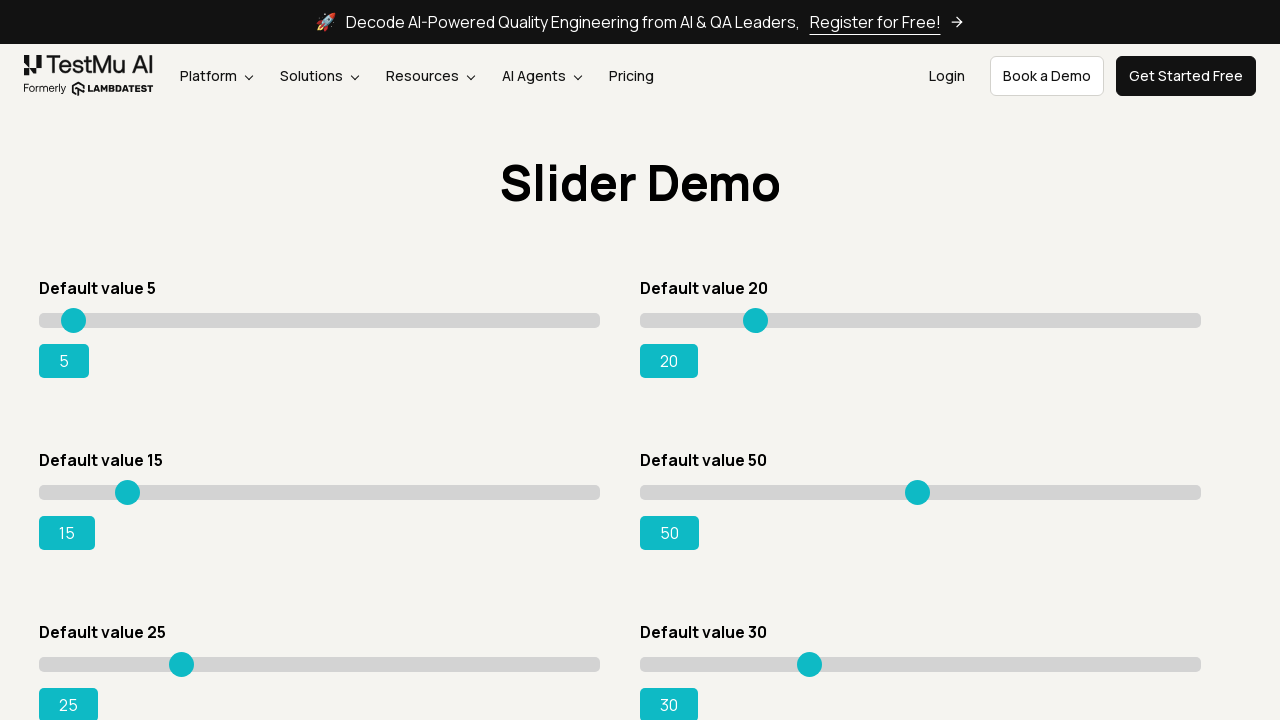

Pressed ArrowRight key (iteration 6)
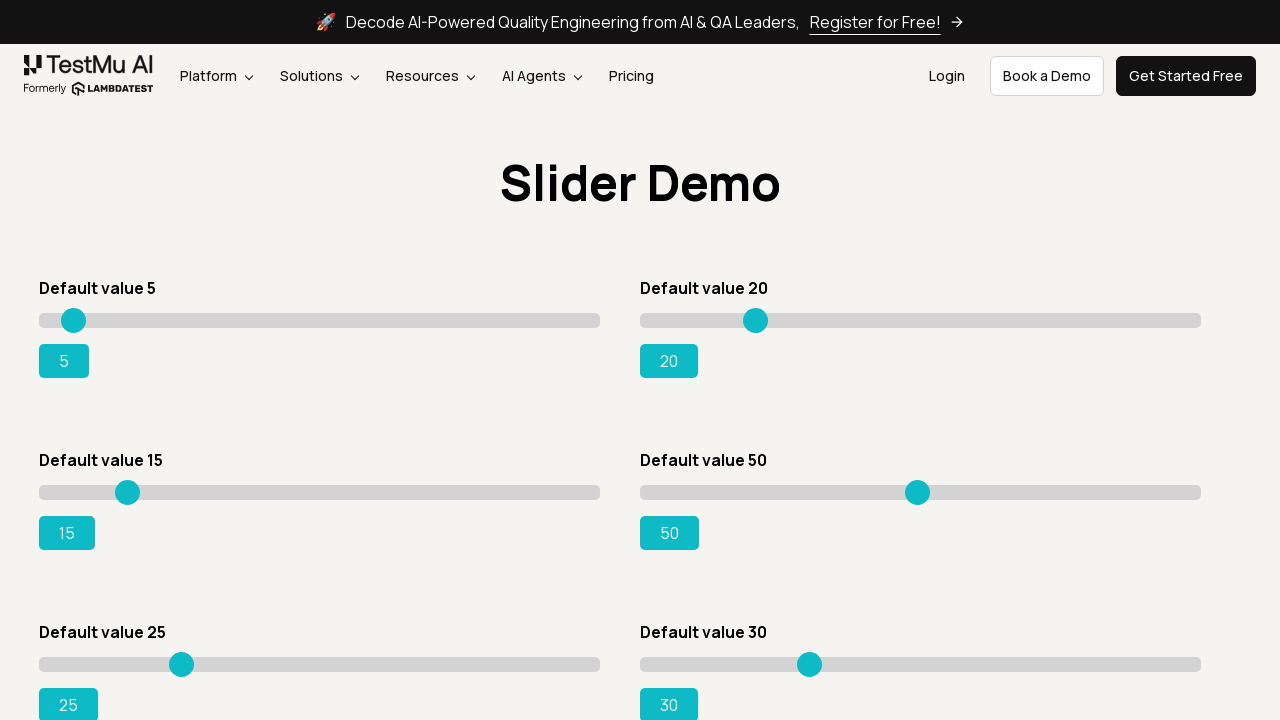

Pressed ArrowRight key (iteration 7)
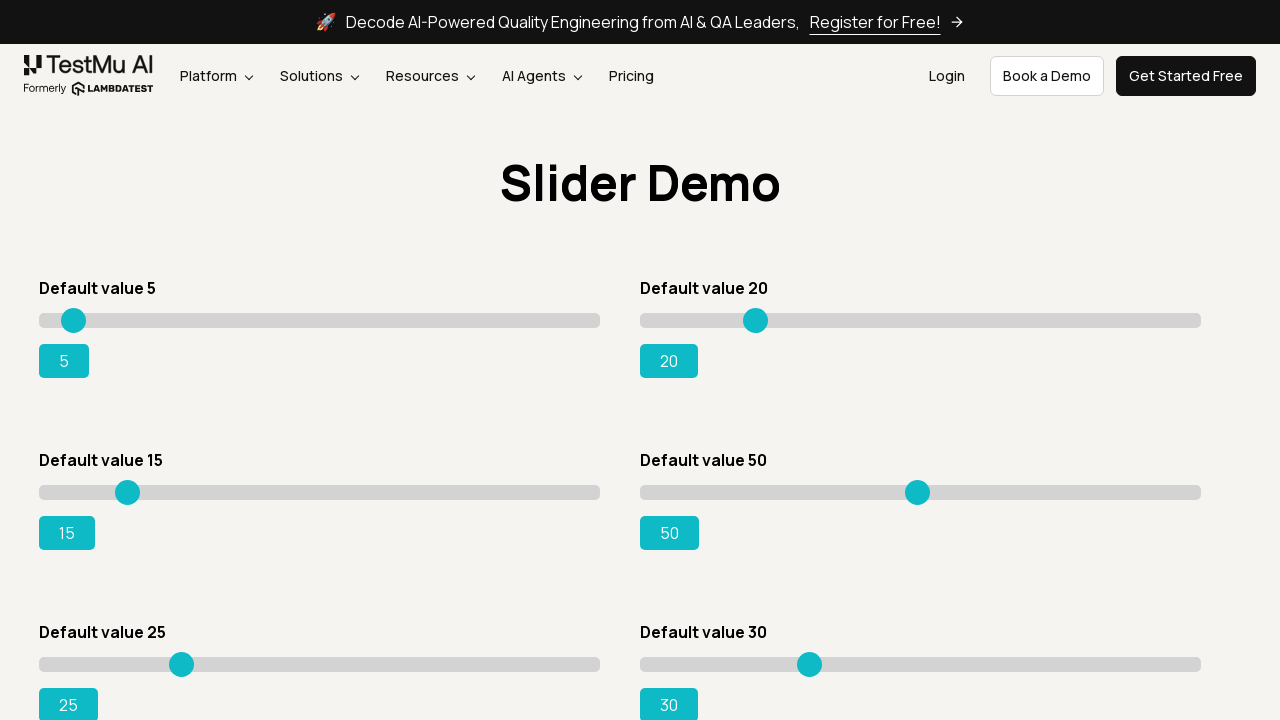

Pressed ArrowRight key (iteration 8)
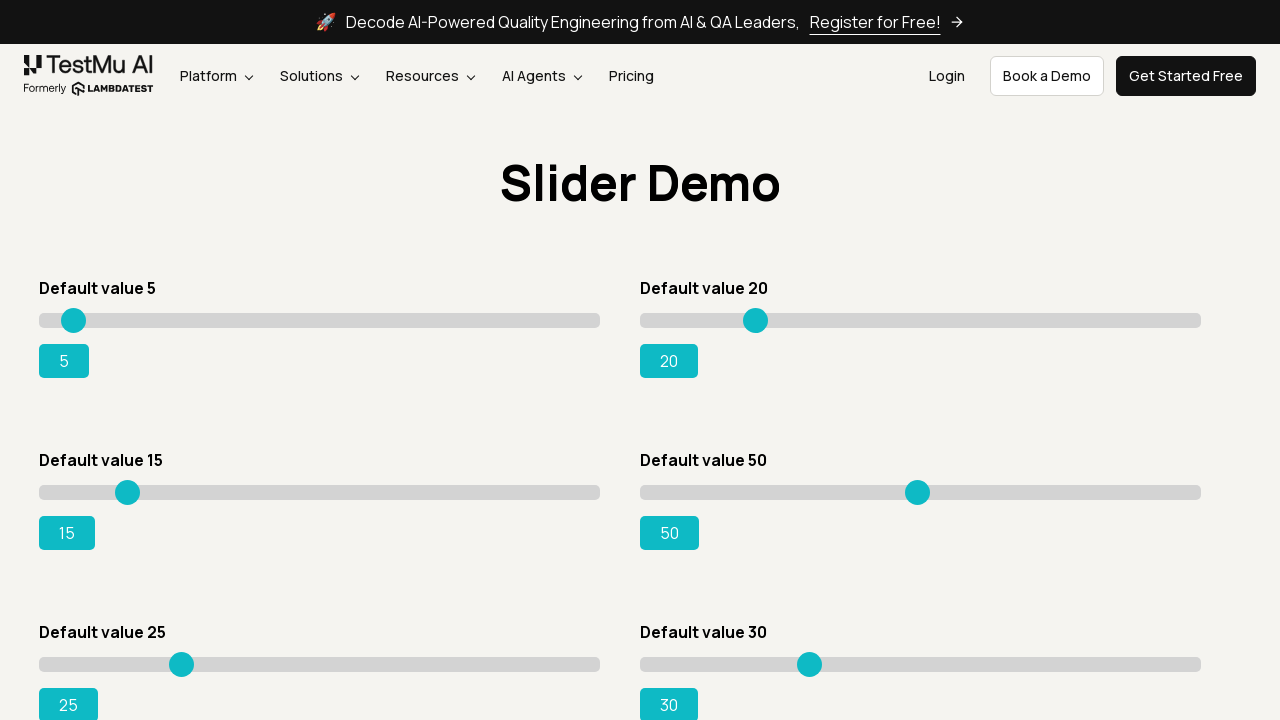

Pressed ArrowRight key (iteration 9)
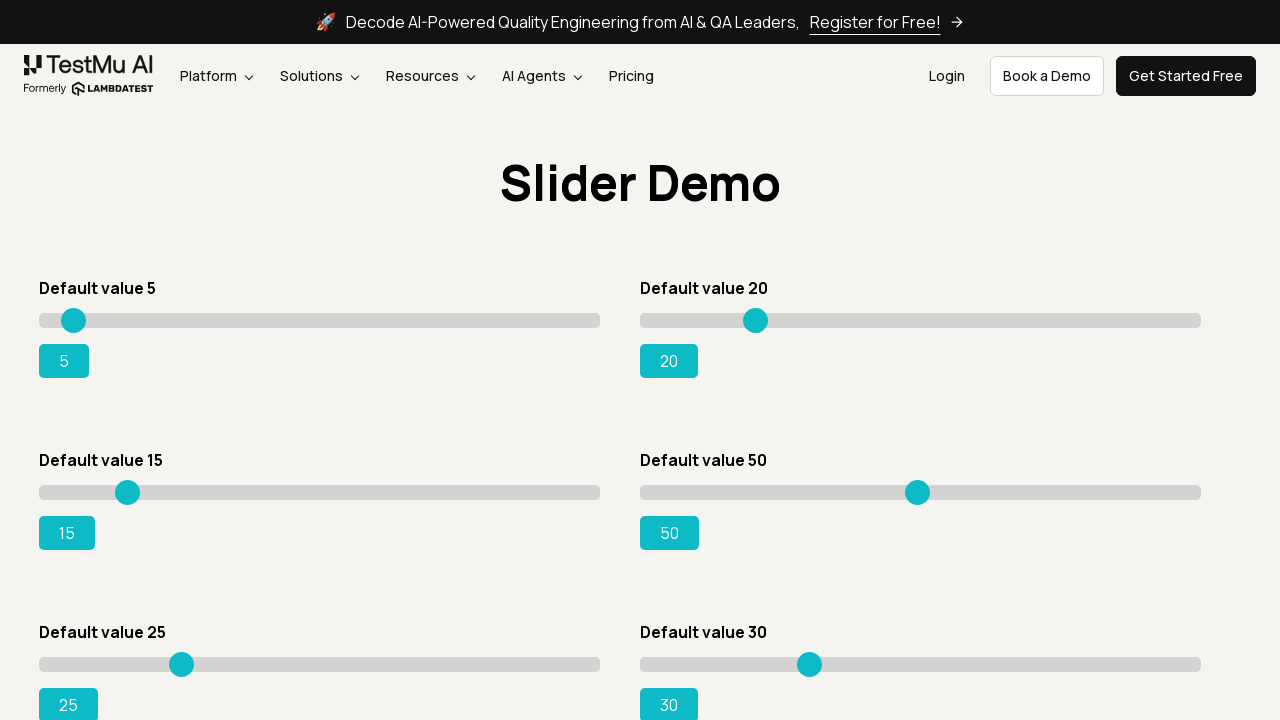

Pressed ArrowRight key (iteration 10)
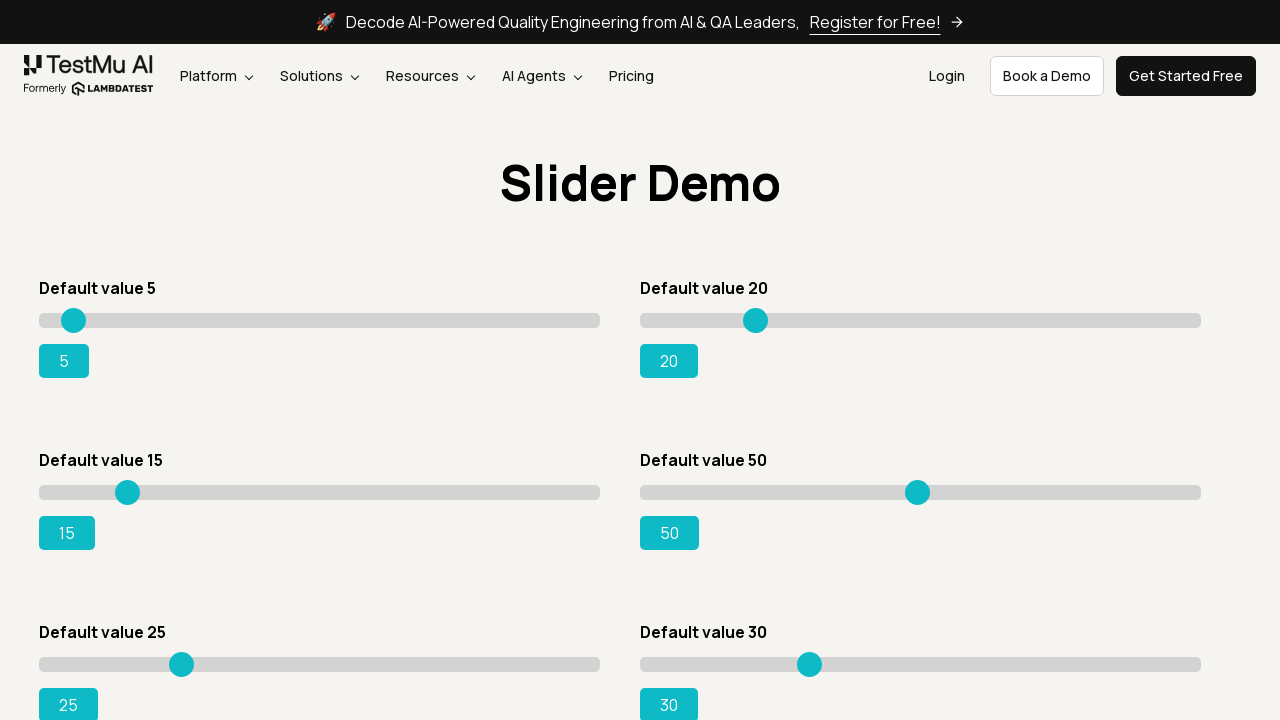

Pressed ArrowRight key (iteration 11)
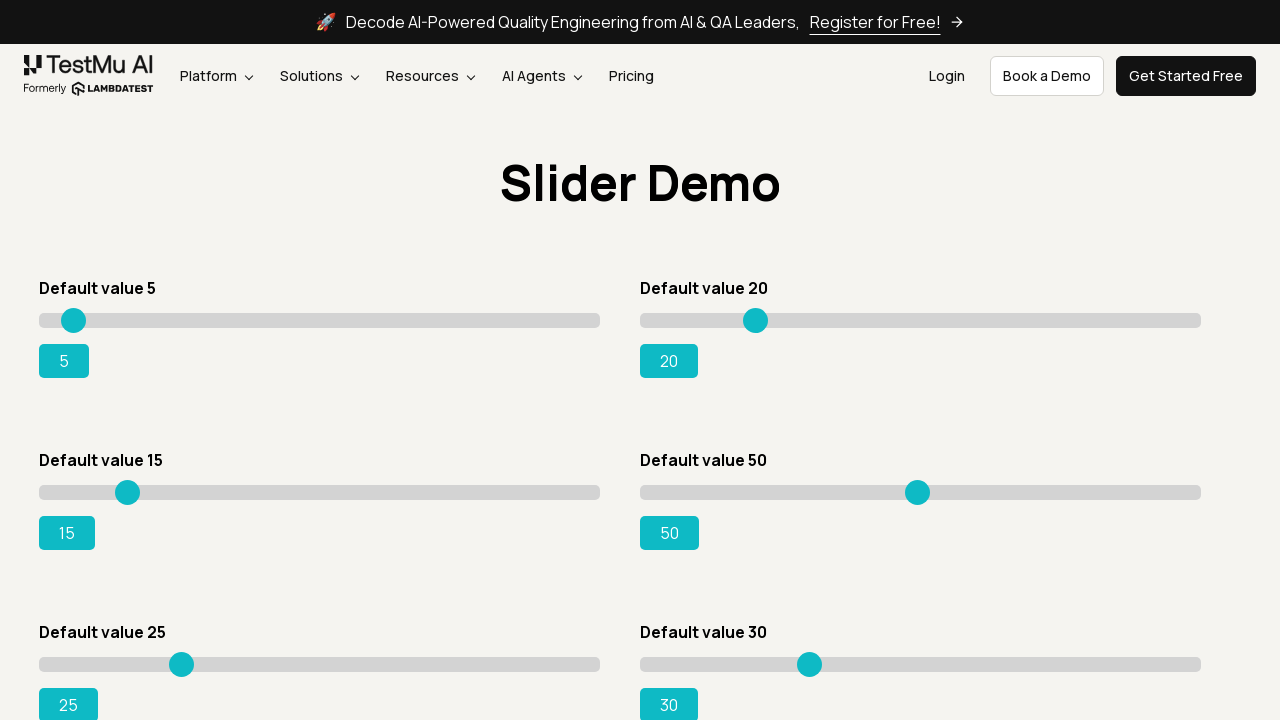

Pressed ArrowRight key (iteration 12)
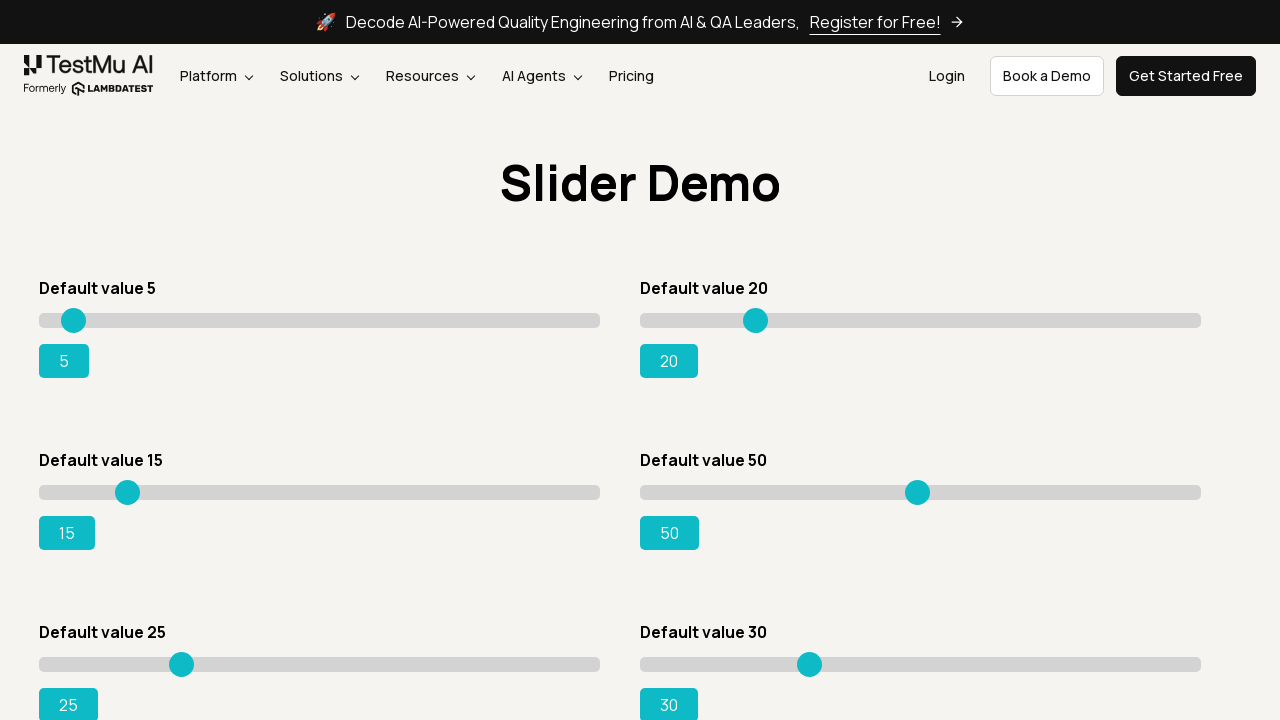

Pressed ArrowRight key (iteration 13)
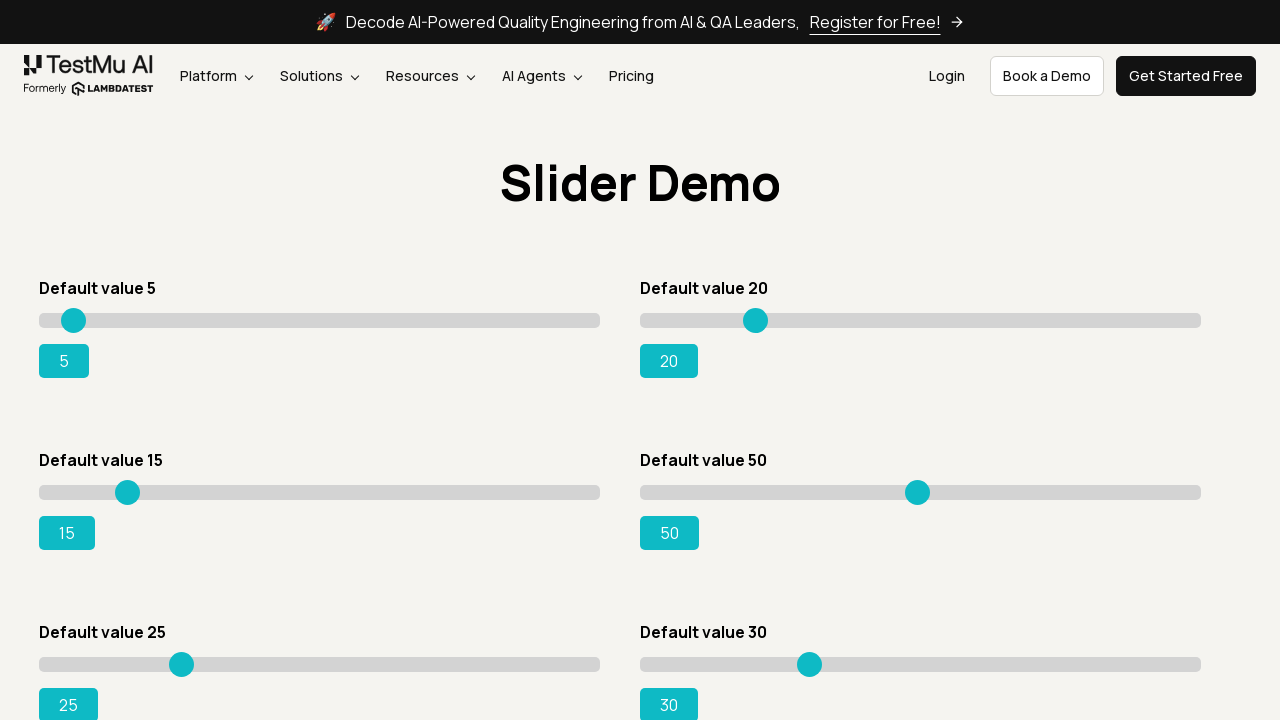

Pressed ArrowRight key (iteration 14)
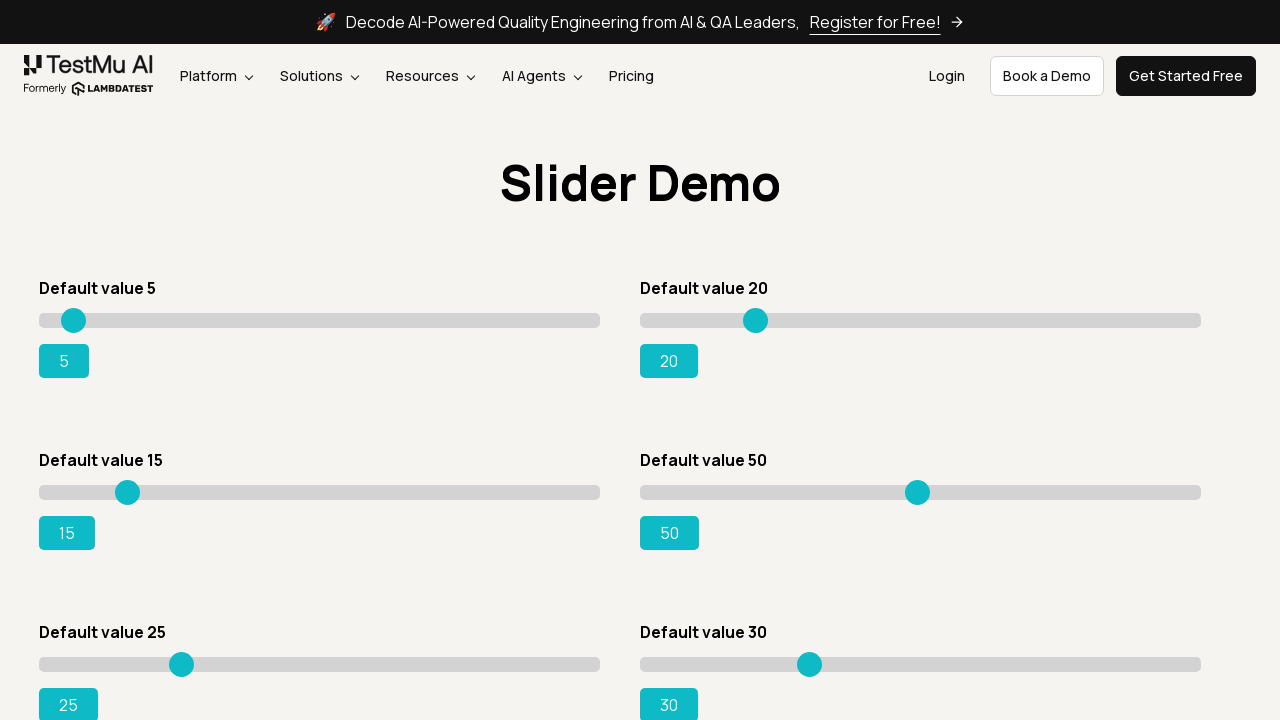

Pressed ArrowRight key (iteration 15)
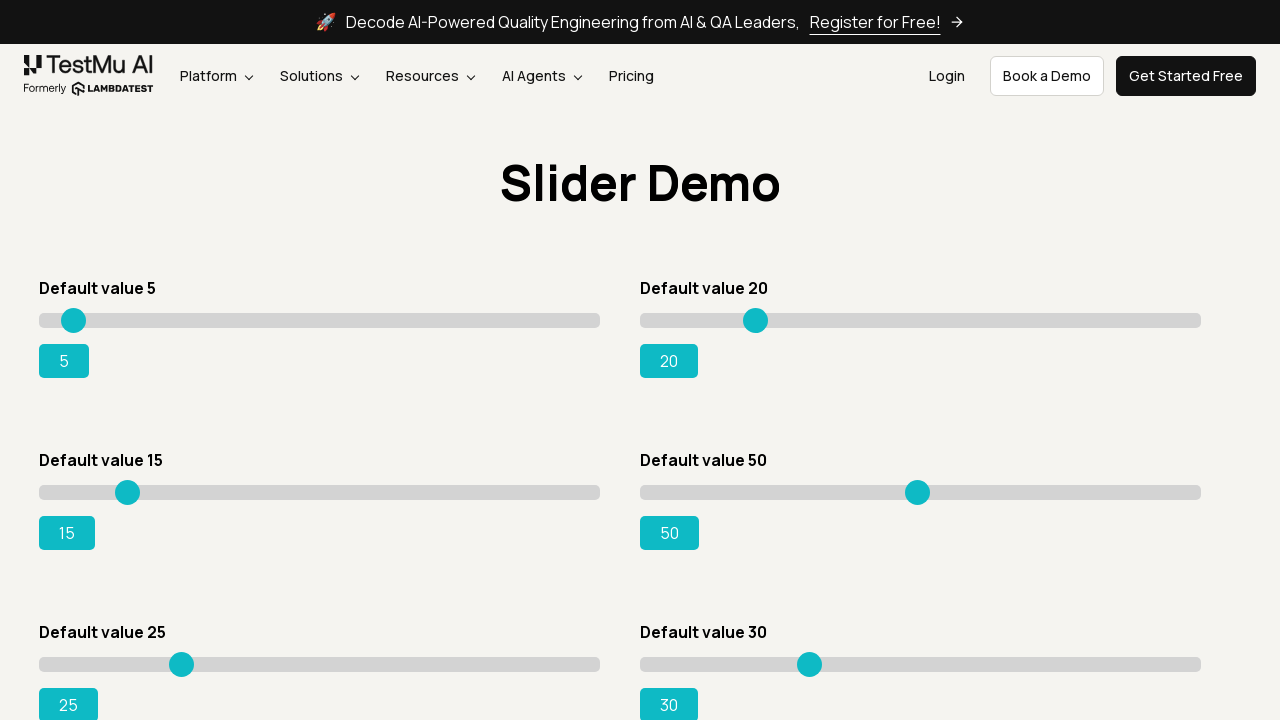

Pressed ArrowRight key (iteration 16)
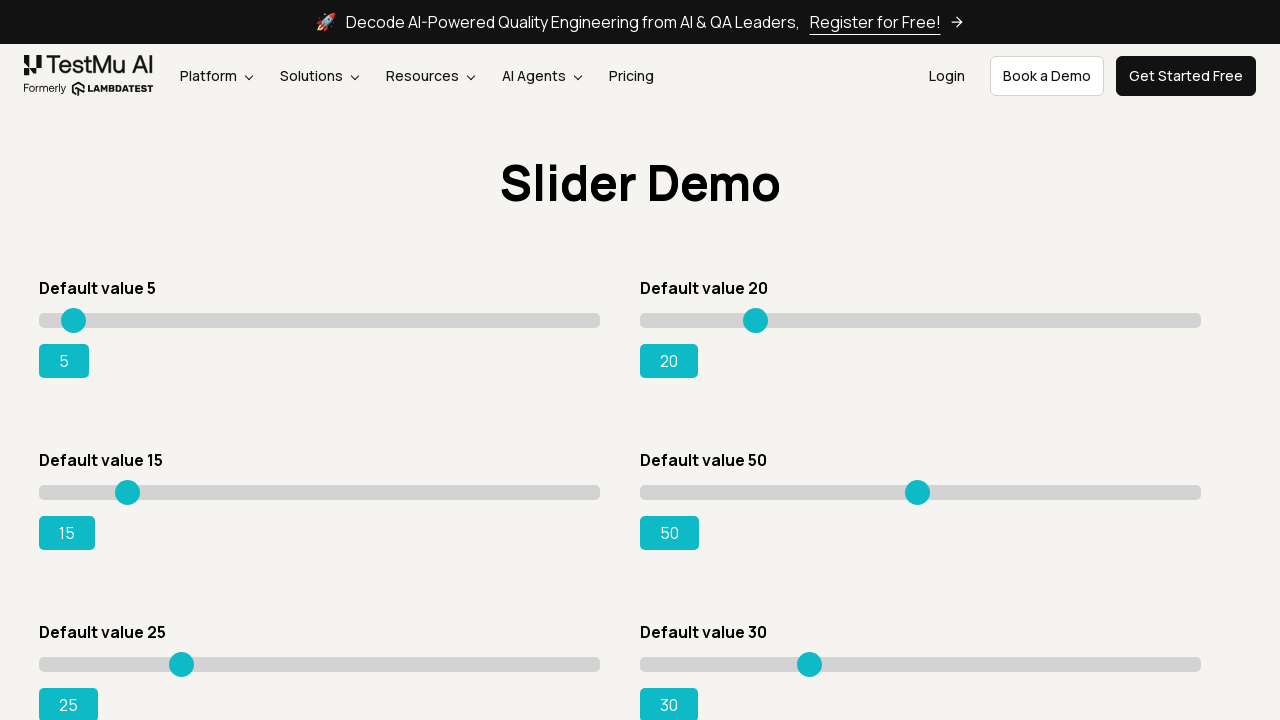

Pressed ArrowRight key (iteration 17)
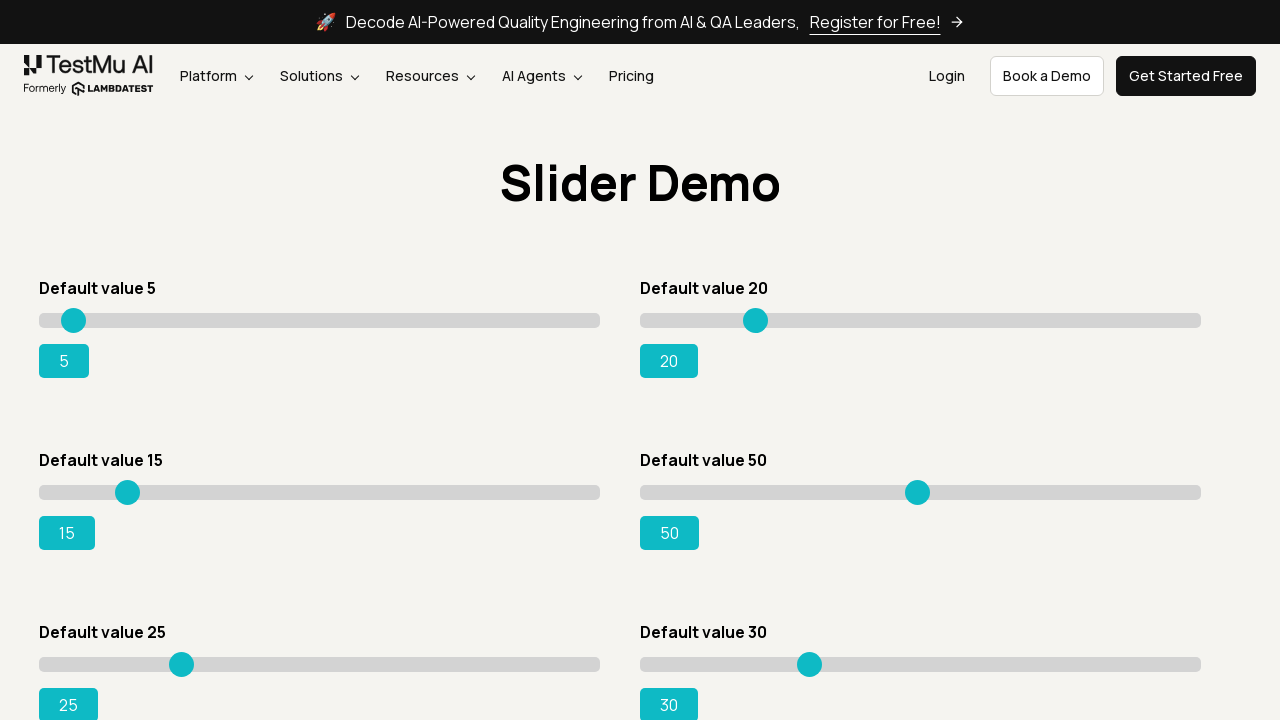

Pressed ArrowRight key (iteration 18)
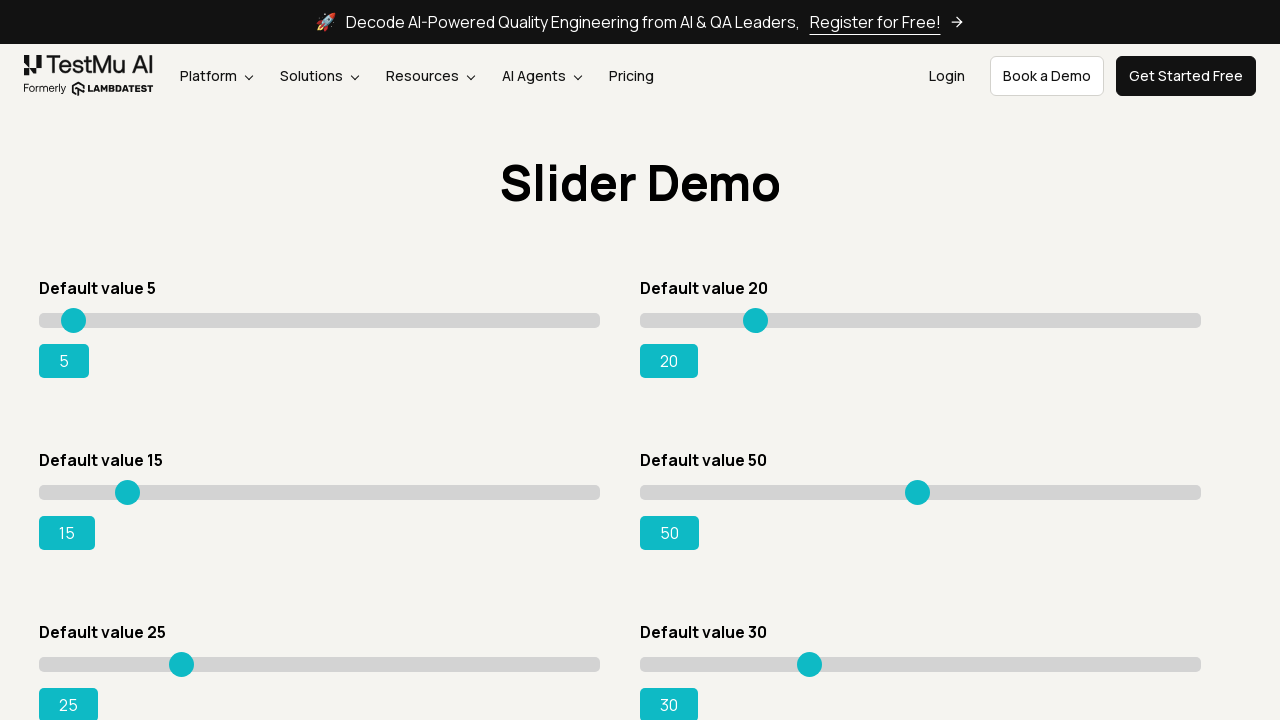

Pressed ArrowRight key (iteration 19)
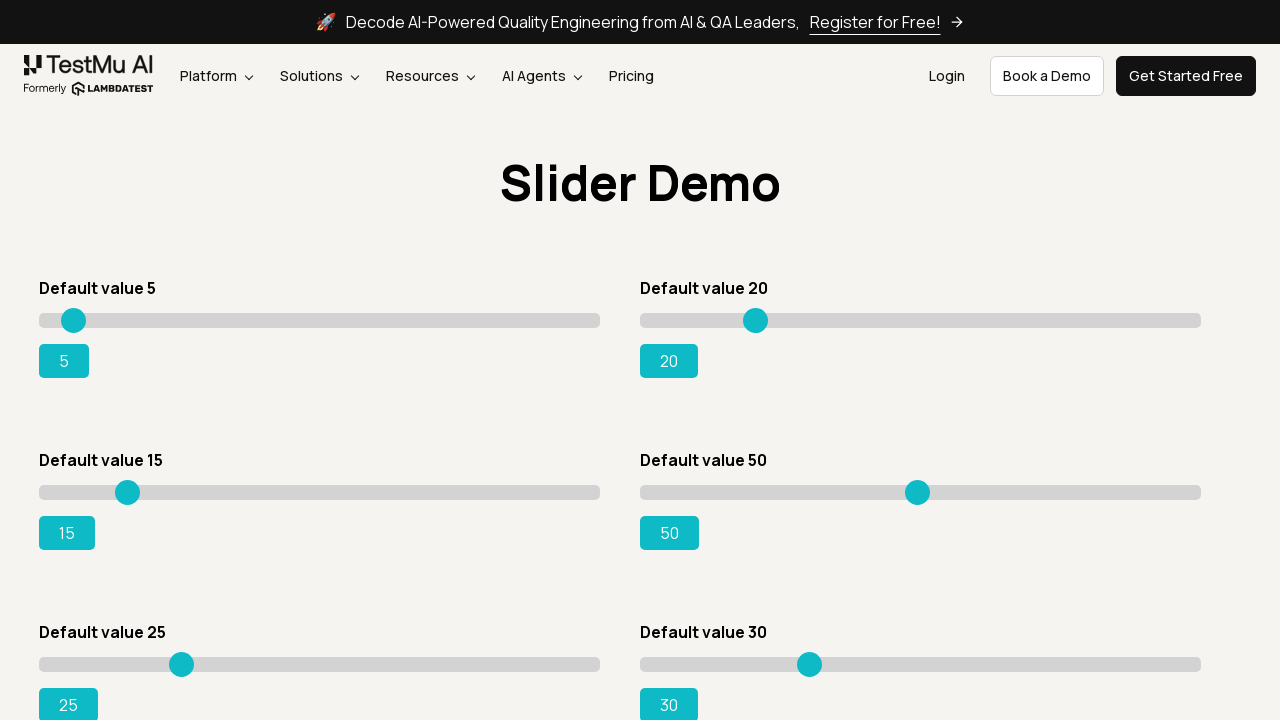

Pressed ArrowRight key (iteration 20)
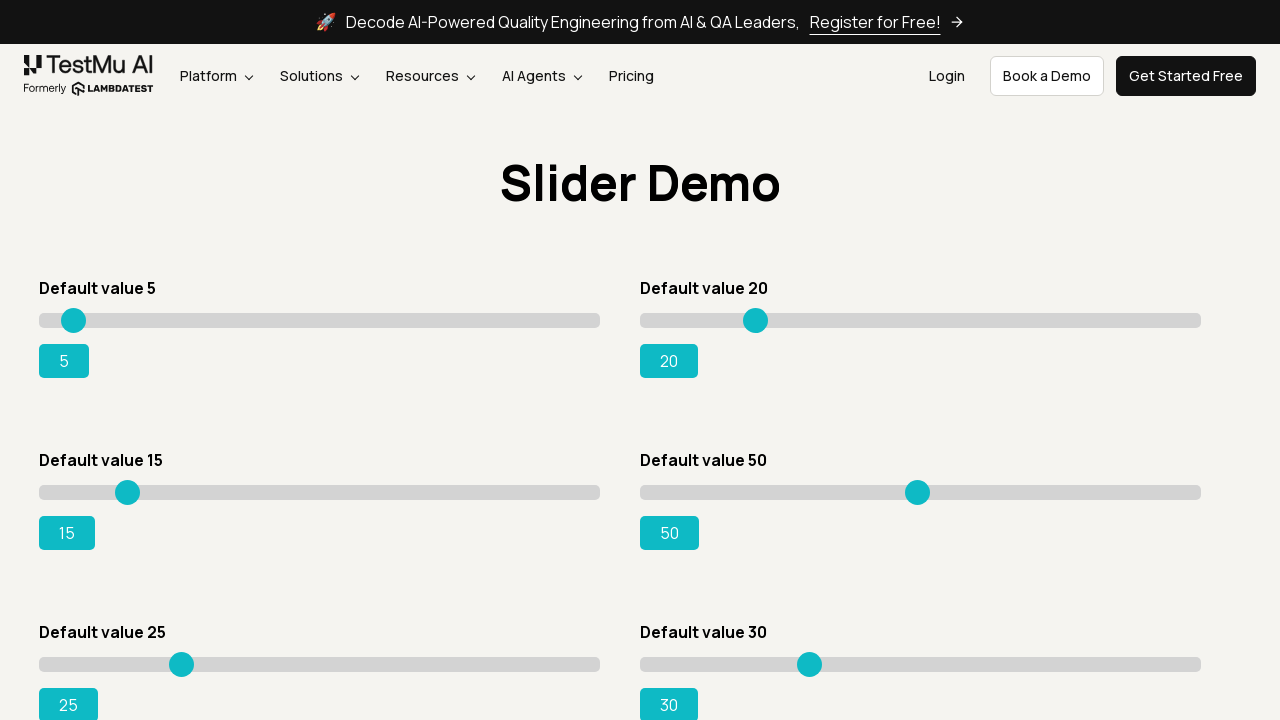

Pressed ArrowRight key (iteration 21)
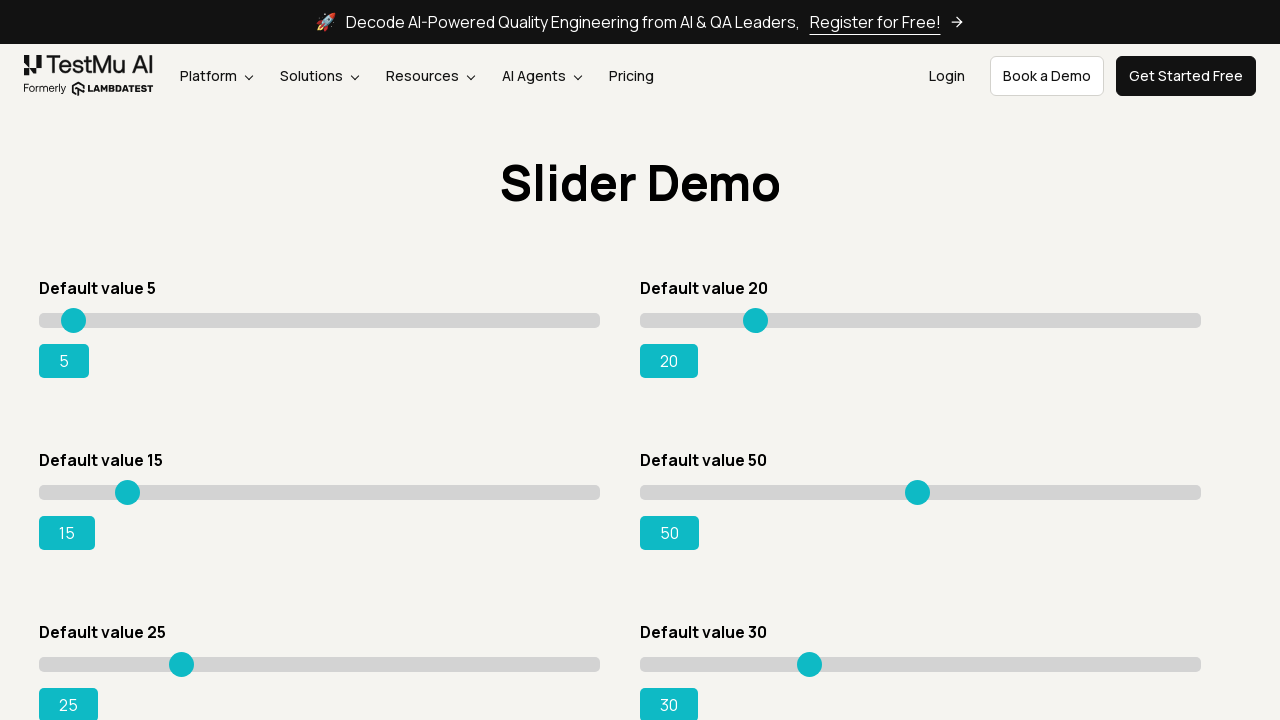

Pressed ArrowRight key (iteration 22)
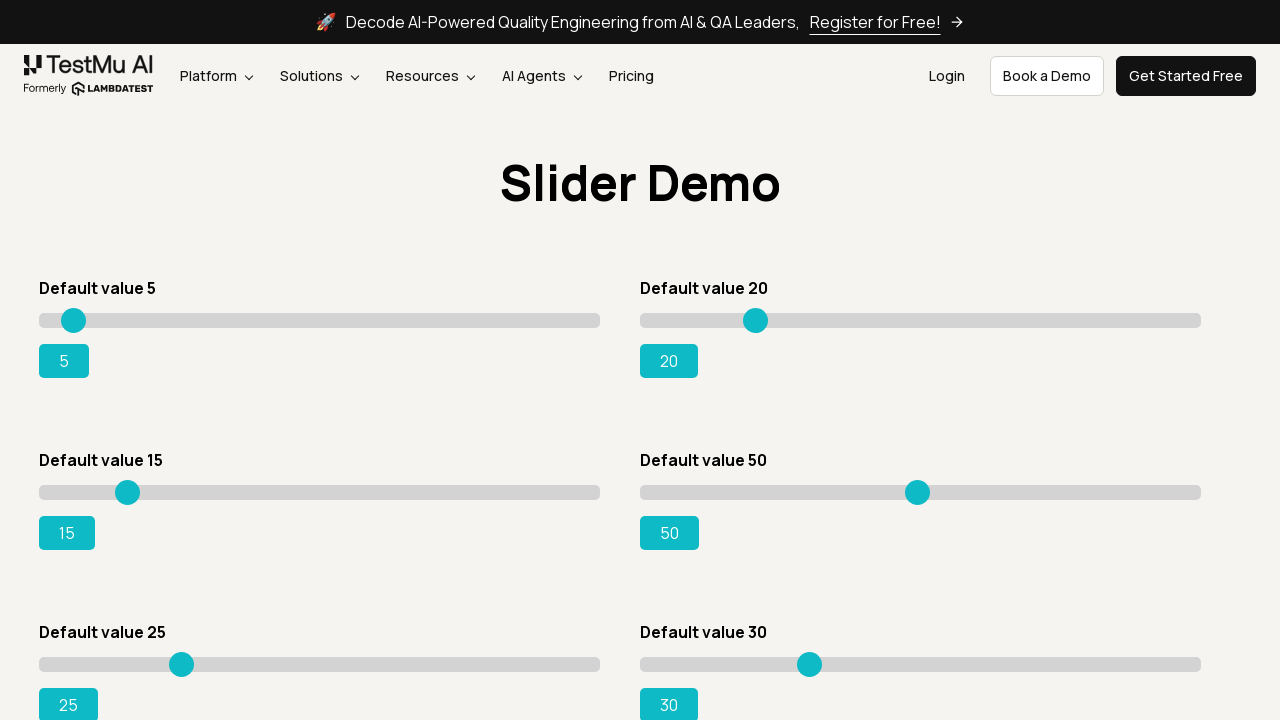

Pressed ArrowRight key (iteration 23)
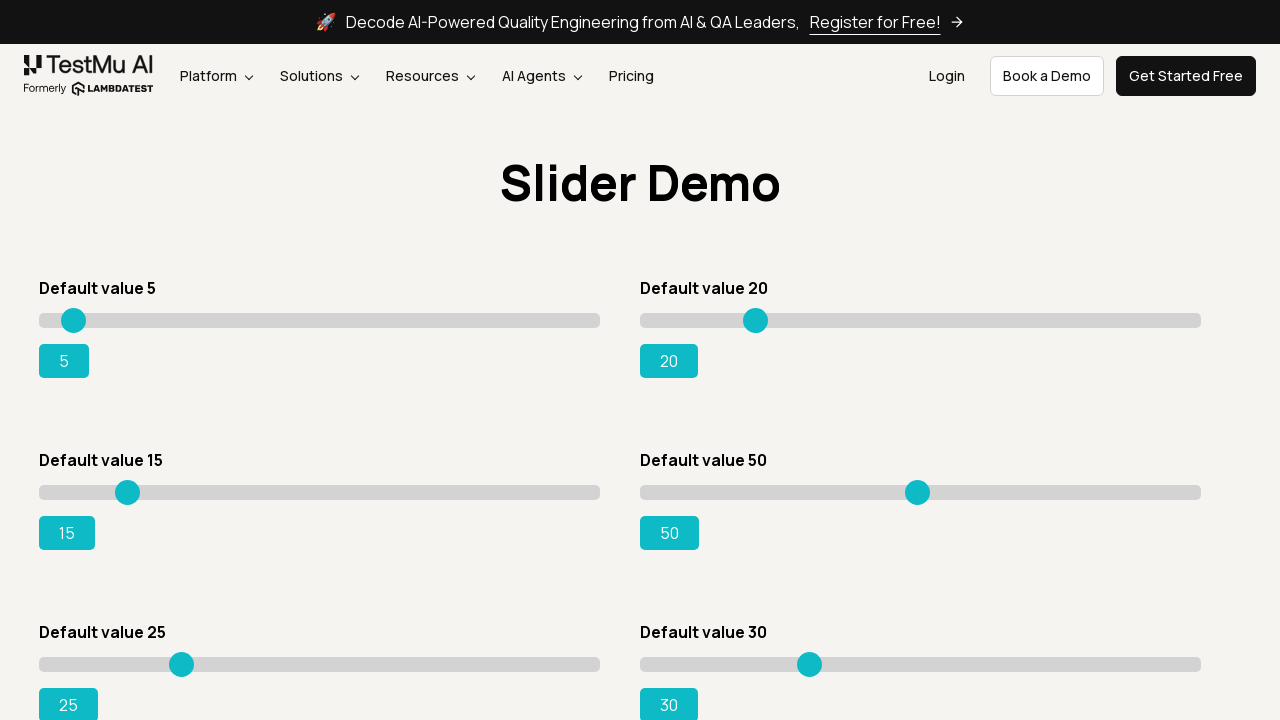

Pressed ArrowRight key (iteration 24)
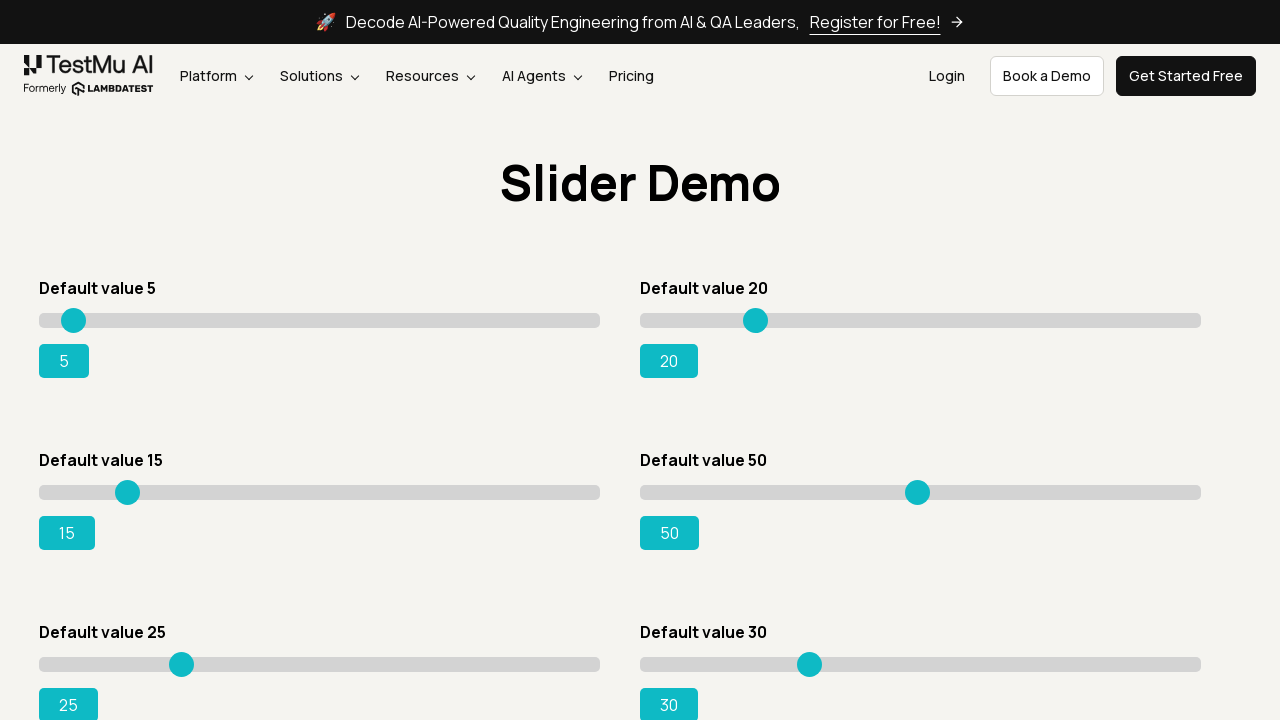

Pressed ArrowRight key (iteration 25)
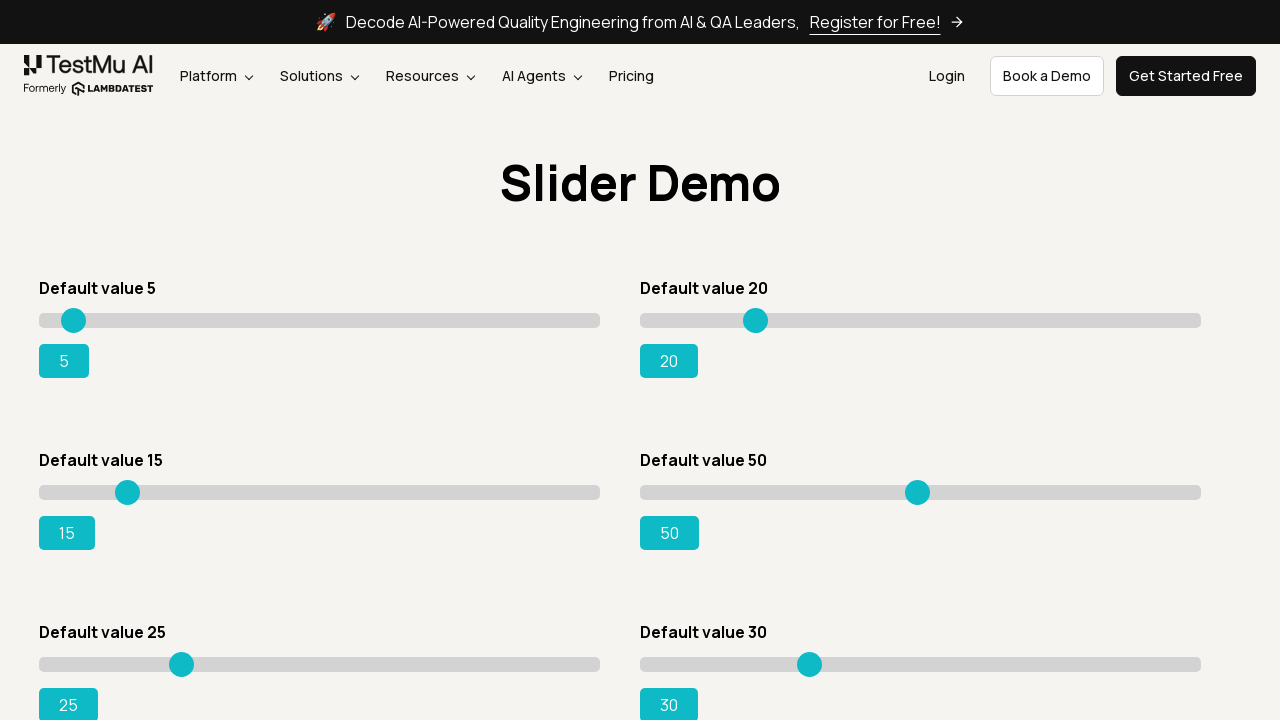

Pressed ArrowRight key (iteration 26)
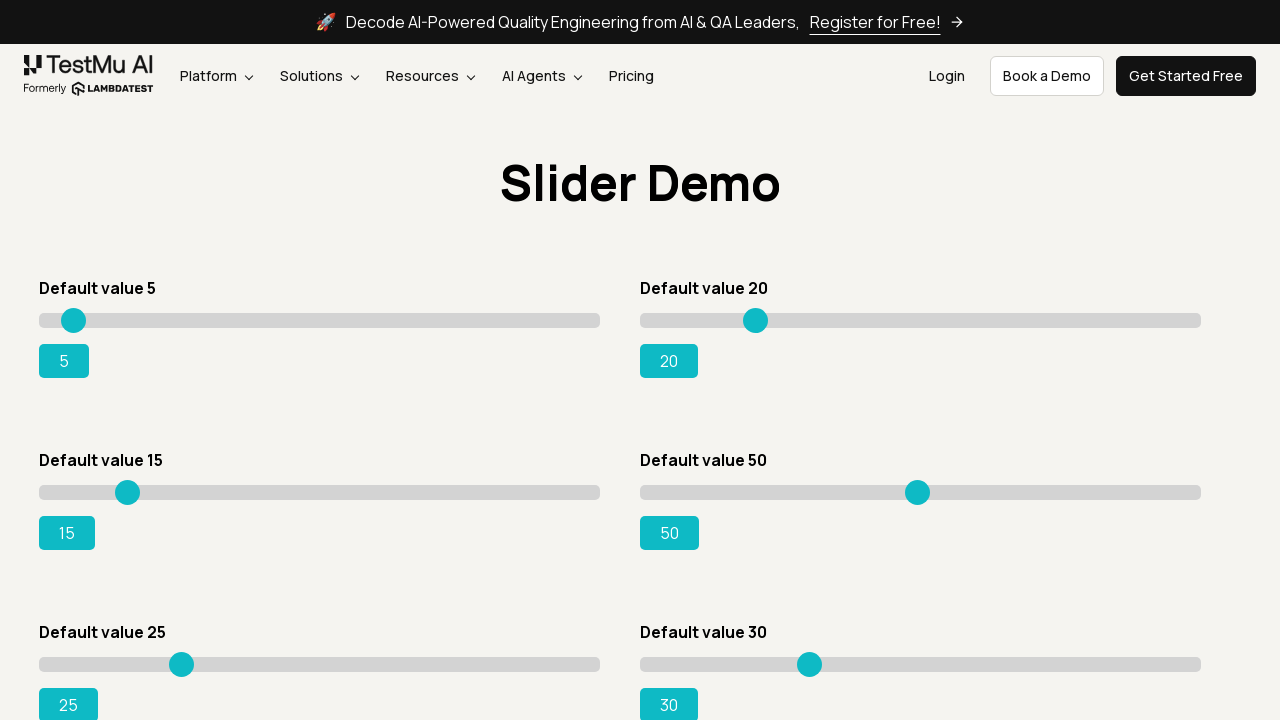

Pressed ArrowRight key (iteration 27)
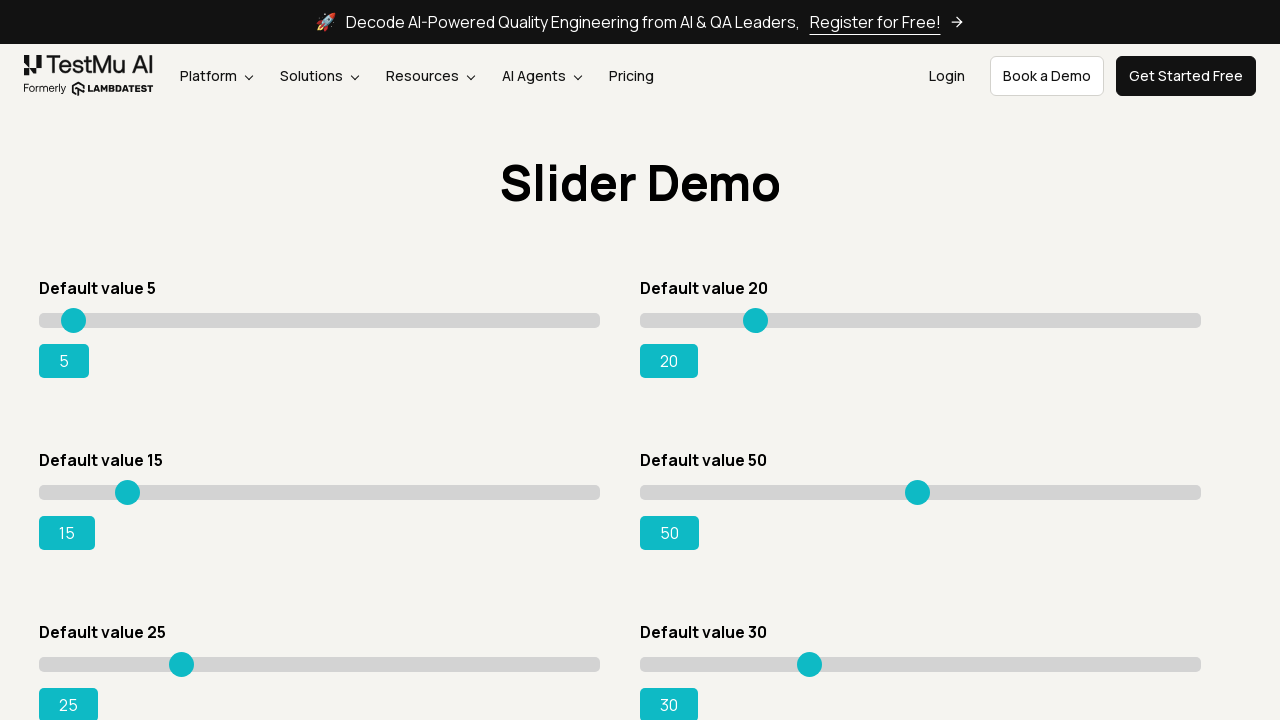

Pressed ArrowRight key (iteration 28)
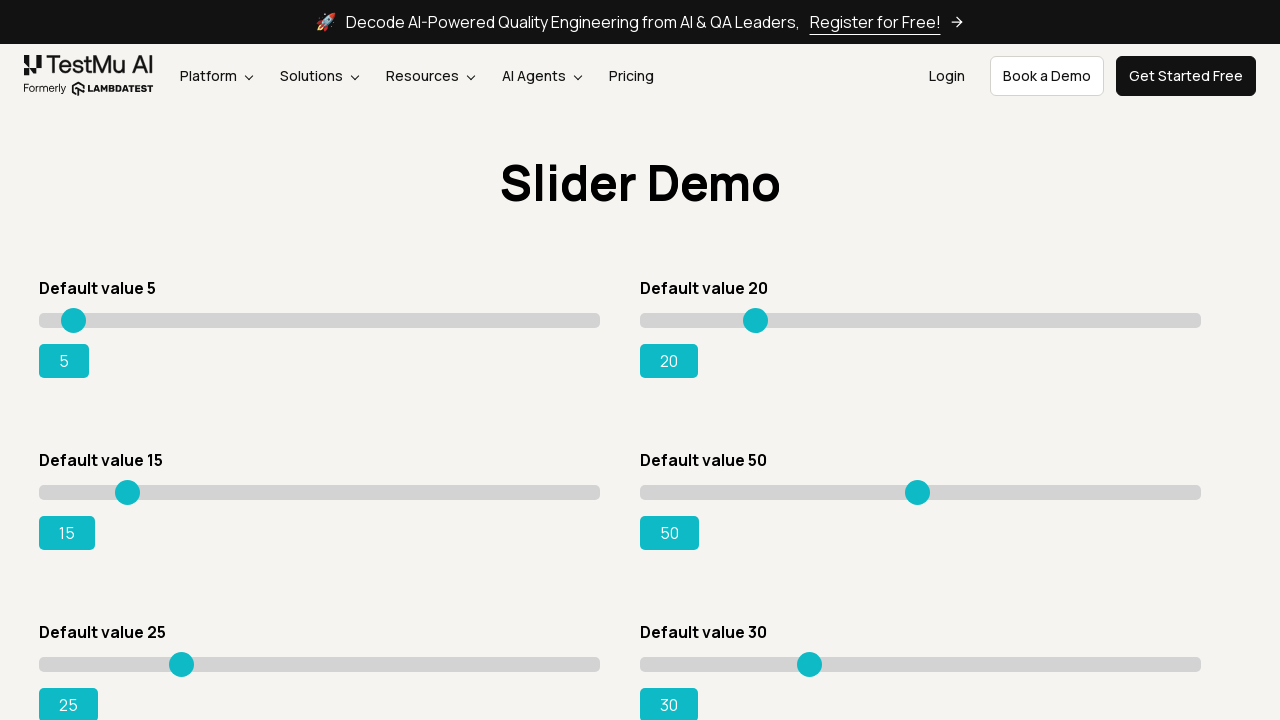

Pressed ArrowRight key (iteration 29)
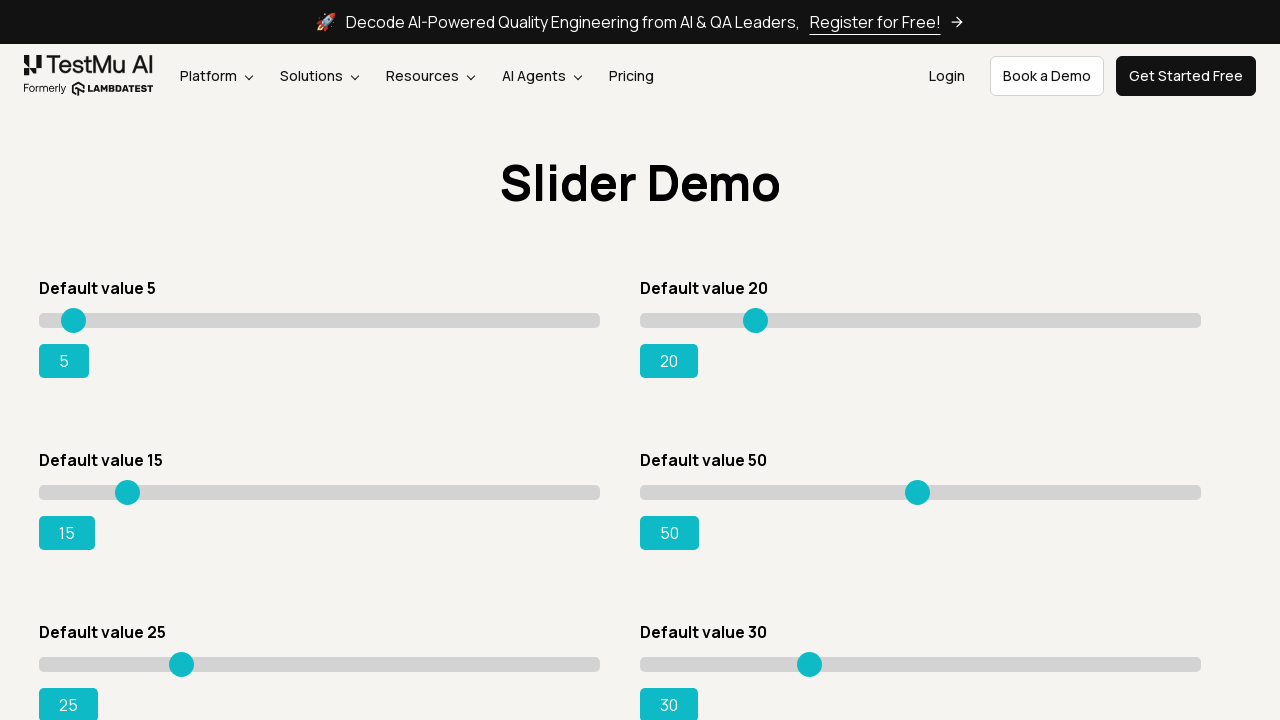

Pressed ArrowRight key (iteration 30)
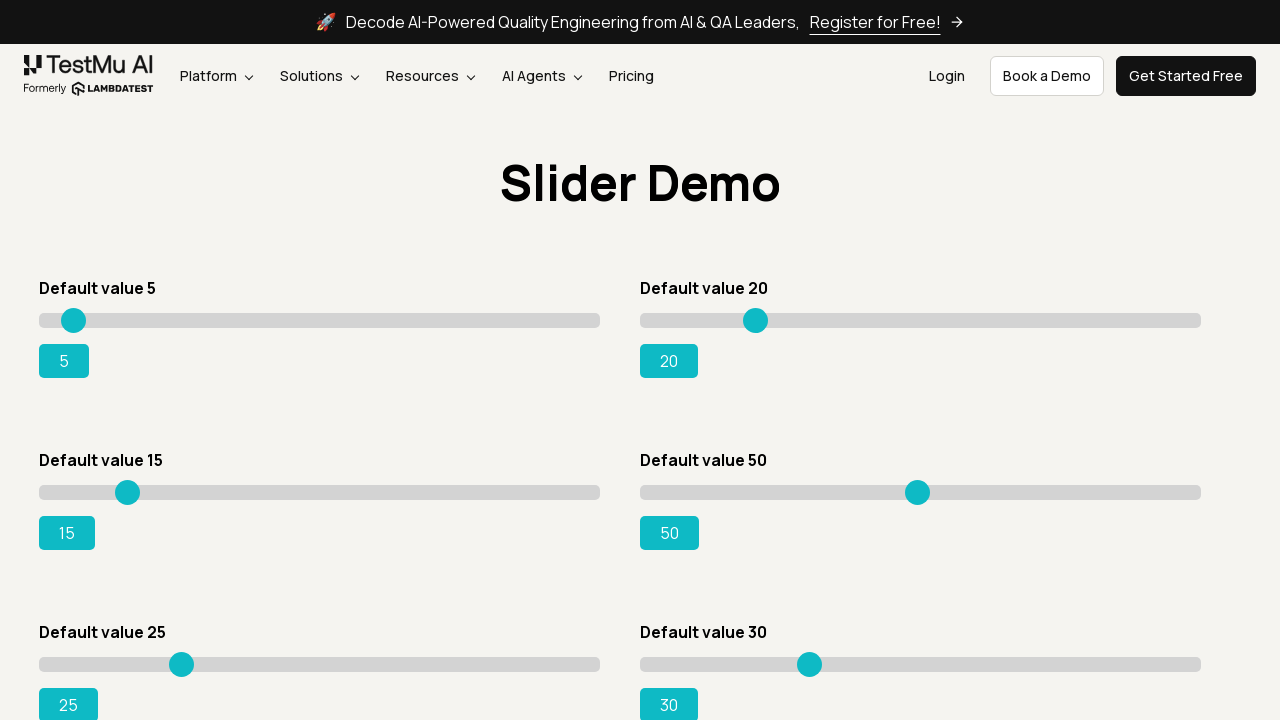

Pressed ArrowRight key (iteration 31)
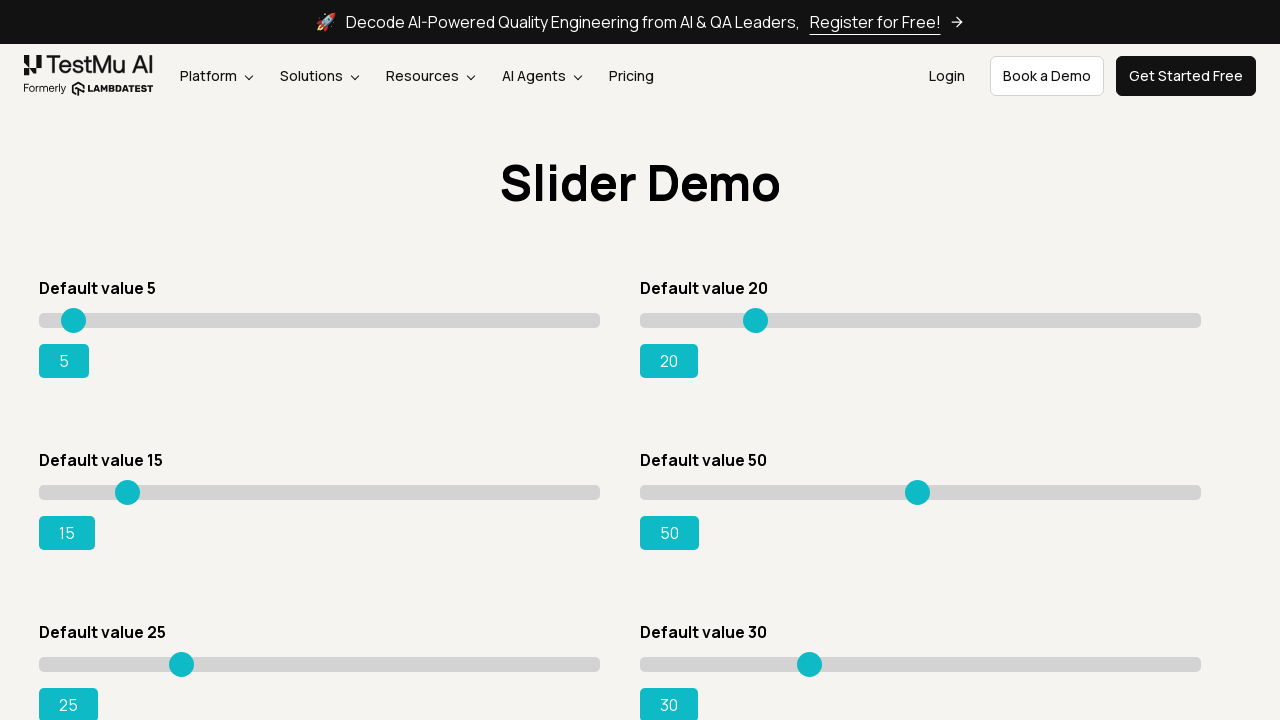

Pressed ArrowRight key (iteration 32)
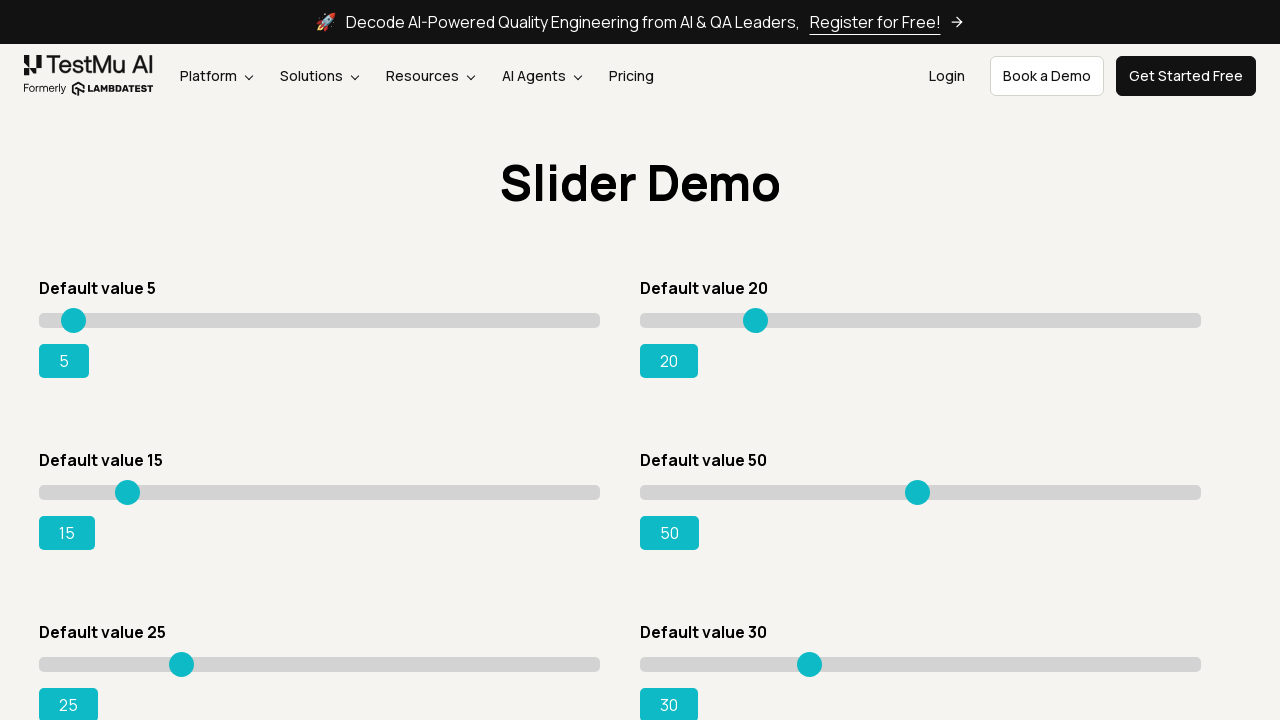

Pressed ArrowRight key (iteration 33)
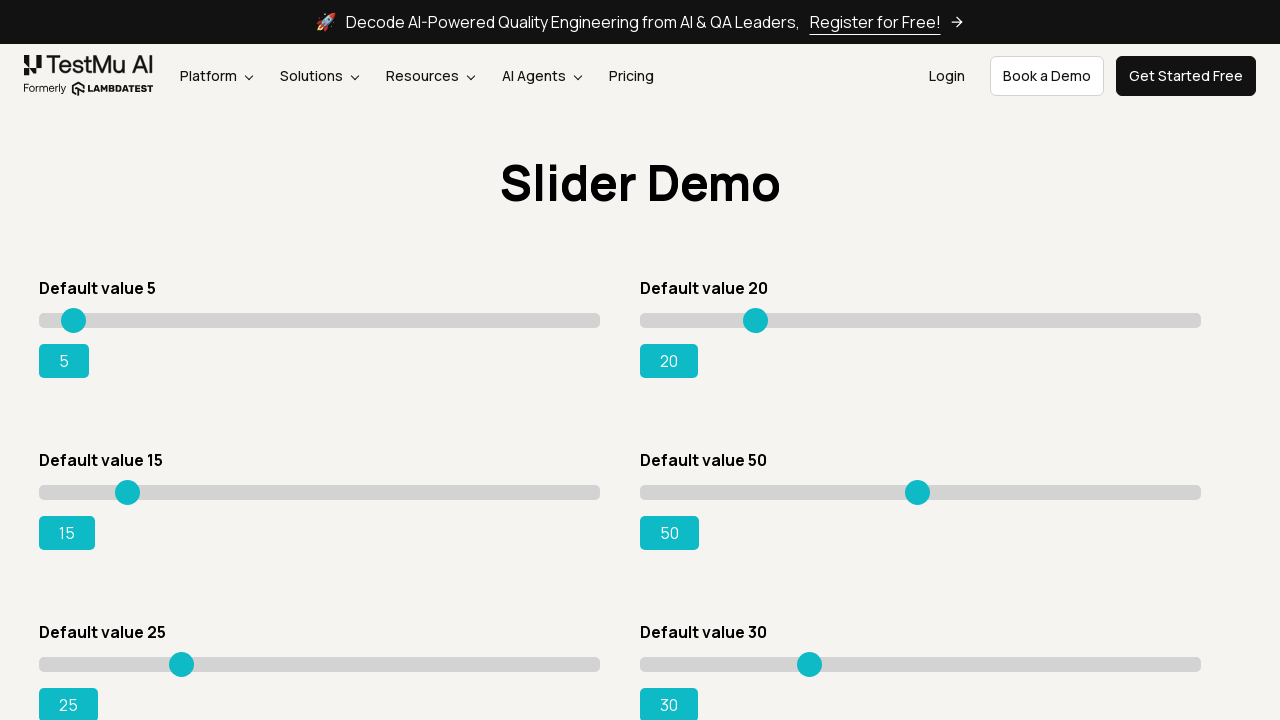

Pressed ArrowRight key (iteration 34)
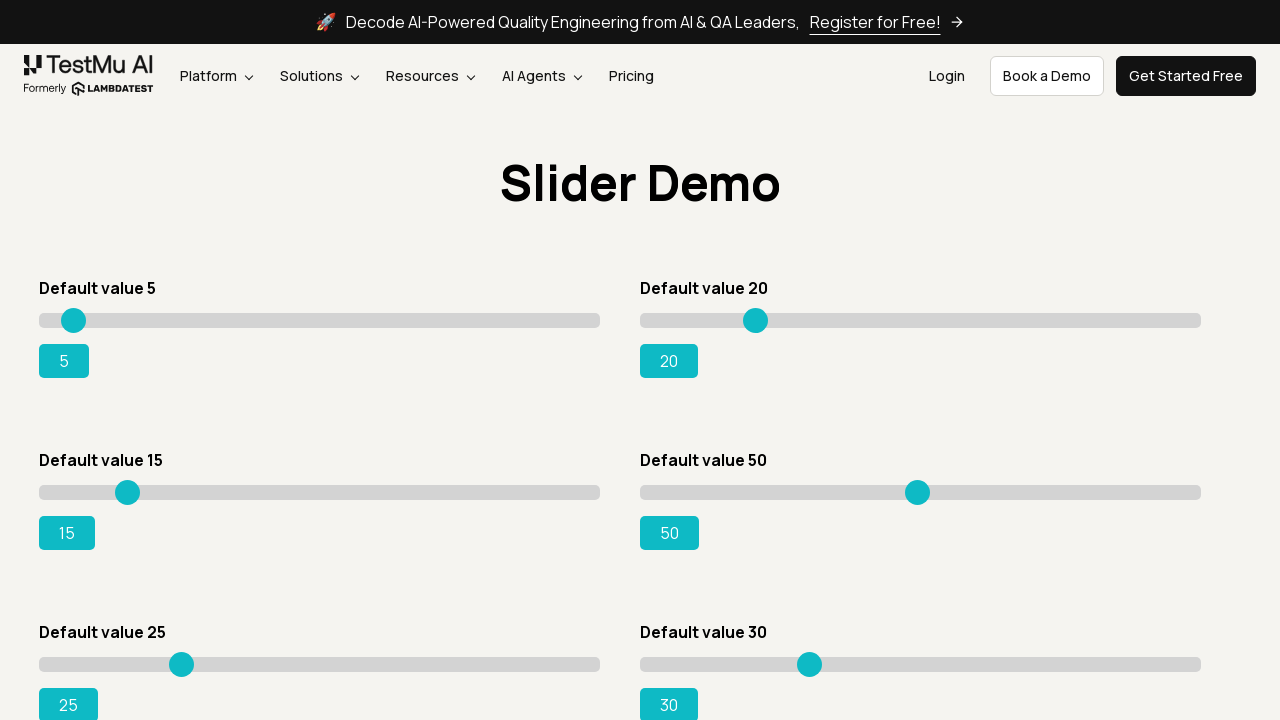

Pressed ArrowRight key (iteration 35)
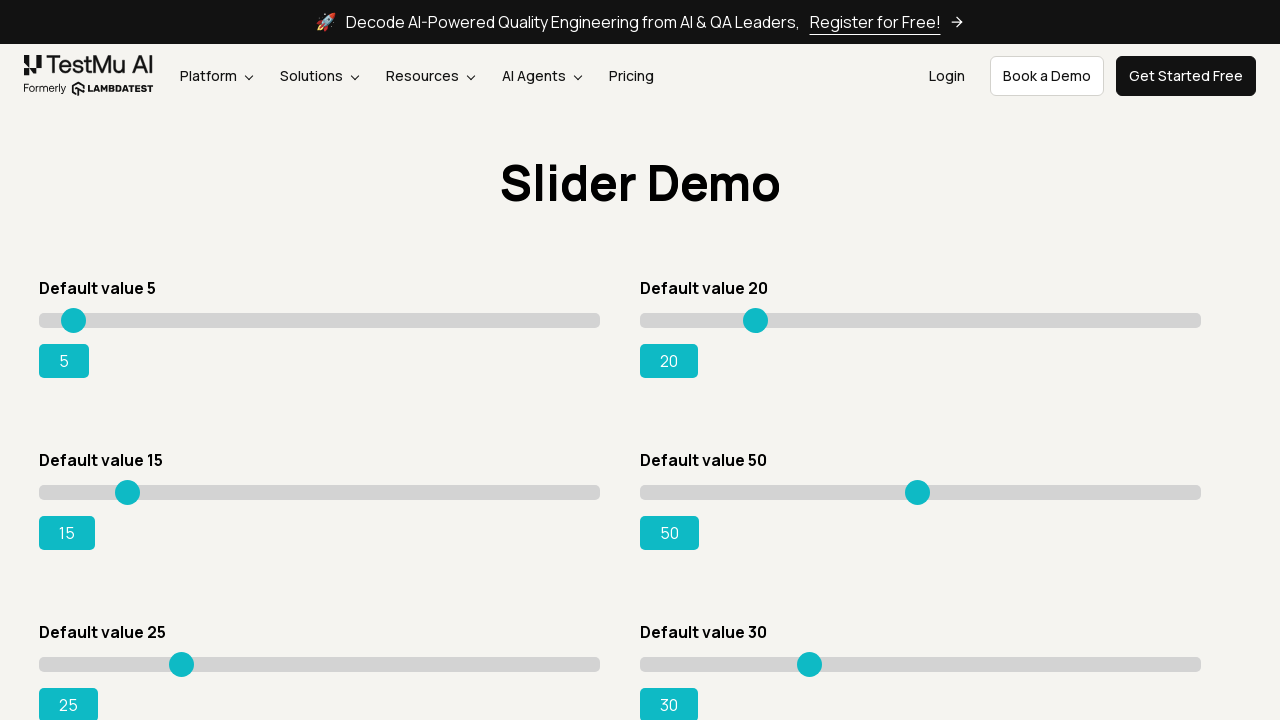

Pressed ArrowRight key (iteration 36)
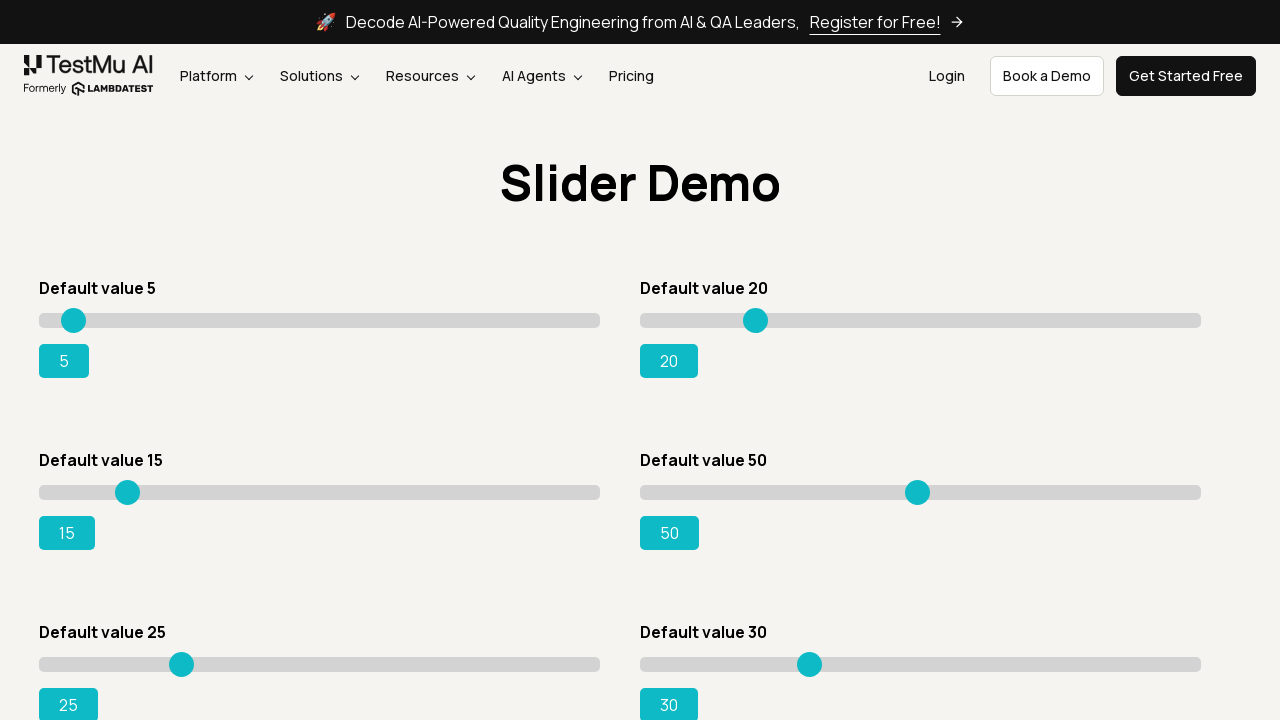

Pressed ArrowRight key (iteration 37)
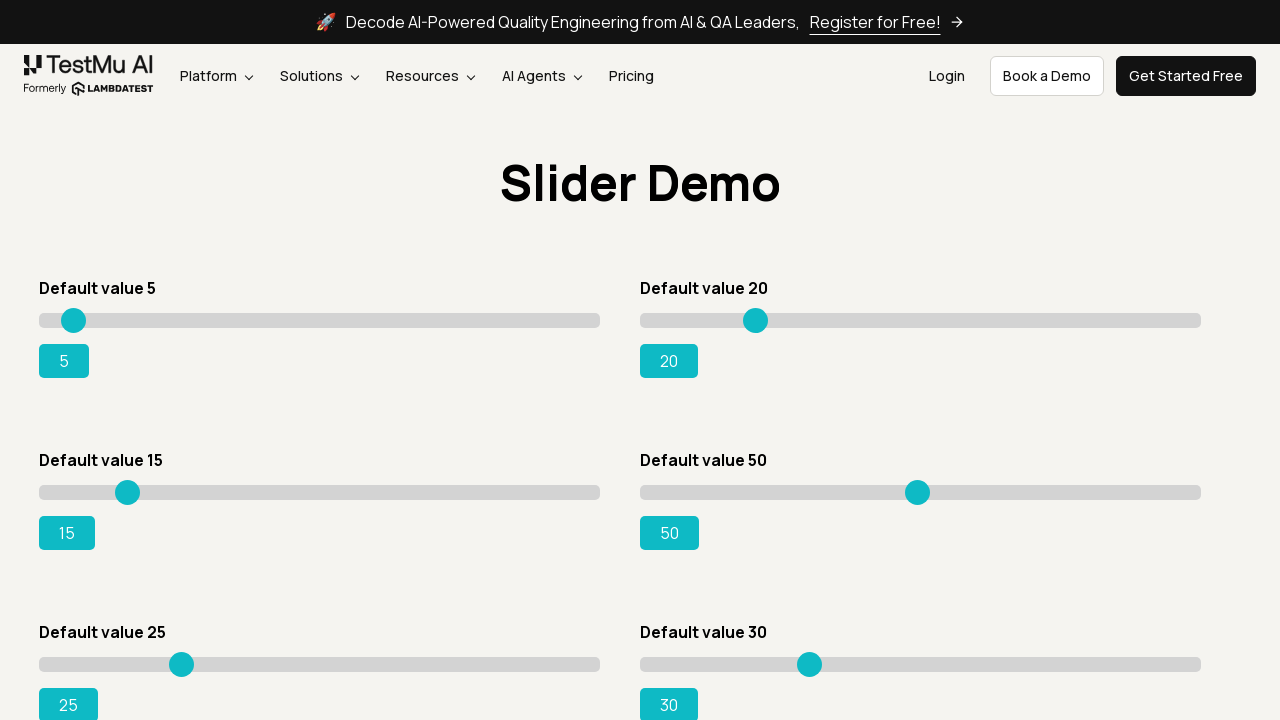

Pressed ArrowRight key (iteration 38)
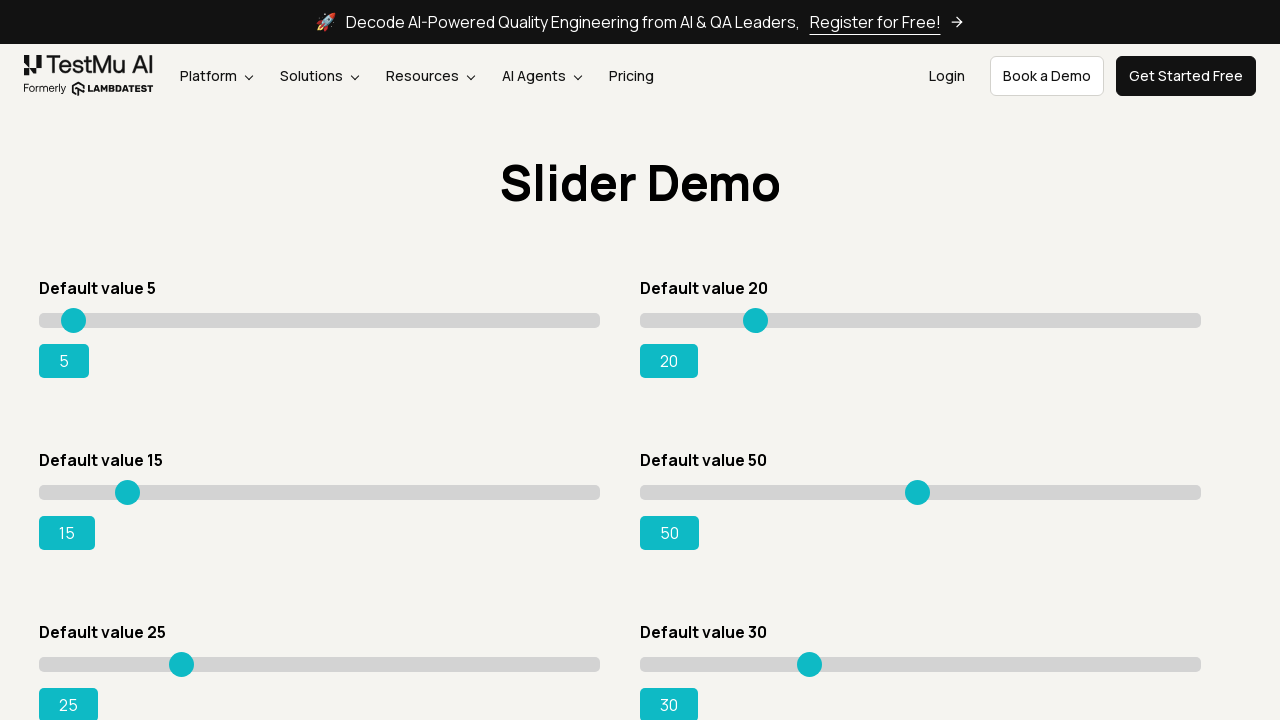

Pressed ArrowRight key (iteration 39)
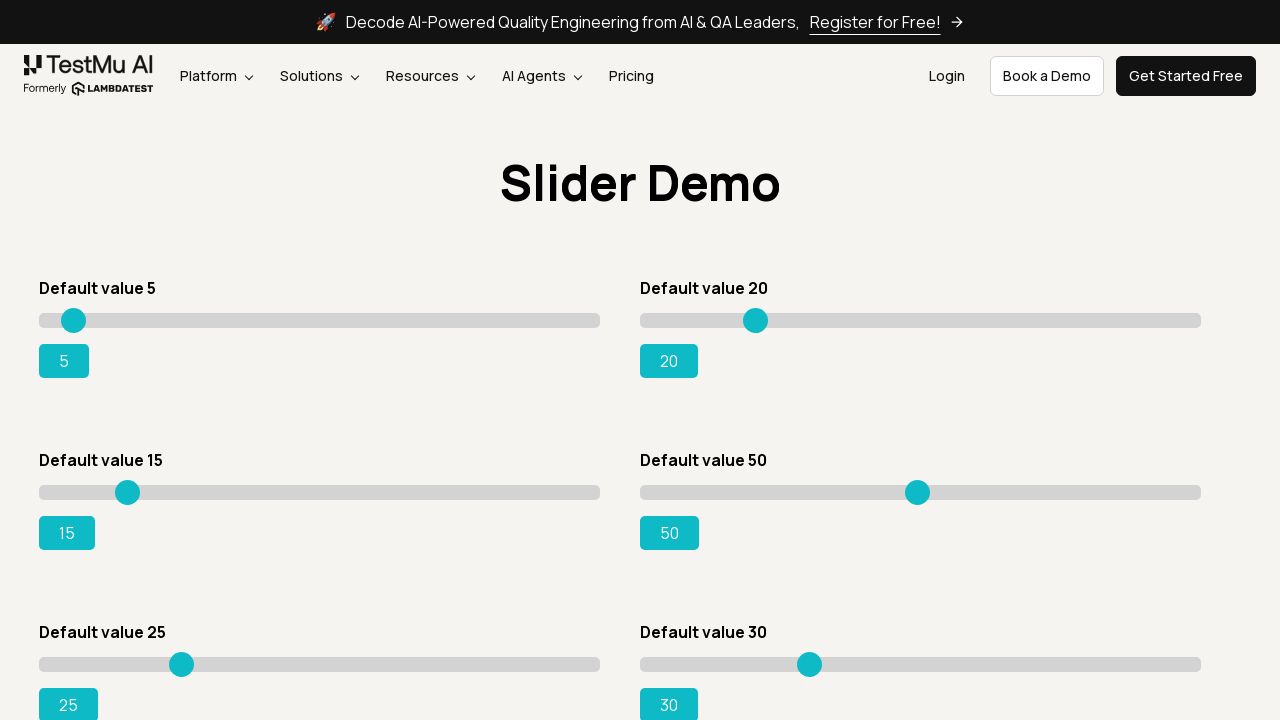

Pressed ArrowRight key (iteration 40)
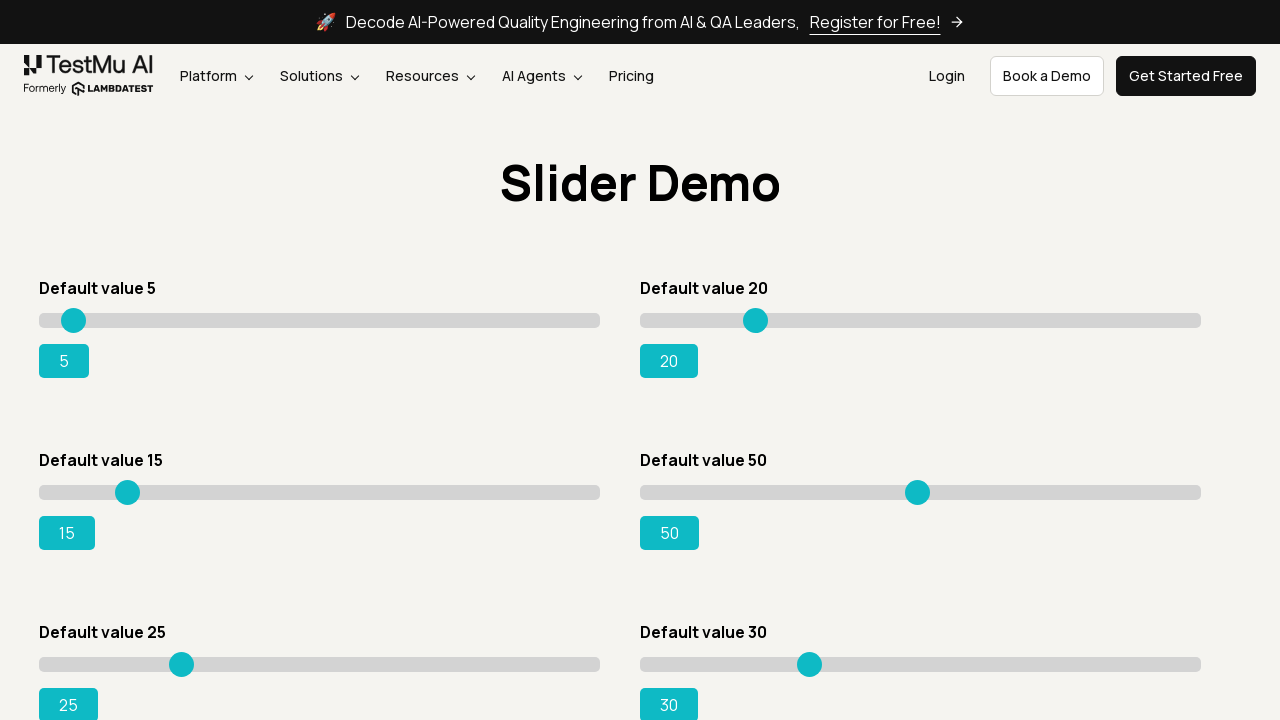

Pressed ArrowRight key (iteration 41)
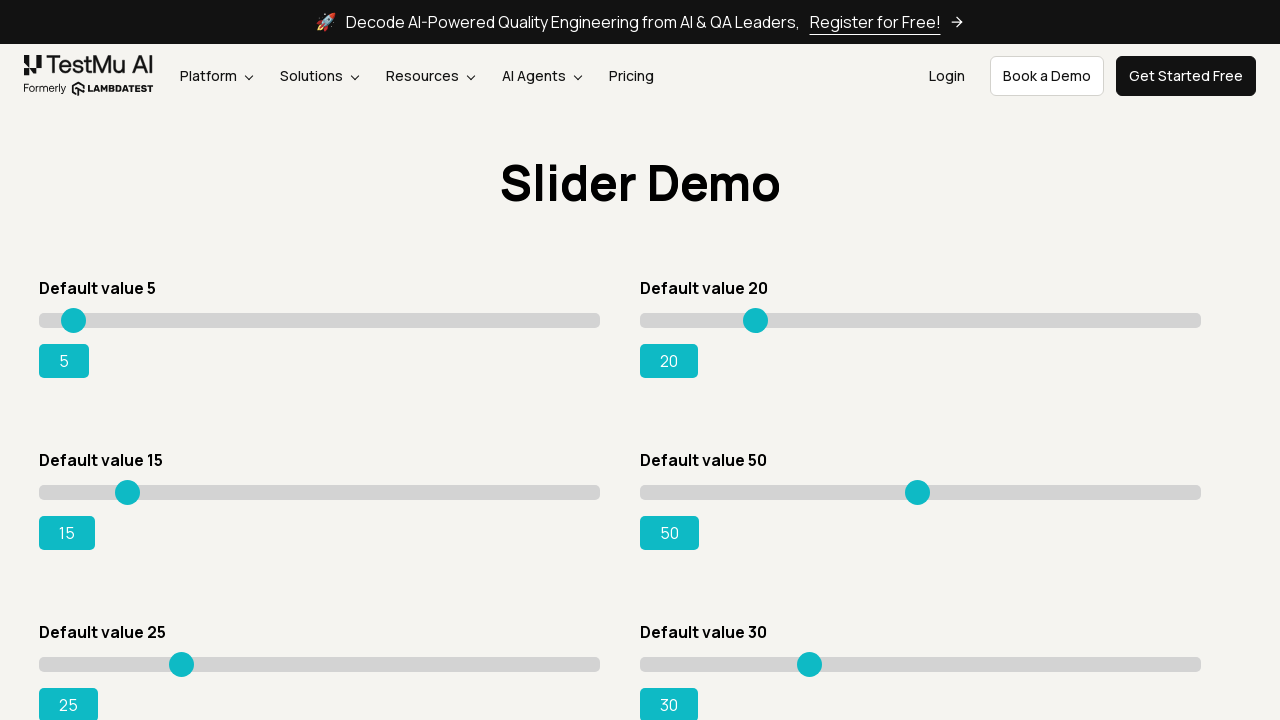

Pressed ArrowRight key (iteration 42)
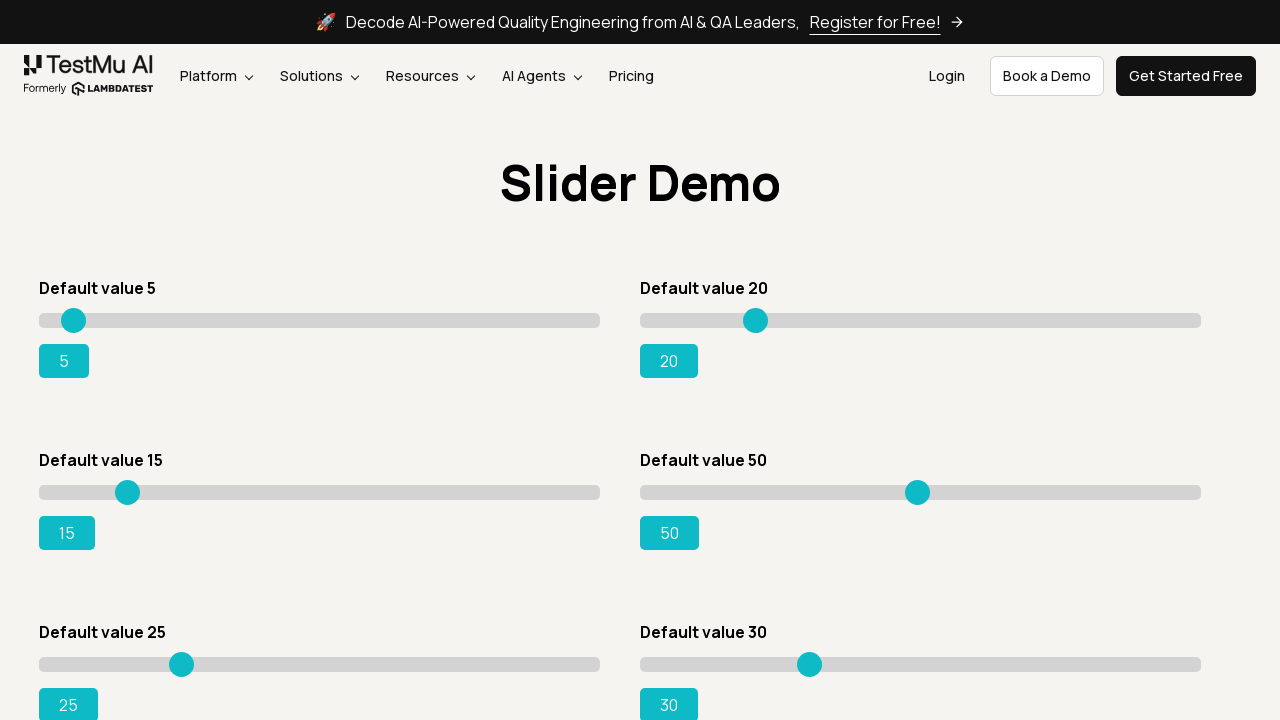

Pressed ArrowRight key (iteration 43)
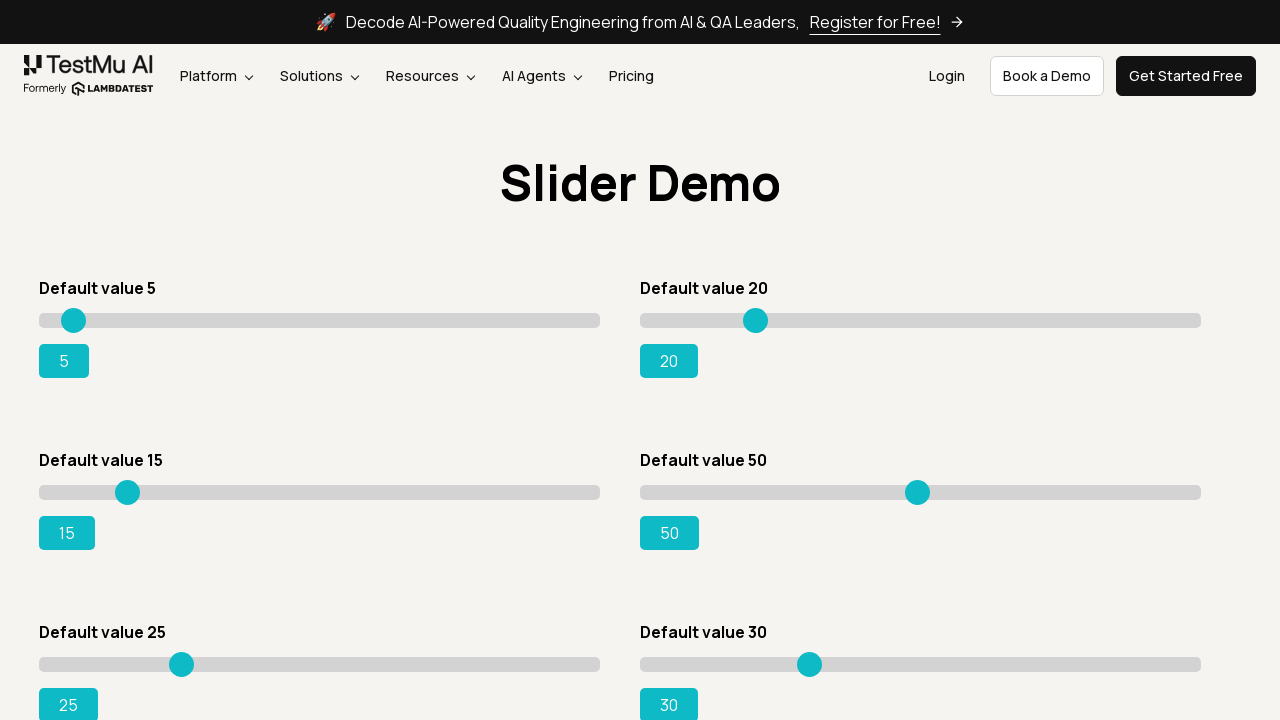

Pressed ArrowRight key (iteration 44)
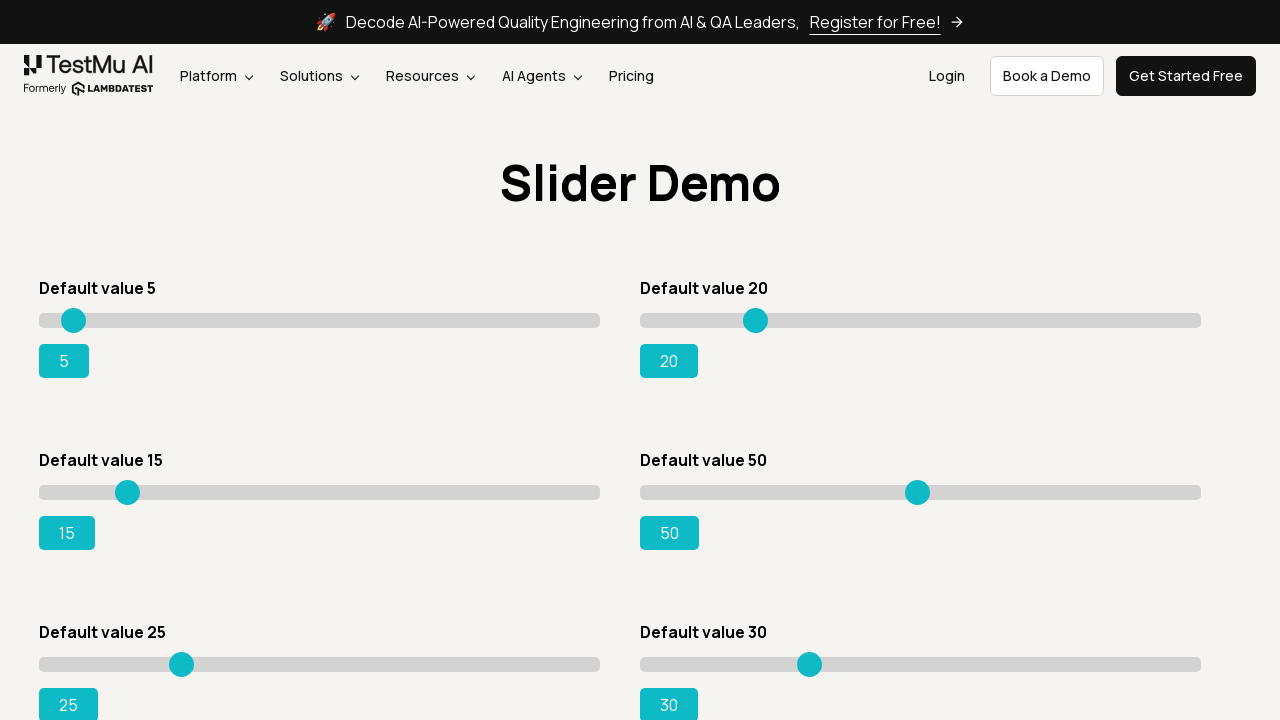

Pressed ArrowRight key (iteration 45)
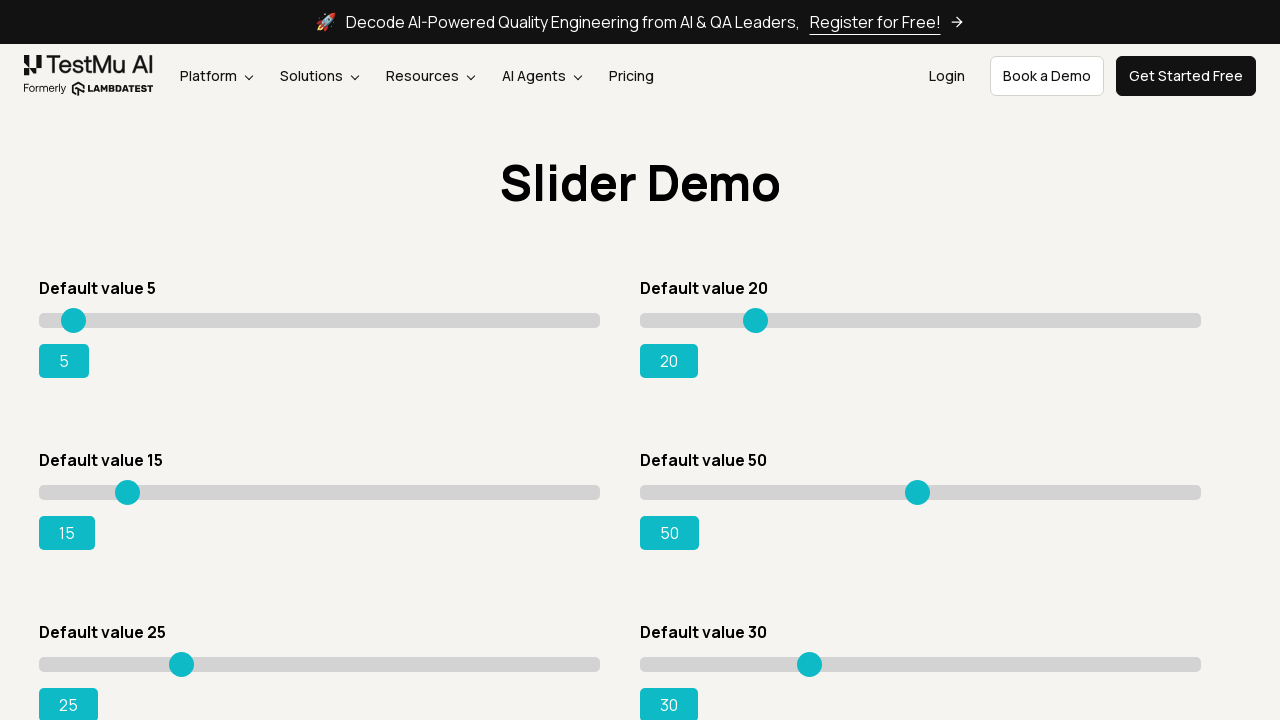

Pressed ArrowRight key (iteration 46)
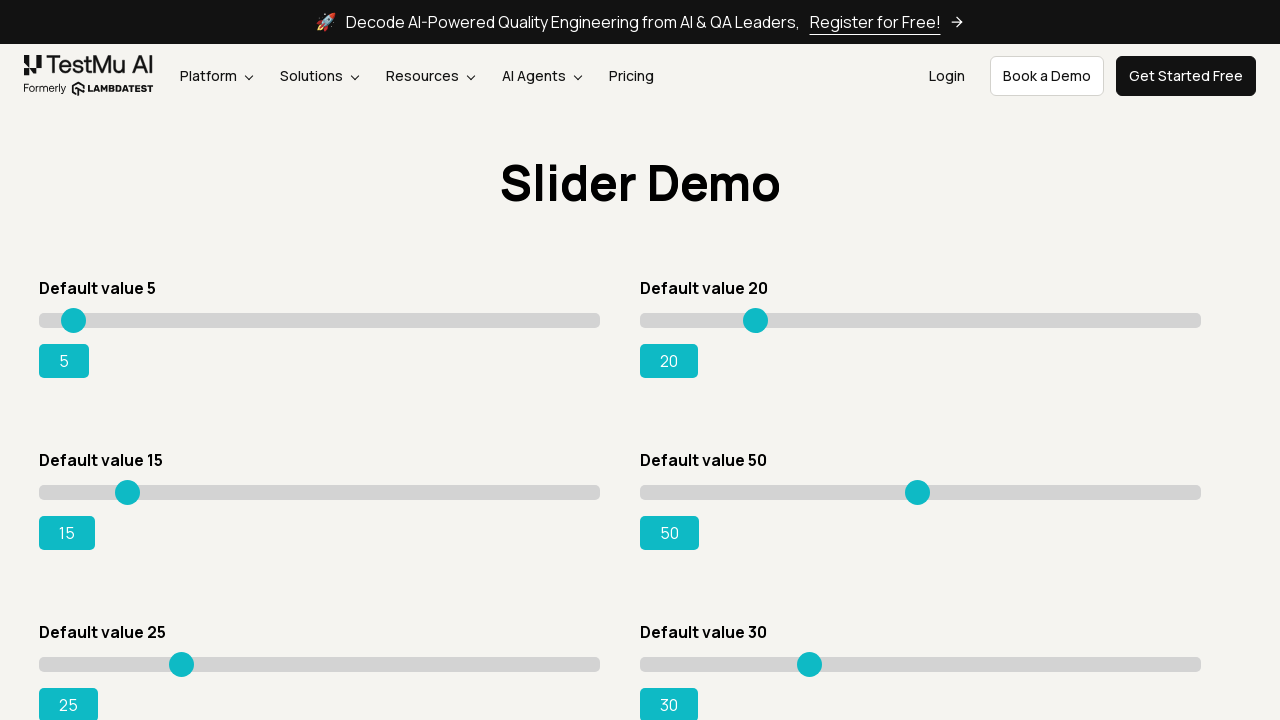

Pressed ArrowRight key (iteration 47)
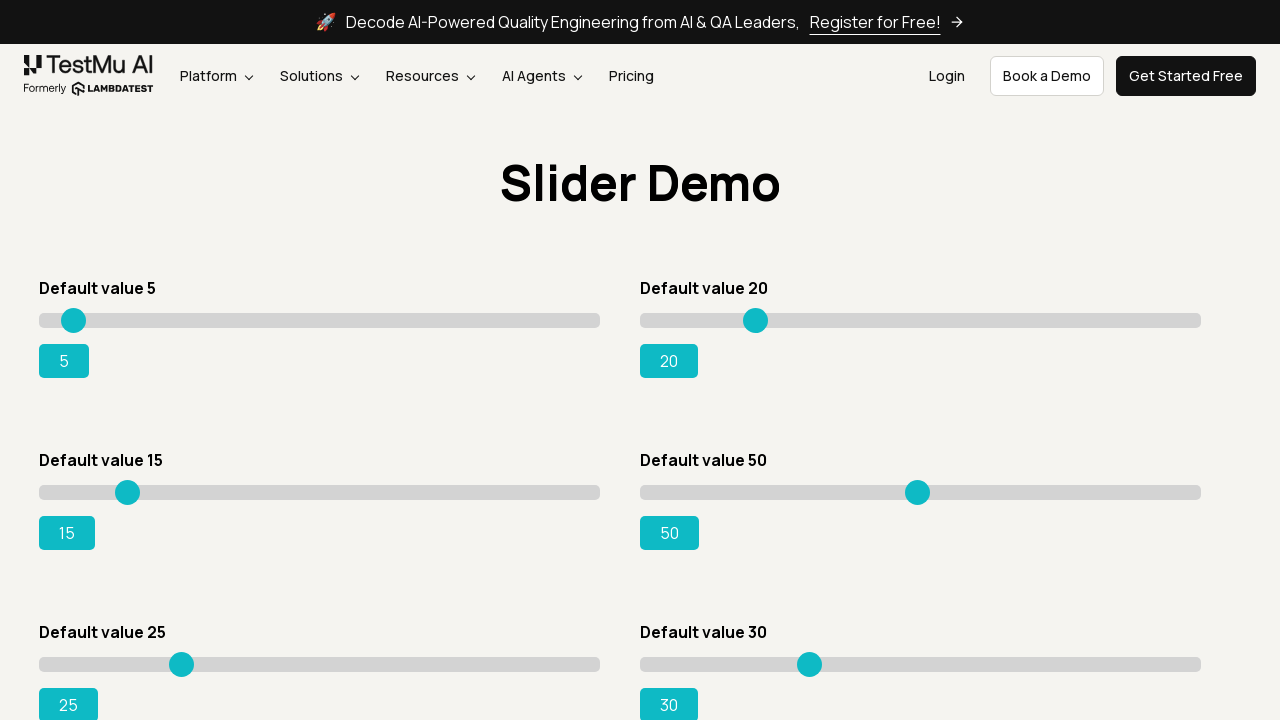

Pressed ArrowRight key (iteration 48)
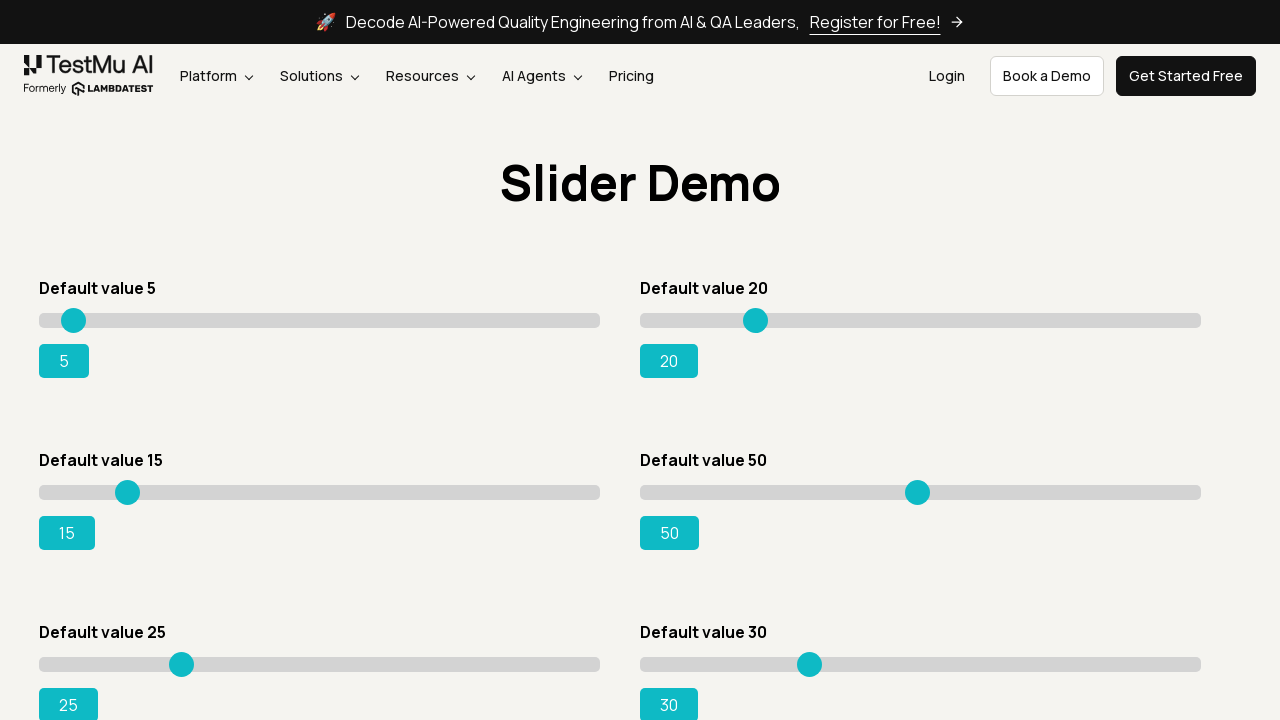

Pressed ArrowRight key (iteration 49)
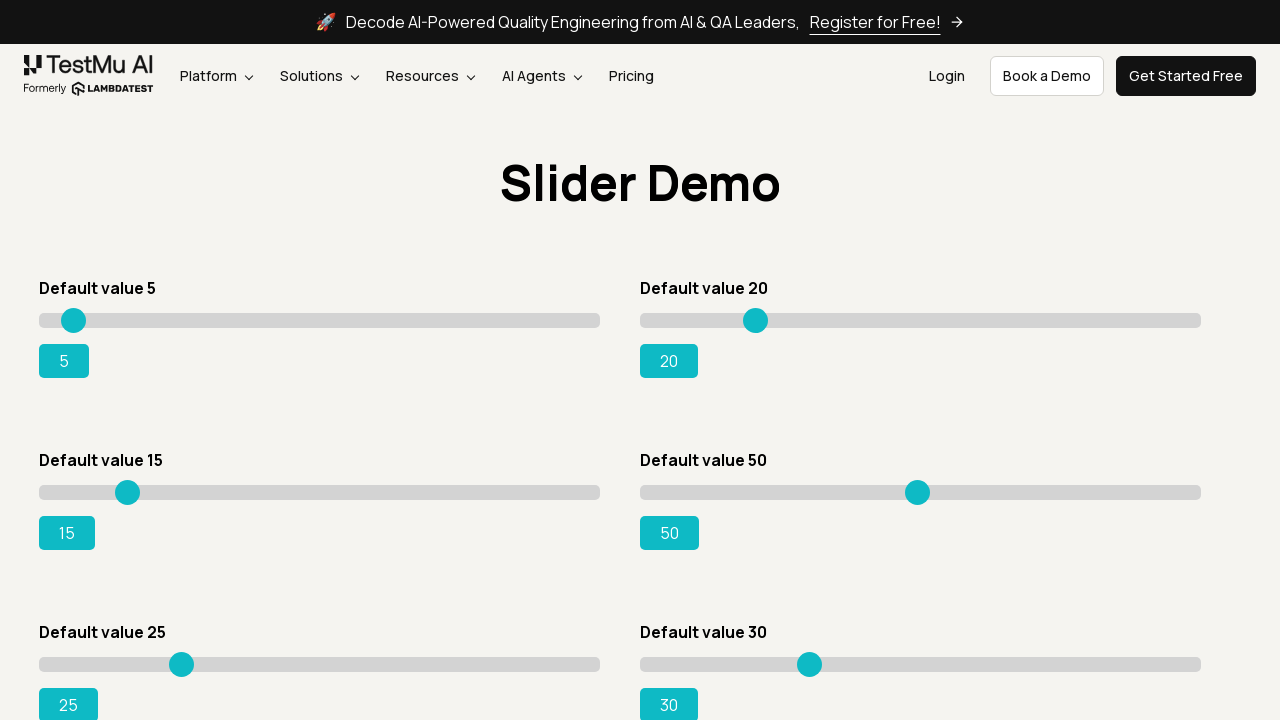

Pressed ArrowRight key (iteration 50)
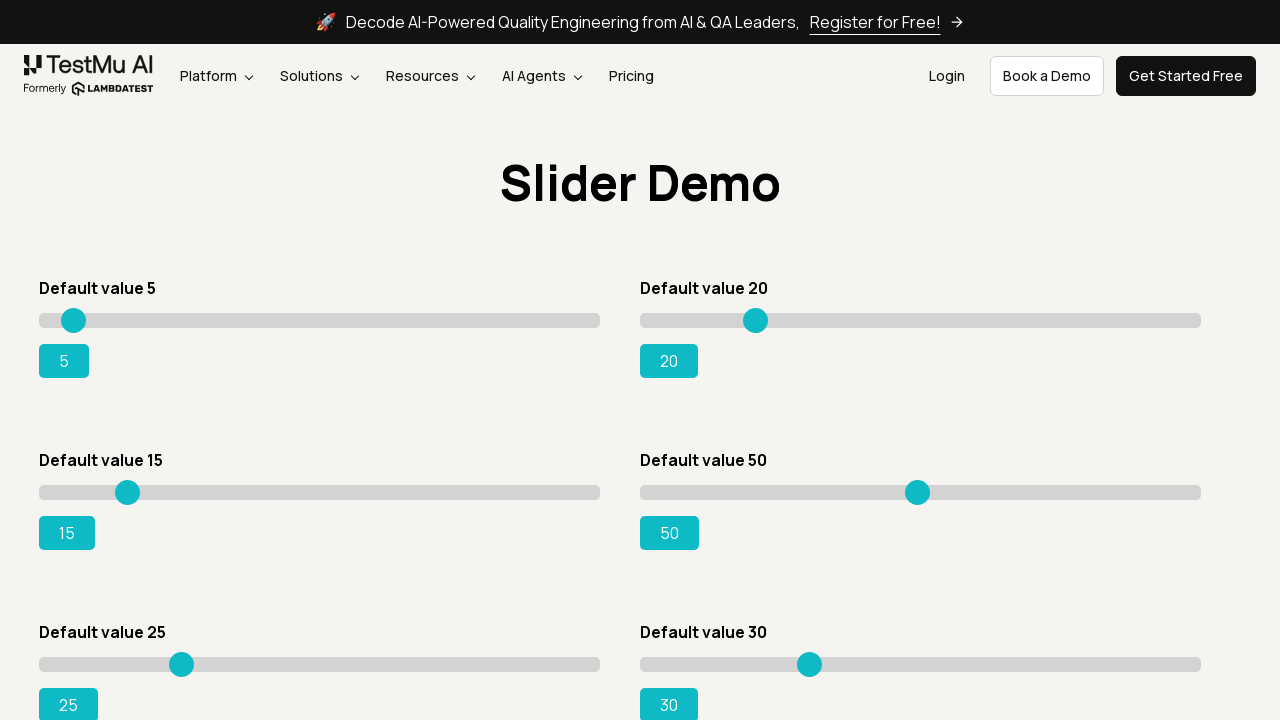

Pressed ArrowRight key (iteration 51)
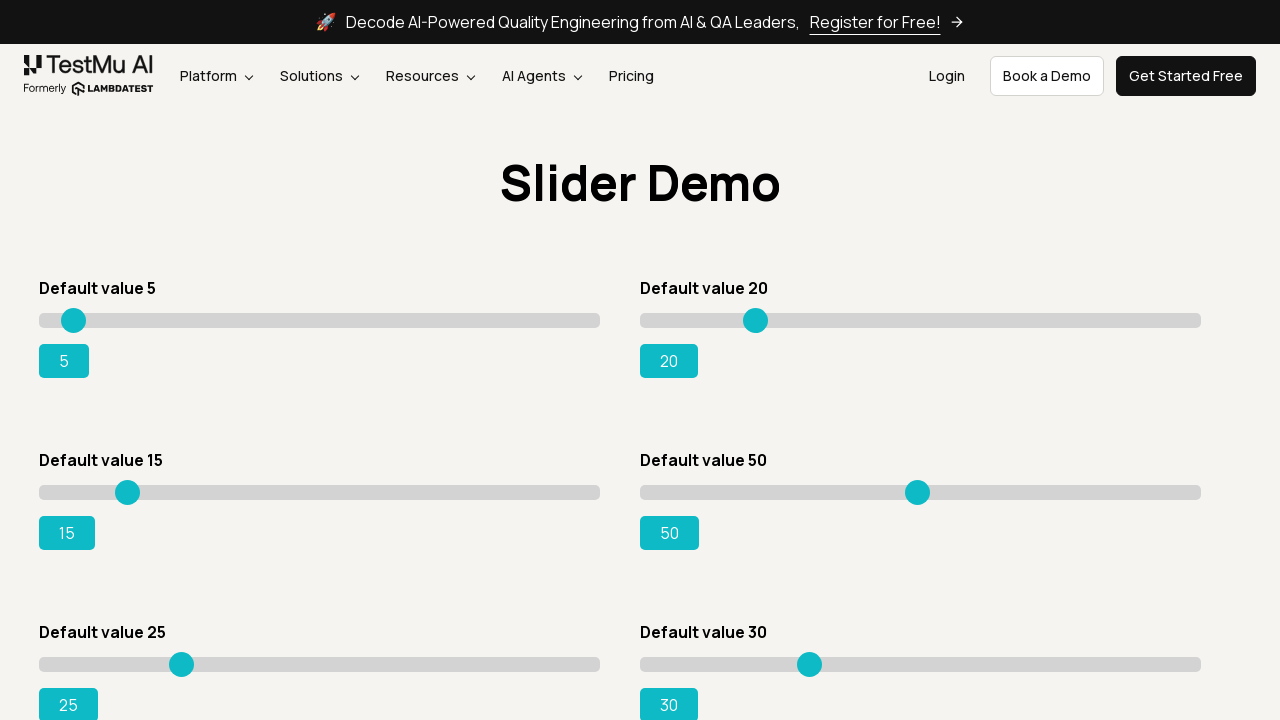

Pressed ArrowRight key (iteration 52)
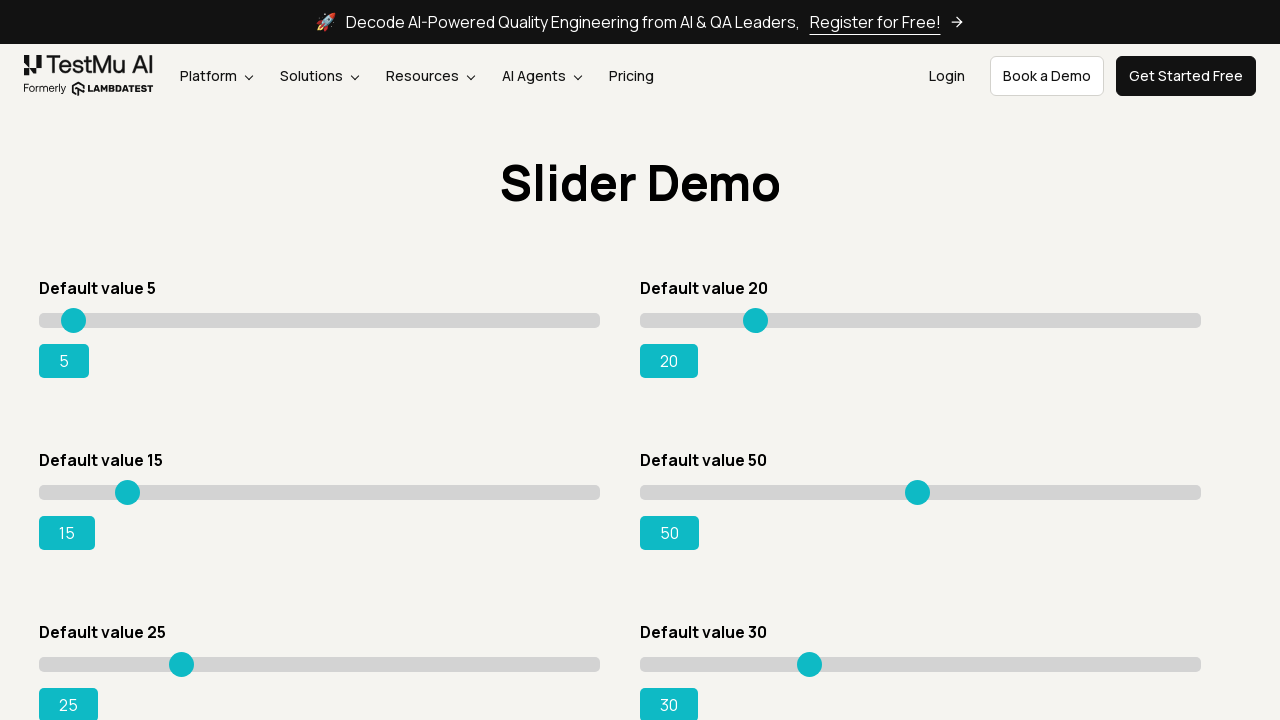

Pressed ArrowRight key (iteration 53)
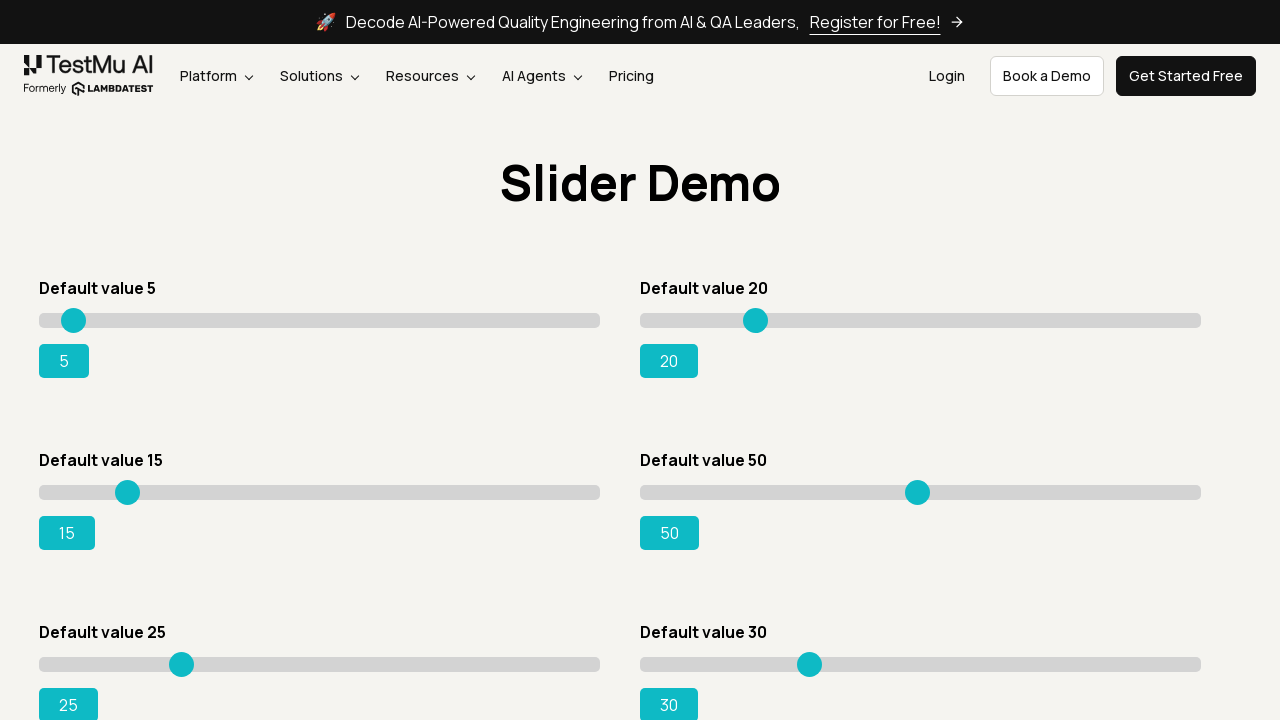

Pressed ArrowRight key (iteration 54)
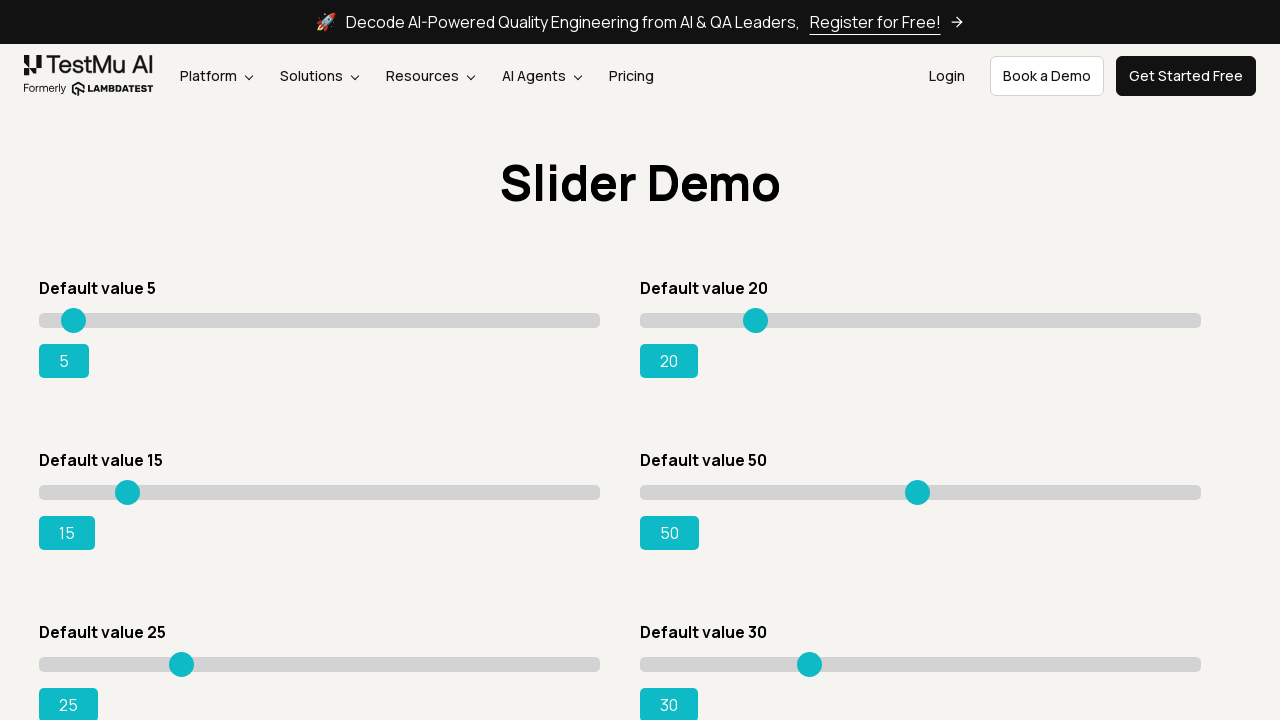

Pressed ArrowRight key (iteration 55)
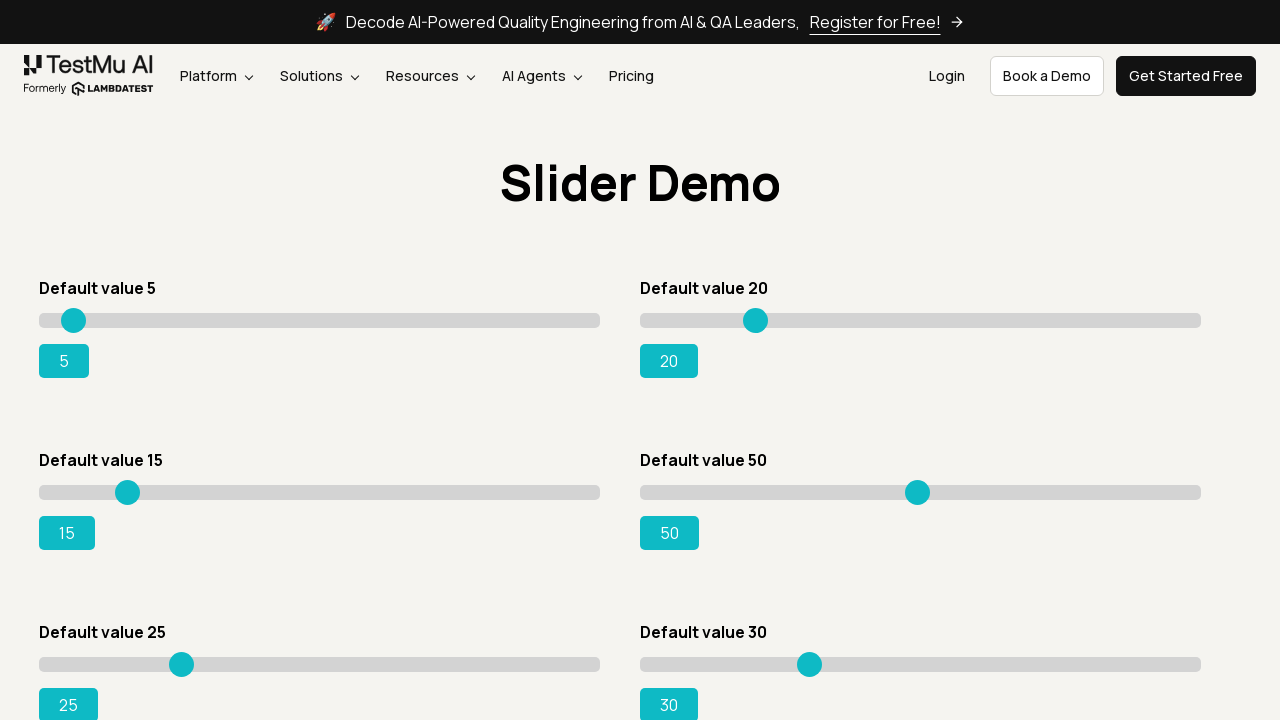

Pressed ArrowRight key (iteration 56)
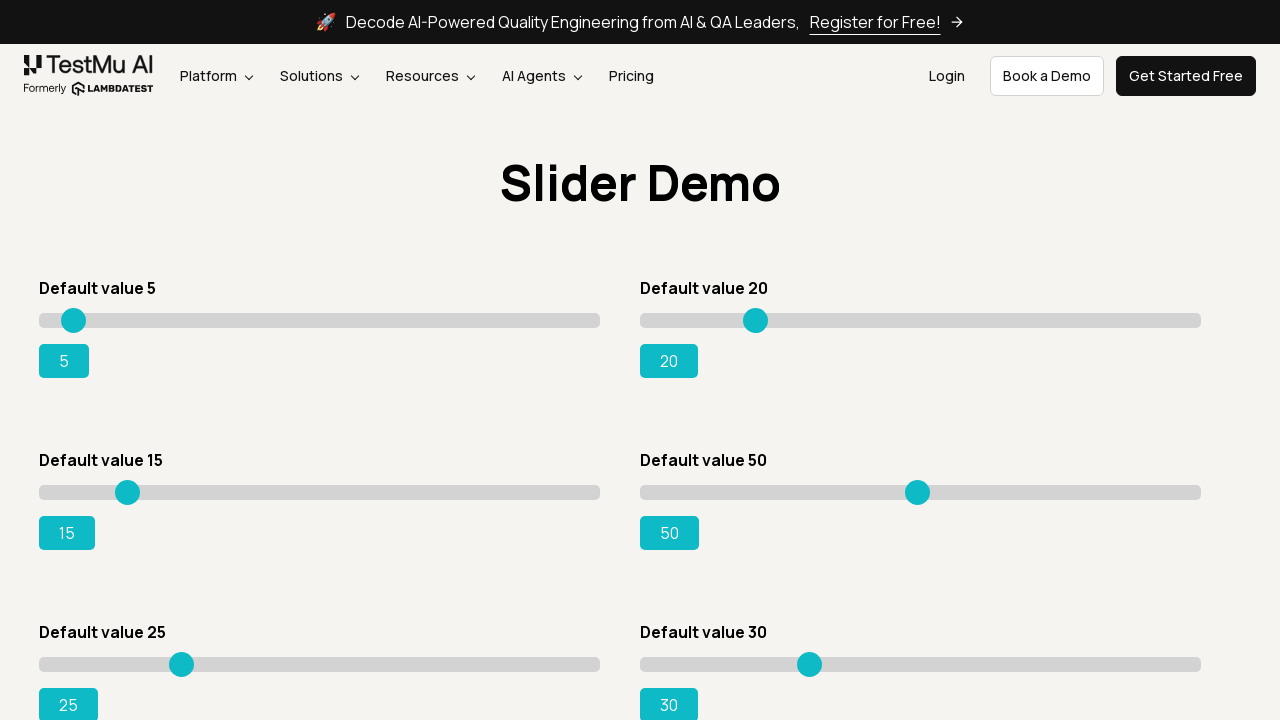

Pressed ArrowRight key (iteration 57)
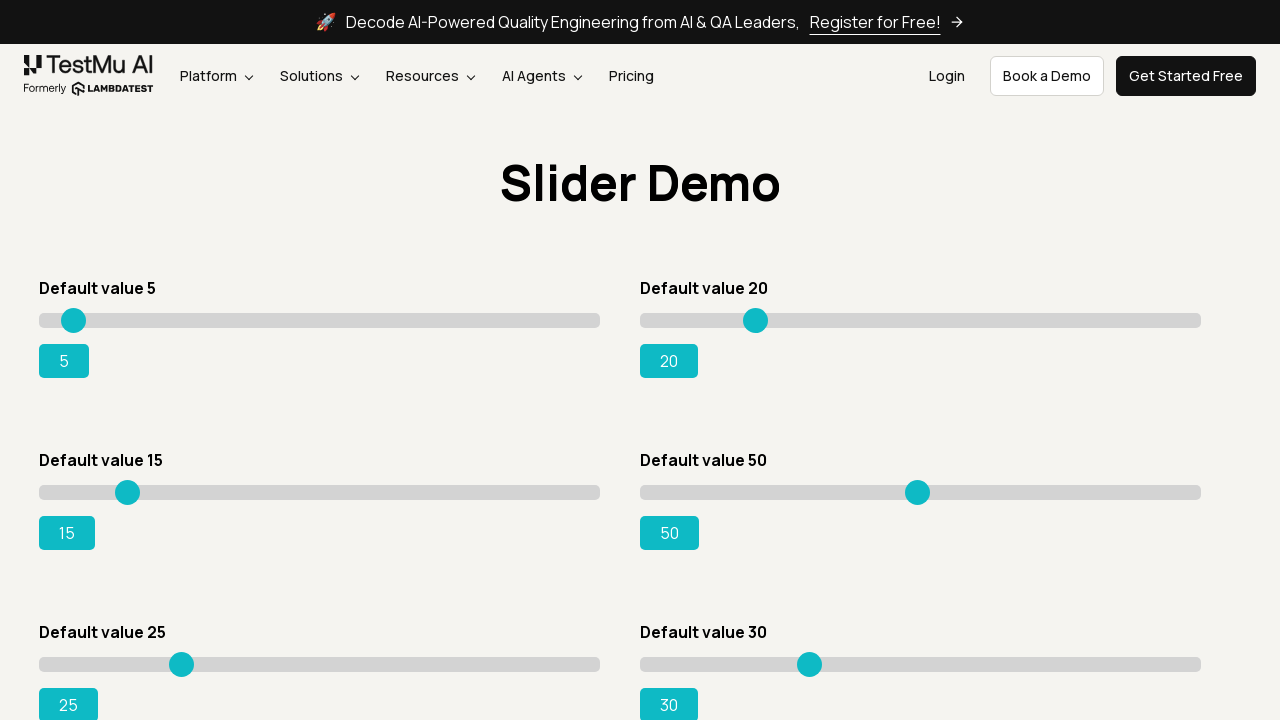

Pressed ArrowRight key (iteration 58)
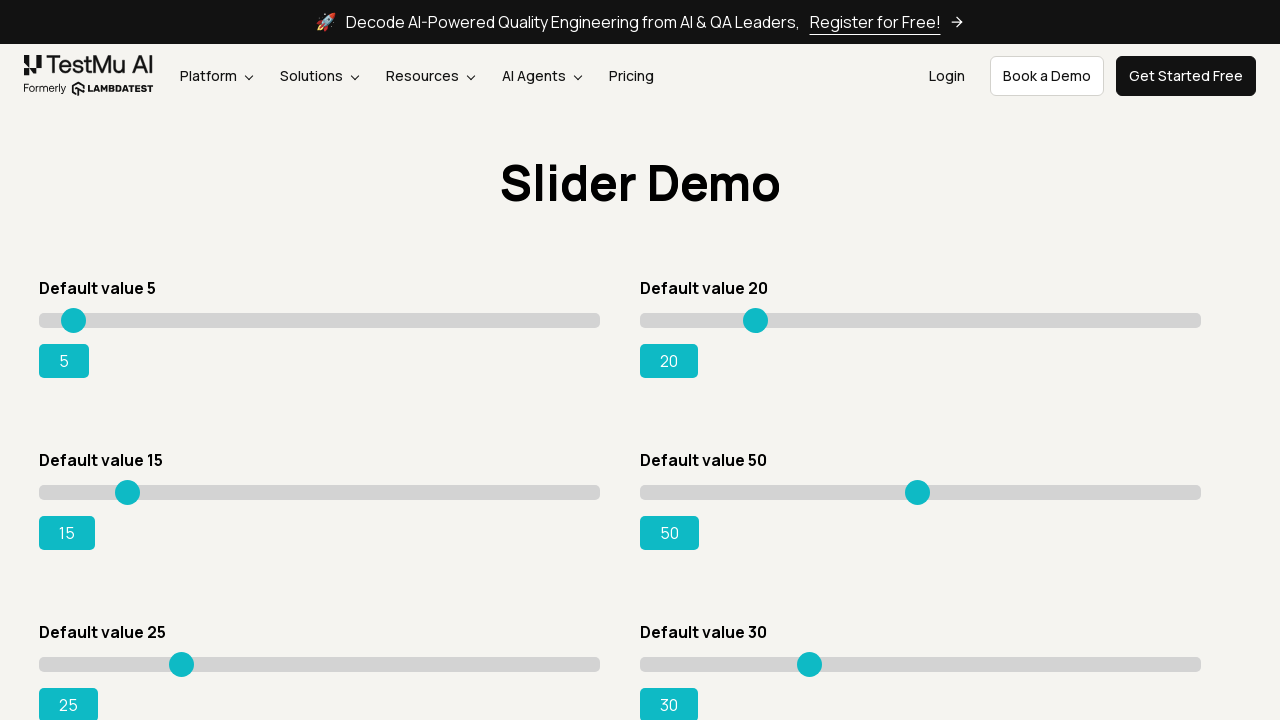

Pressed ArrowRight key (iteration 59)
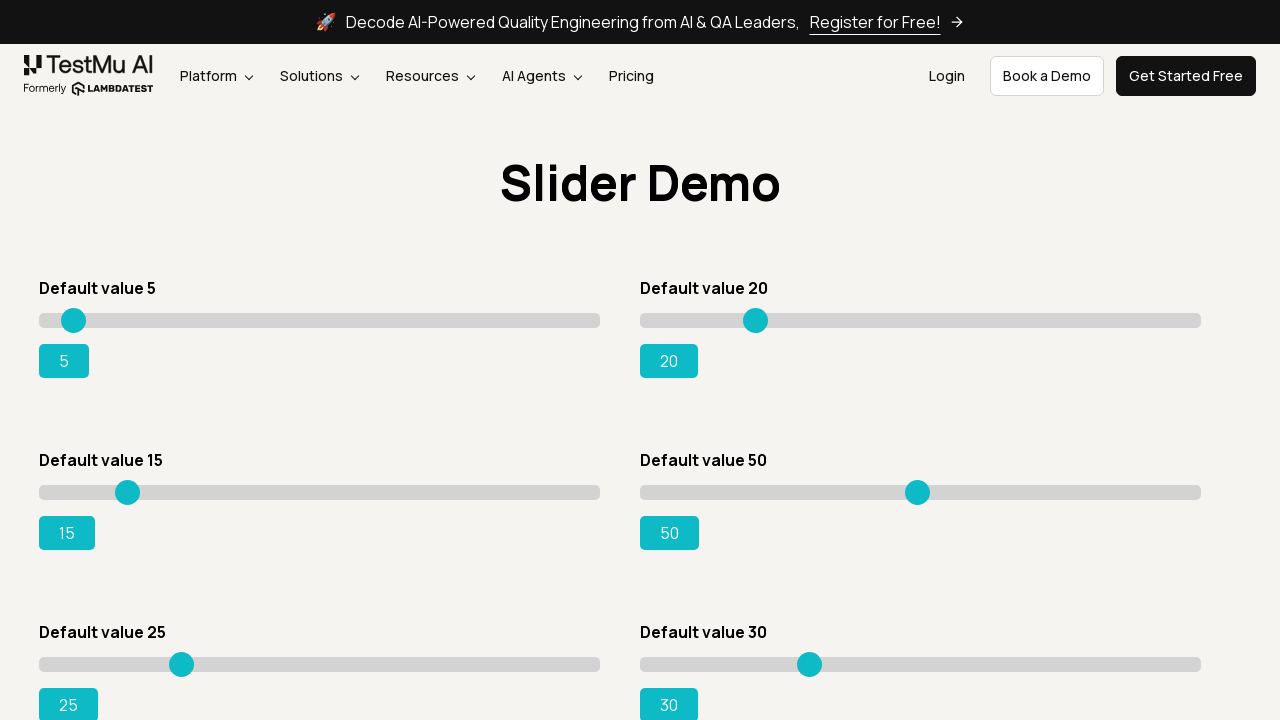

Pressed ArrowRight key (iteration 60)
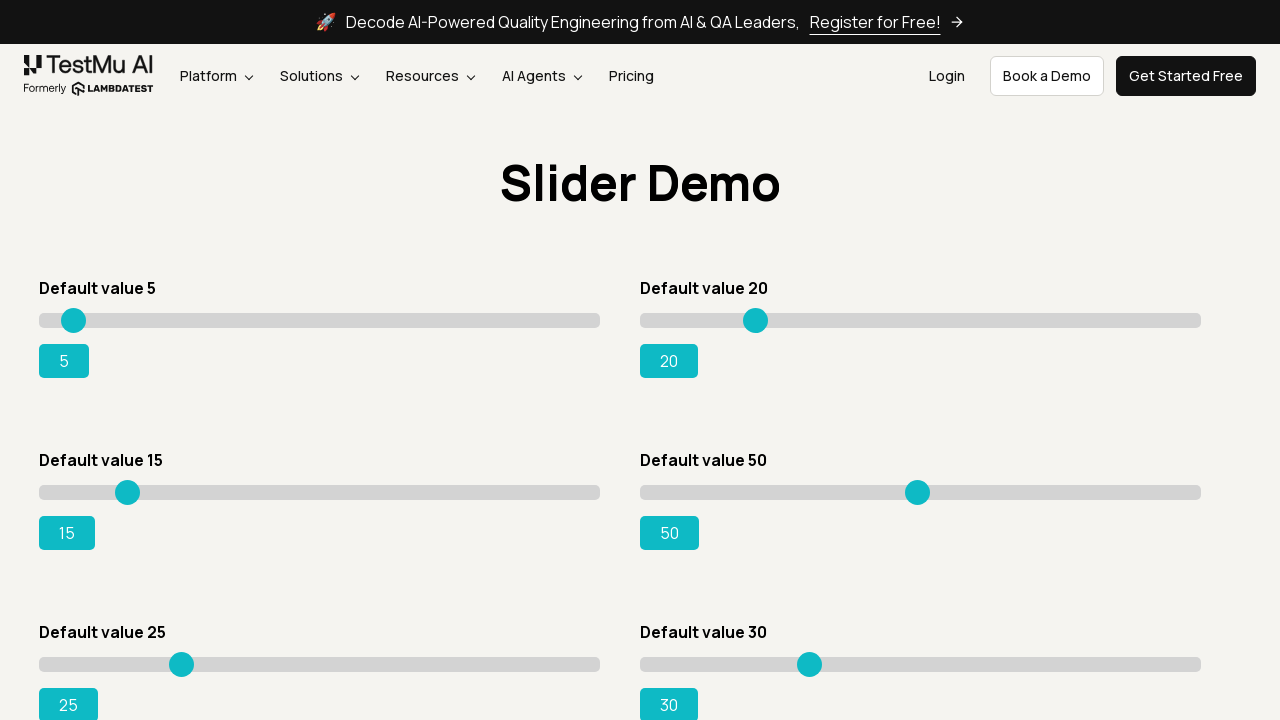

Pressed ArrowRight key (iteration 61)
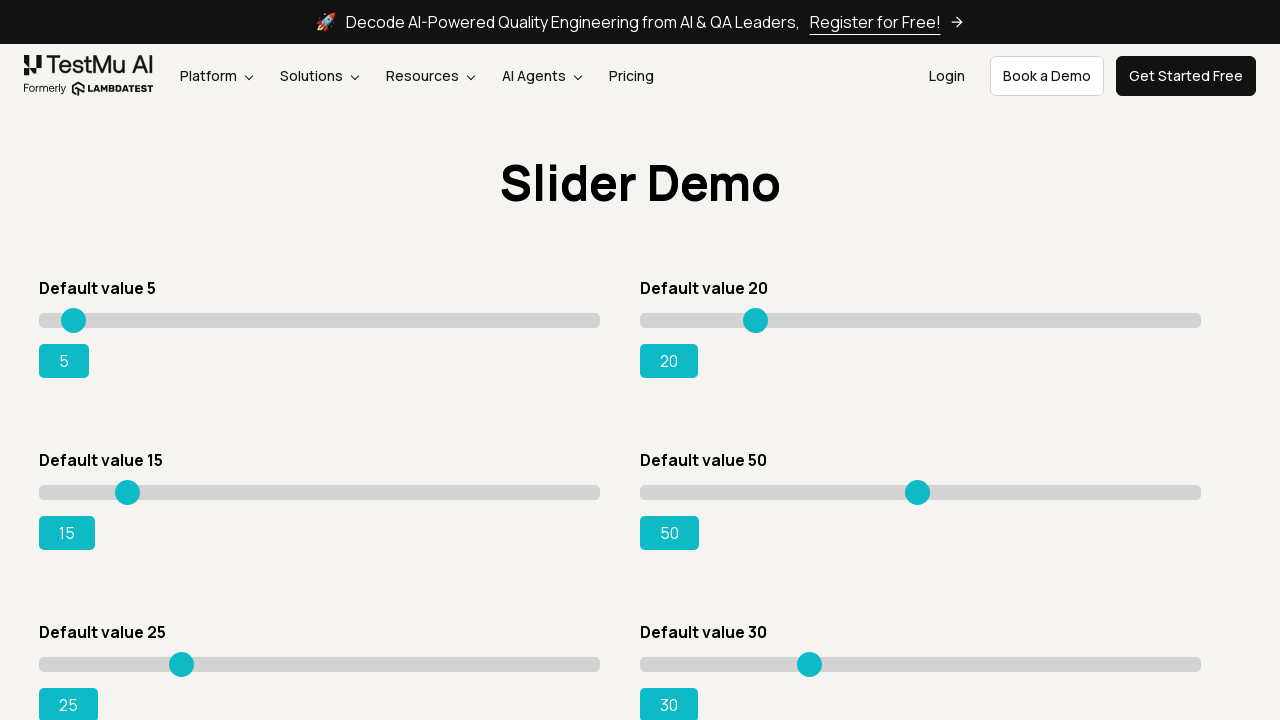

Pressed ArrowRight key (iteration 62)
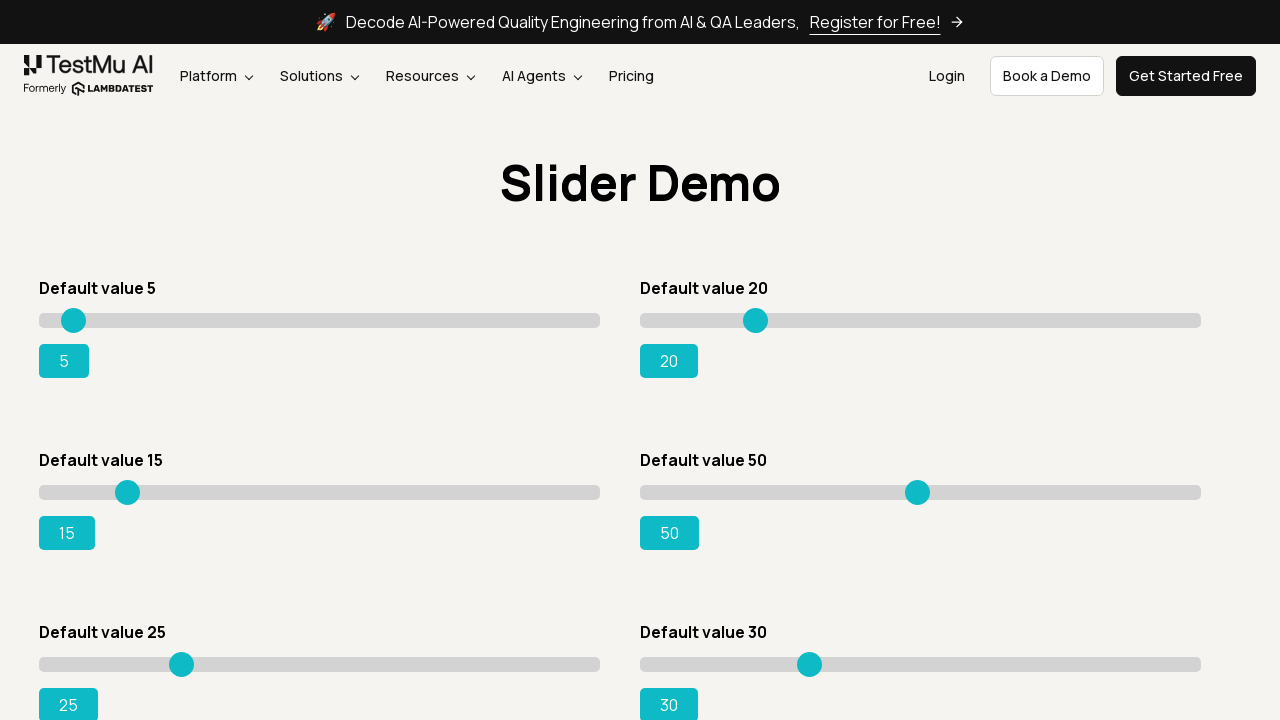

Pressed ArrowRight key (iteration 63)
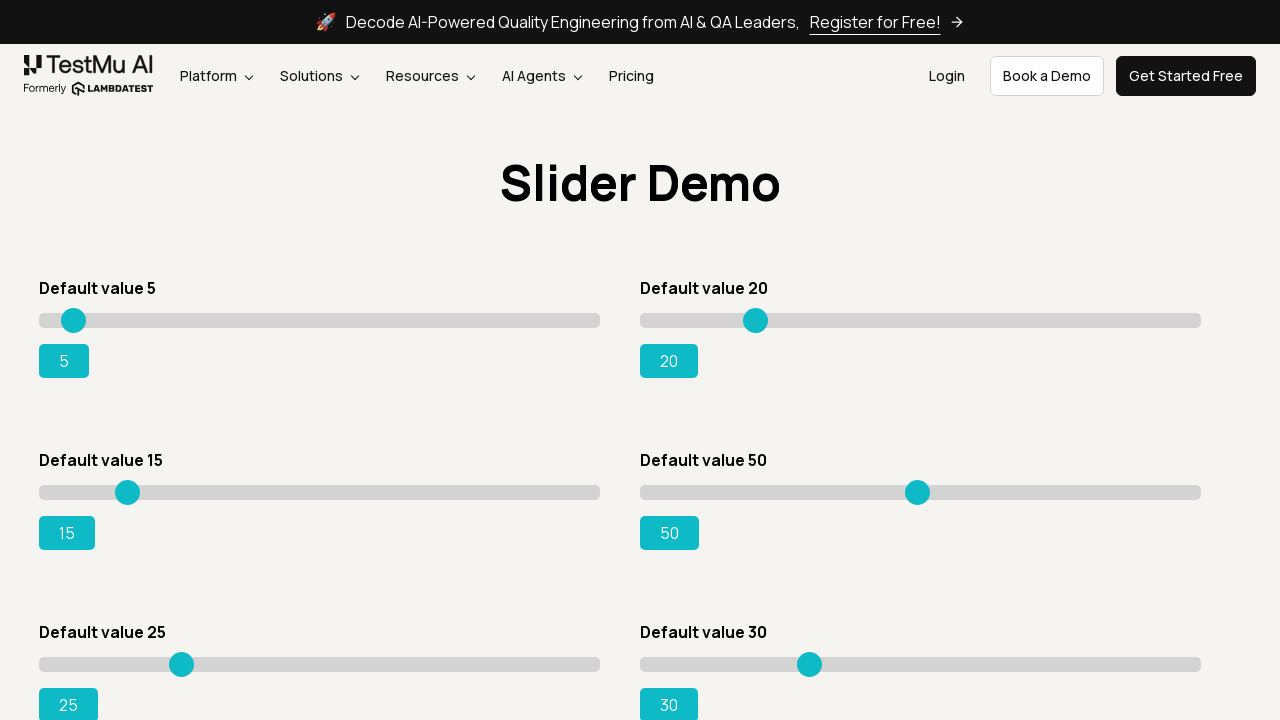

Pressed ArrowRight key (iteration 64)
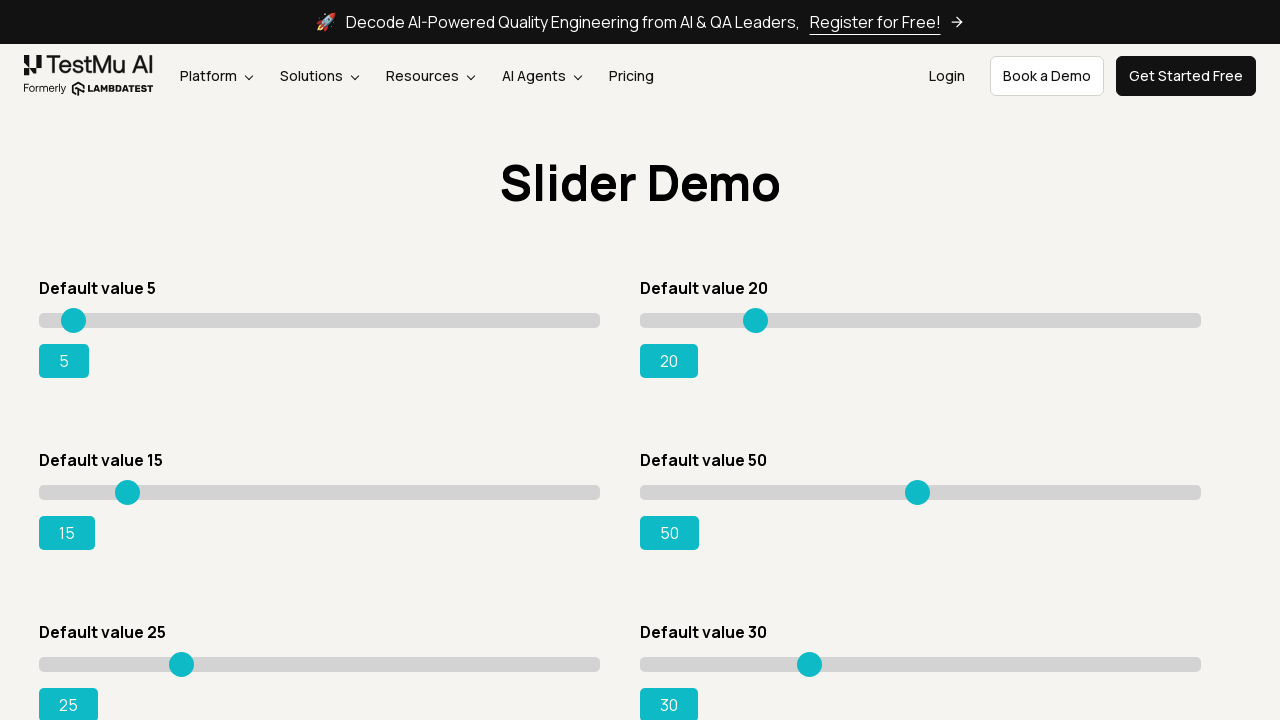

Pressed ArrowRight key (iteration 65)
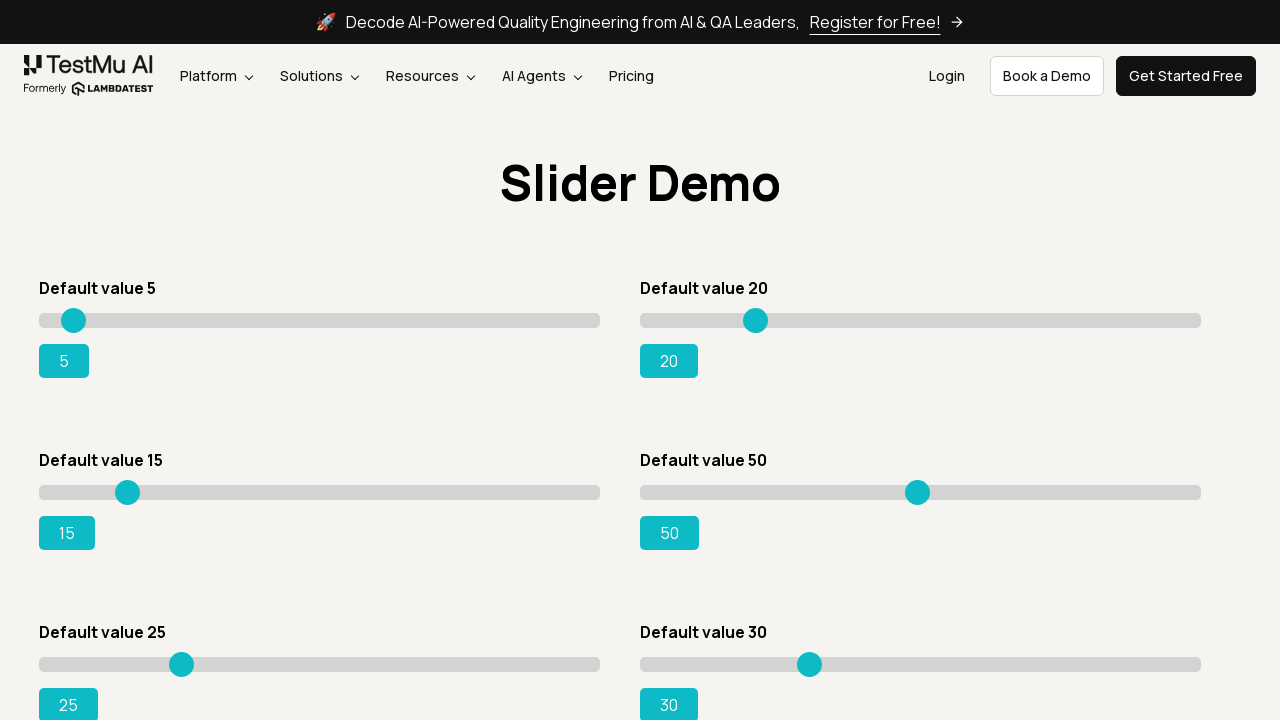

Pressed ArrowRight key (iteration 66)
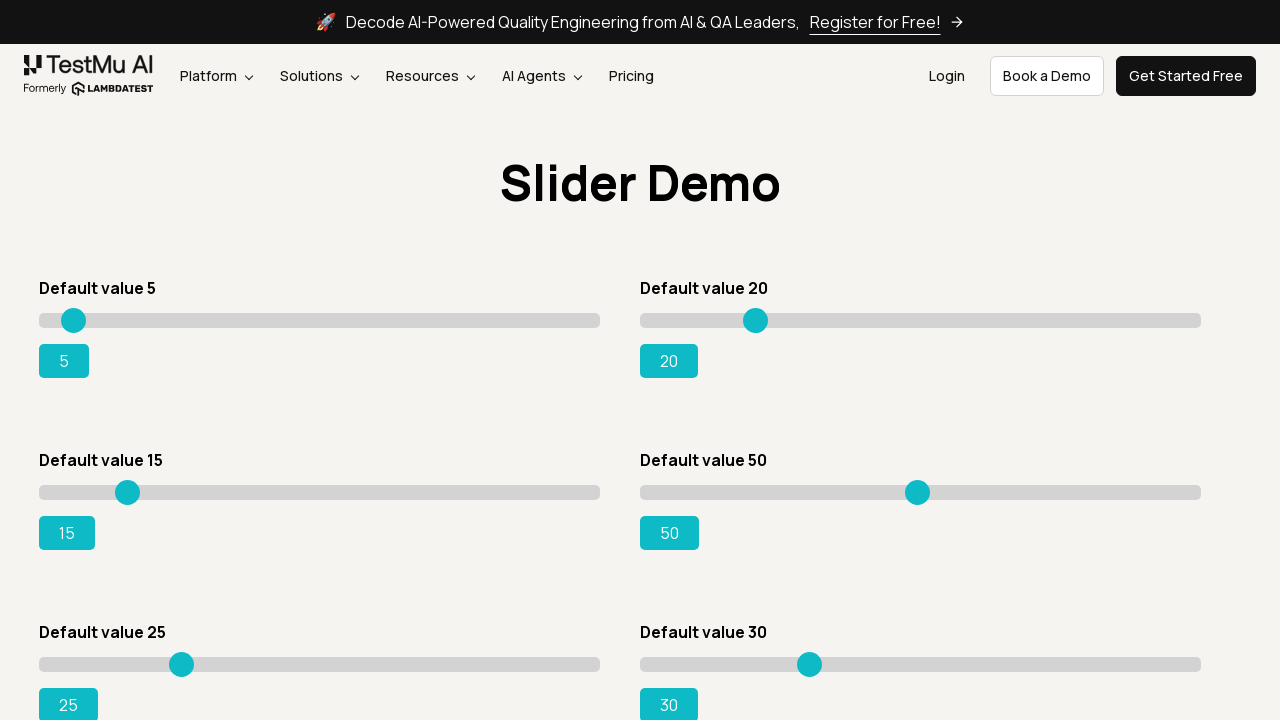

Pressed ArrowRight key (iteration 67)
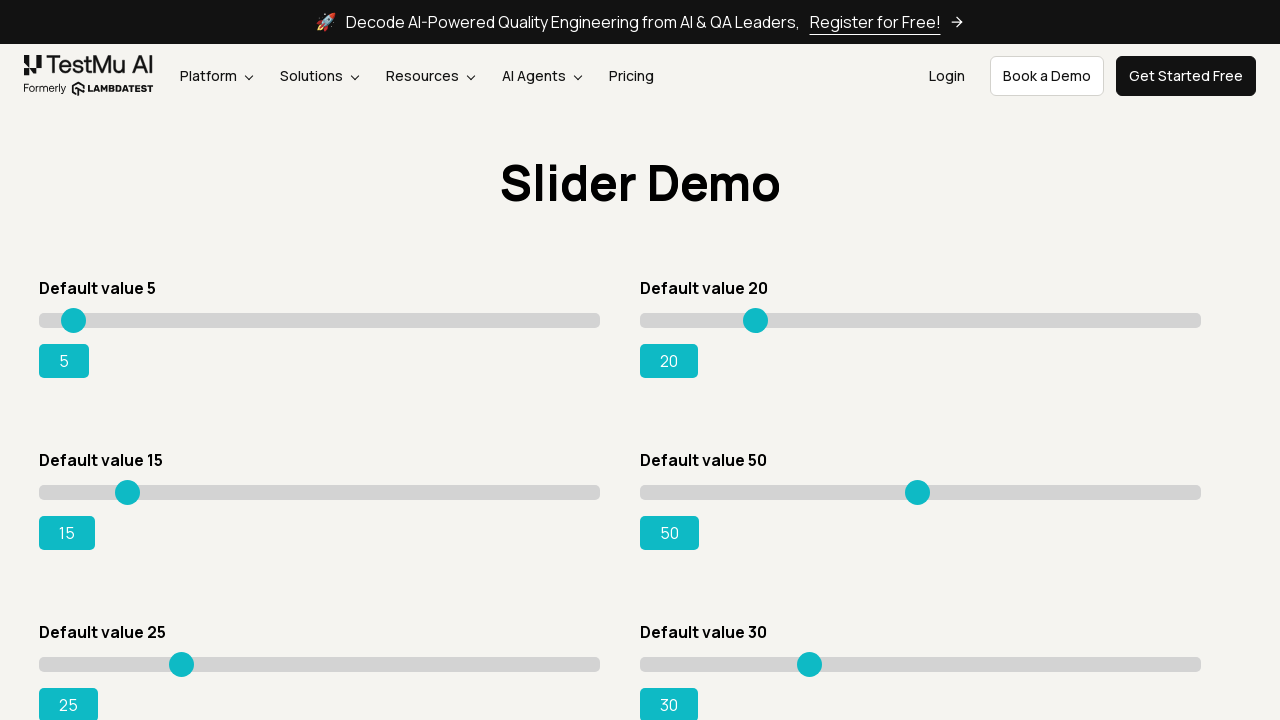

Pressed ArrowRight key (iteration 68)
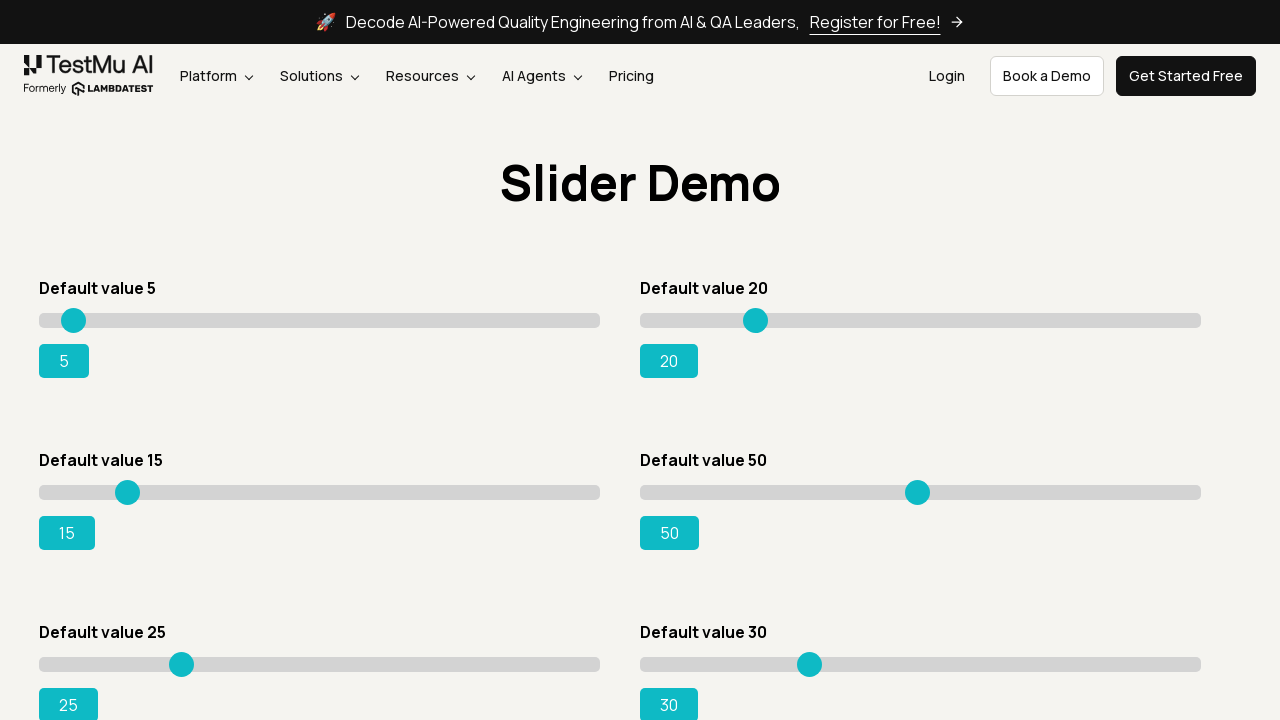

Pressed ArrowRight key (iteration 69)
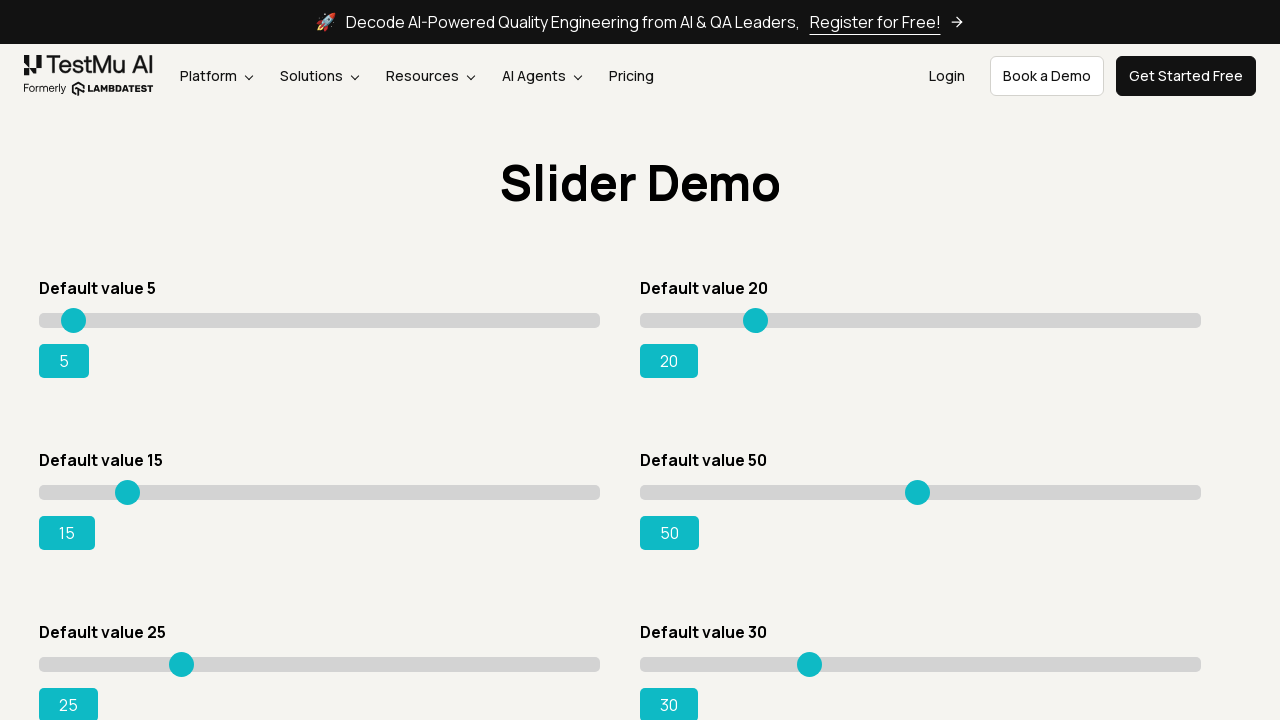

Pressed ArrowRight key (iteration 70)
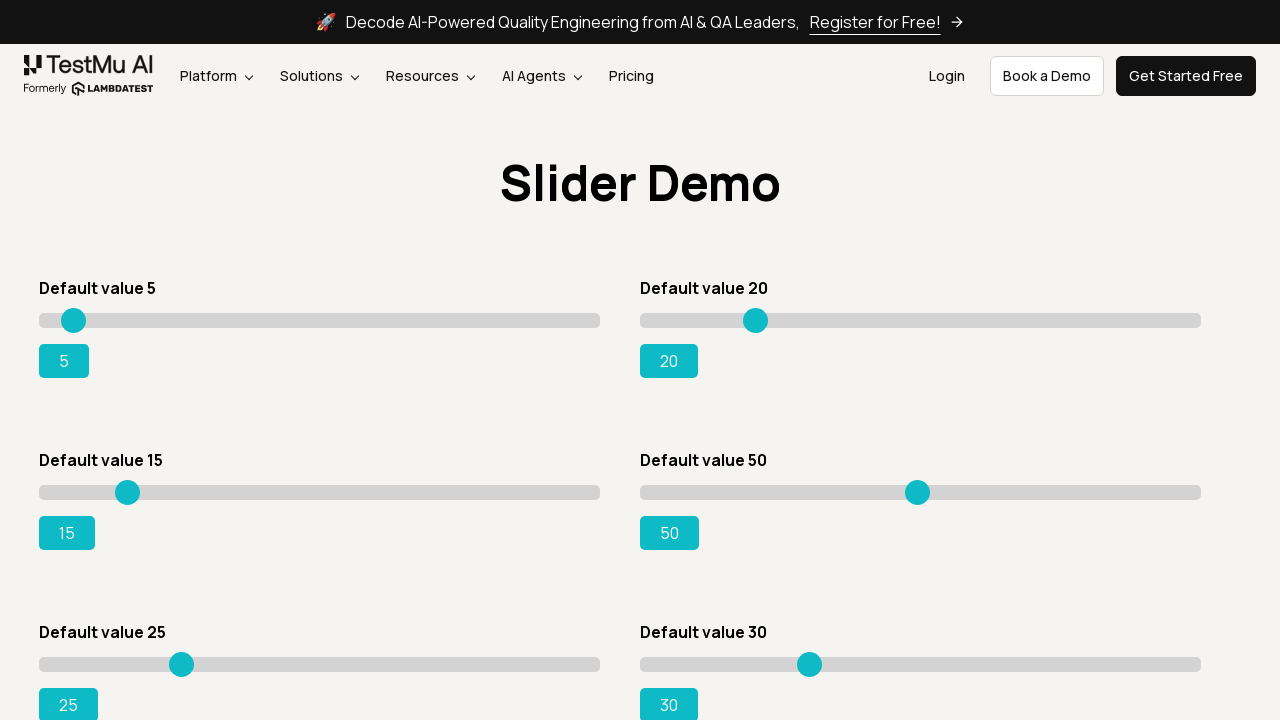

Pressed ArrowRight key (iteration 71)
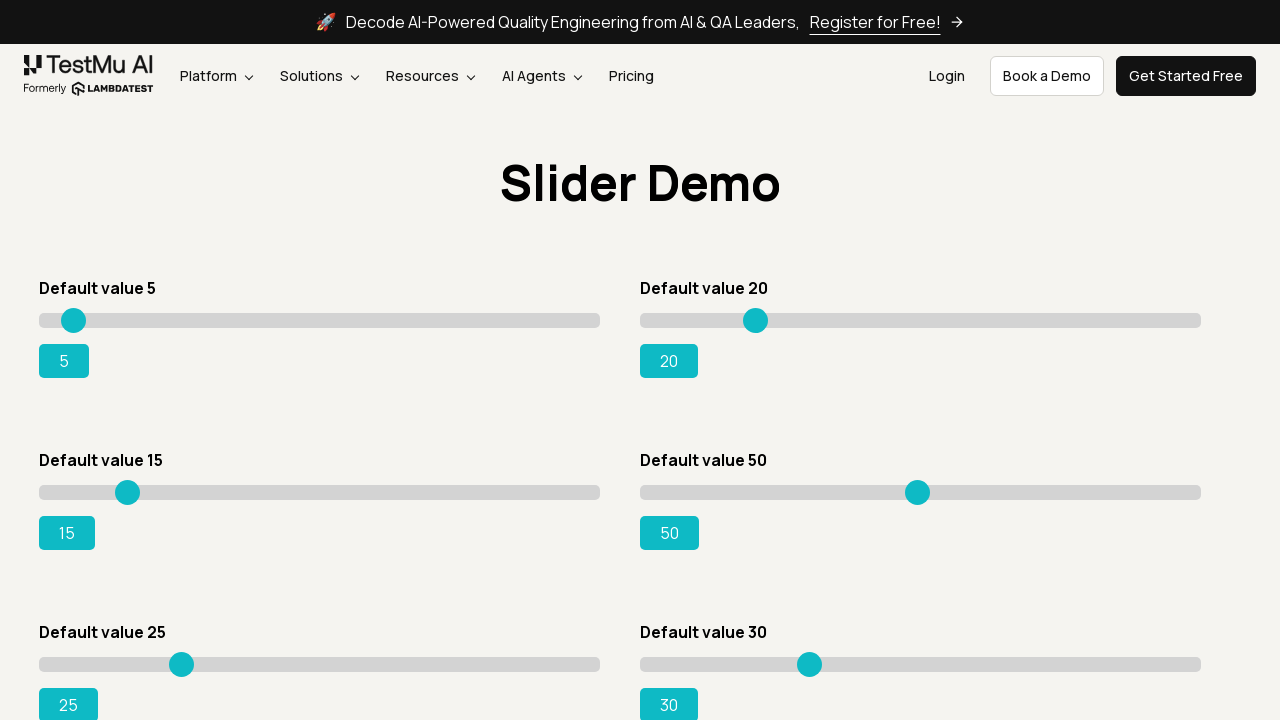

Pressed ArrowRight key (iteration 72)
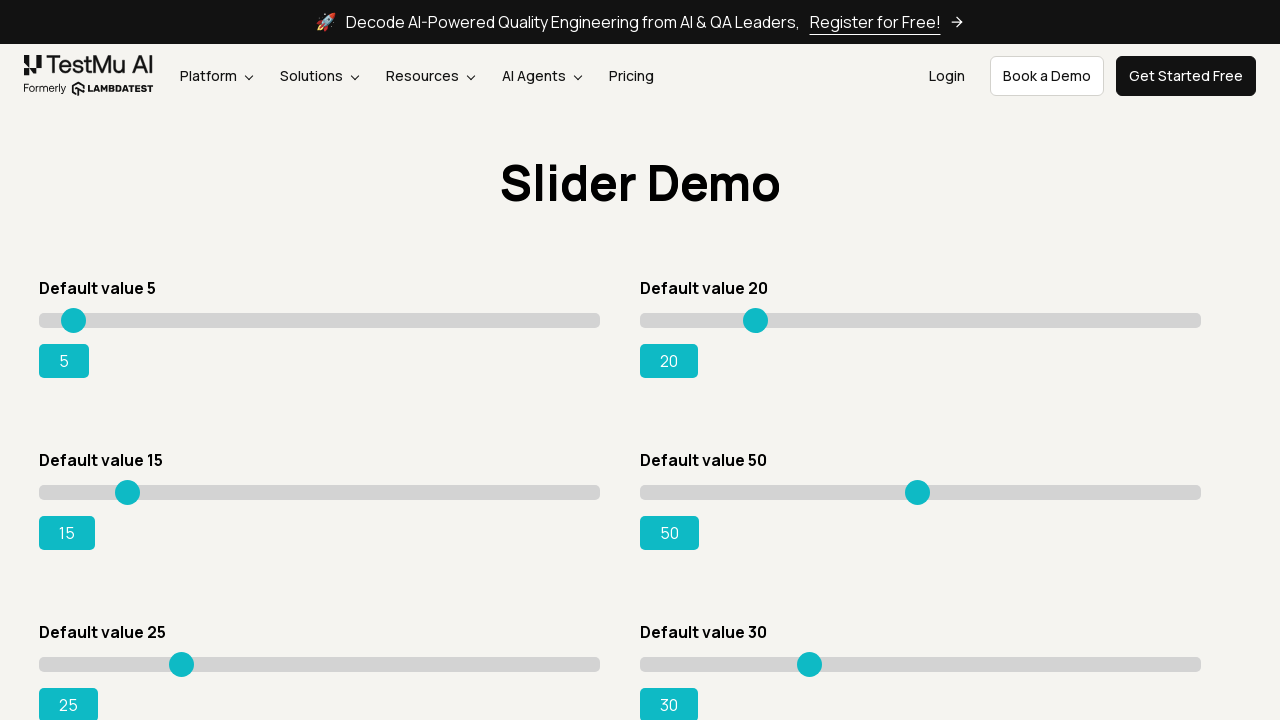

Pressed ArrowRight key (iteration 73)
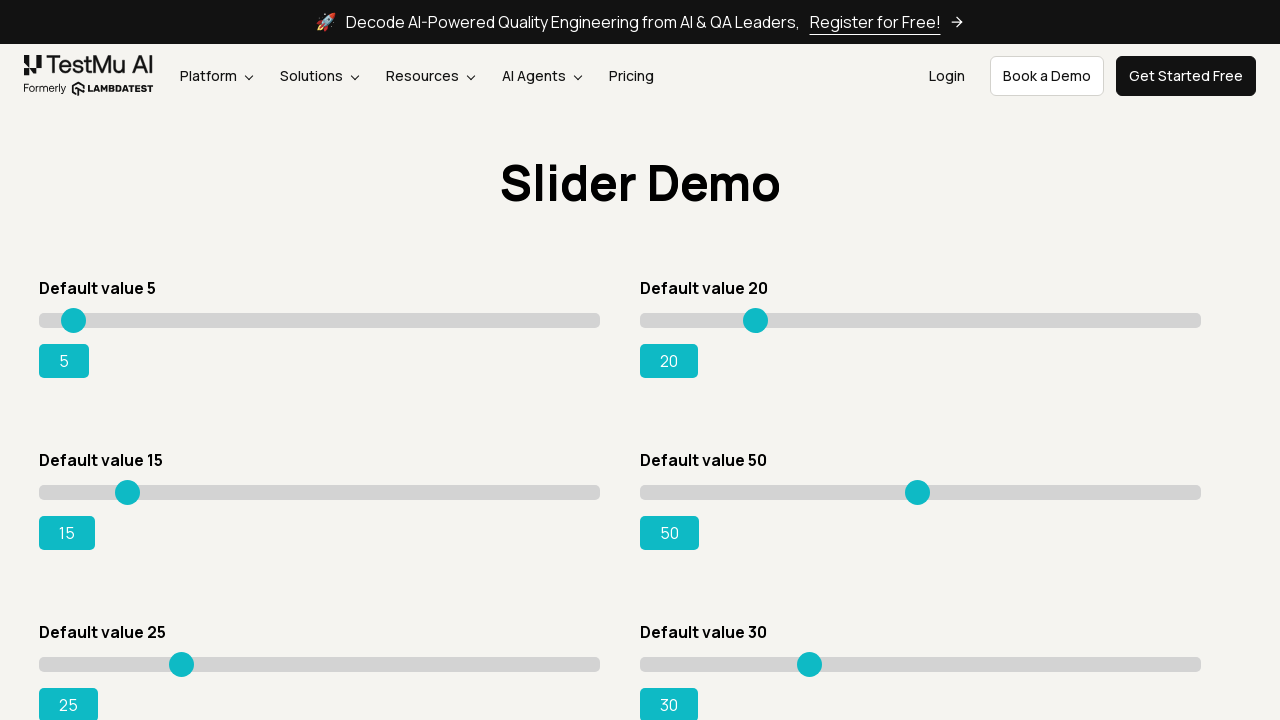

Pressed ArrowRight key (iteration 74)
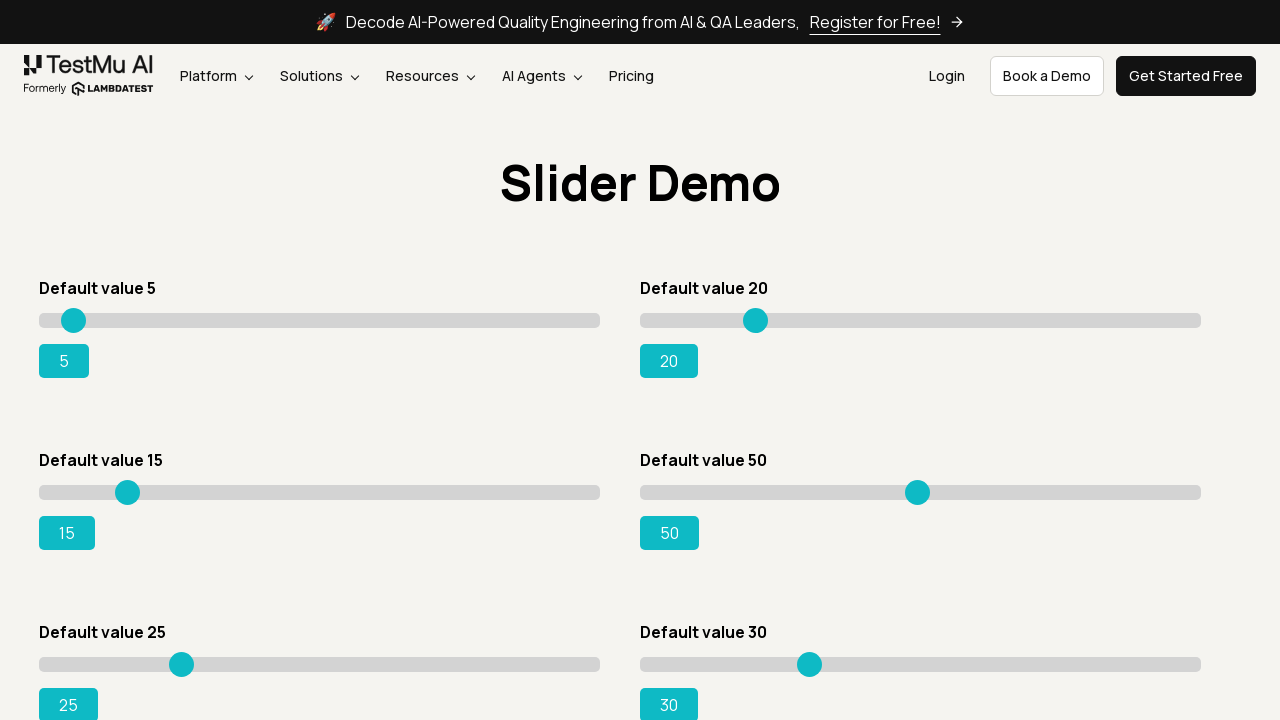

Pressed ArrowRight key (iteration 75)
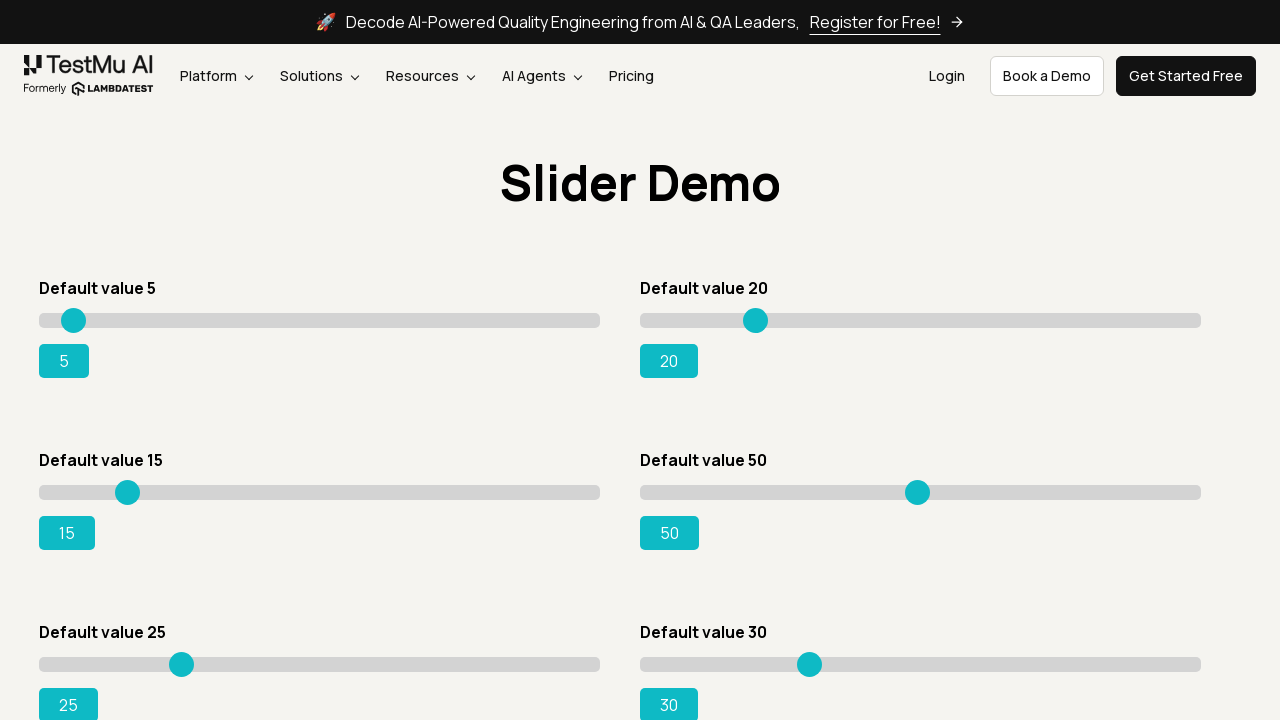

Pressed ArrowRight key (iteration 76)
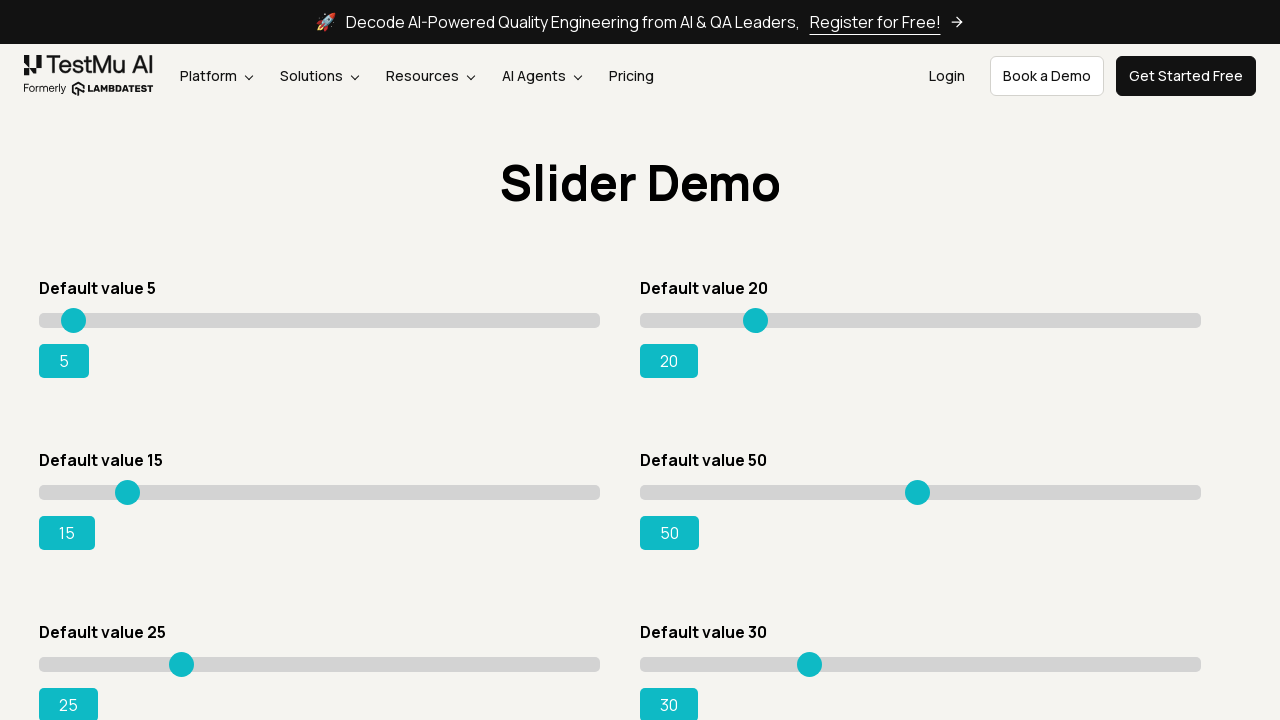

Pressed ArrowRight key (iteration 77)
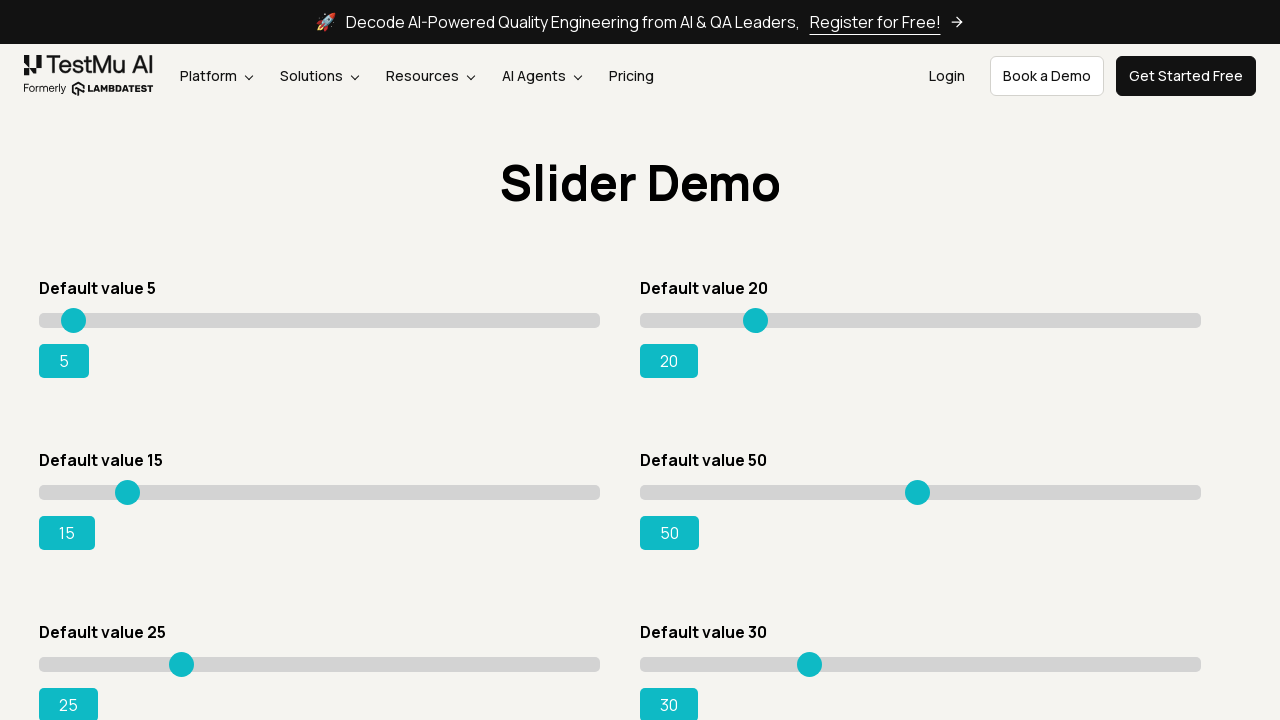

Pressed ArrowRight key (iteration 78)
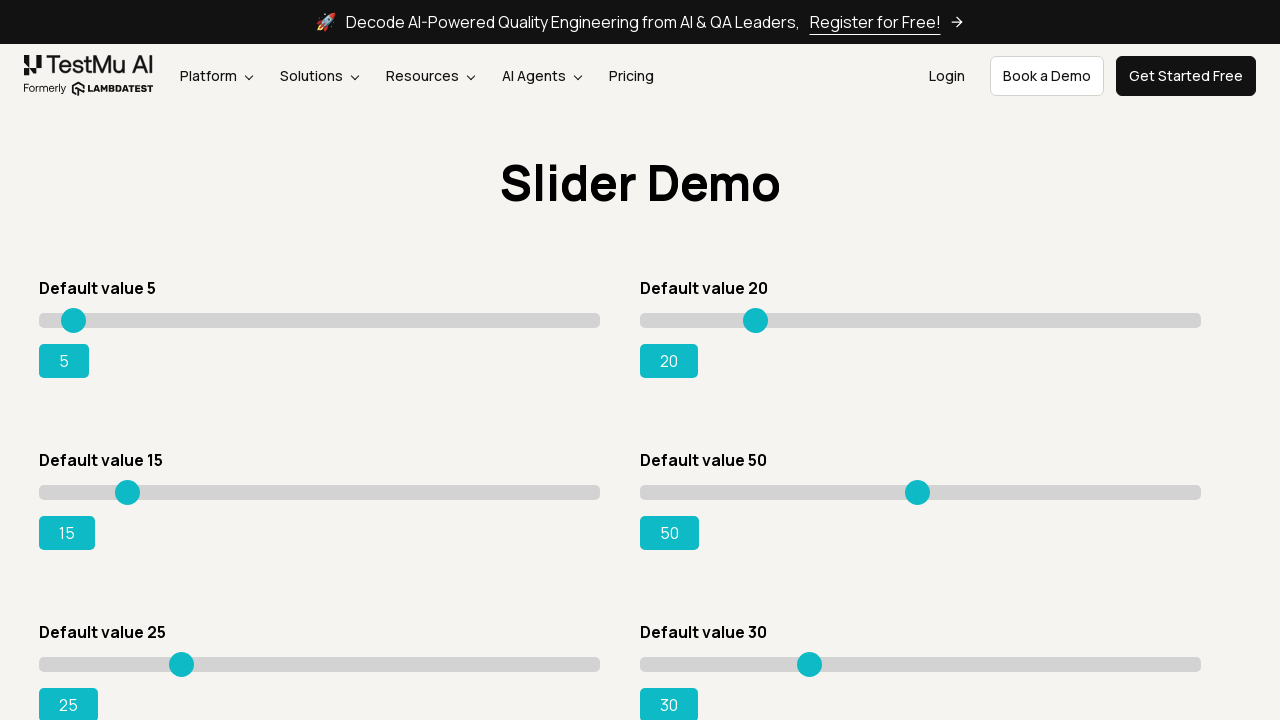

Pressed ArrowRight key (iteration 79)
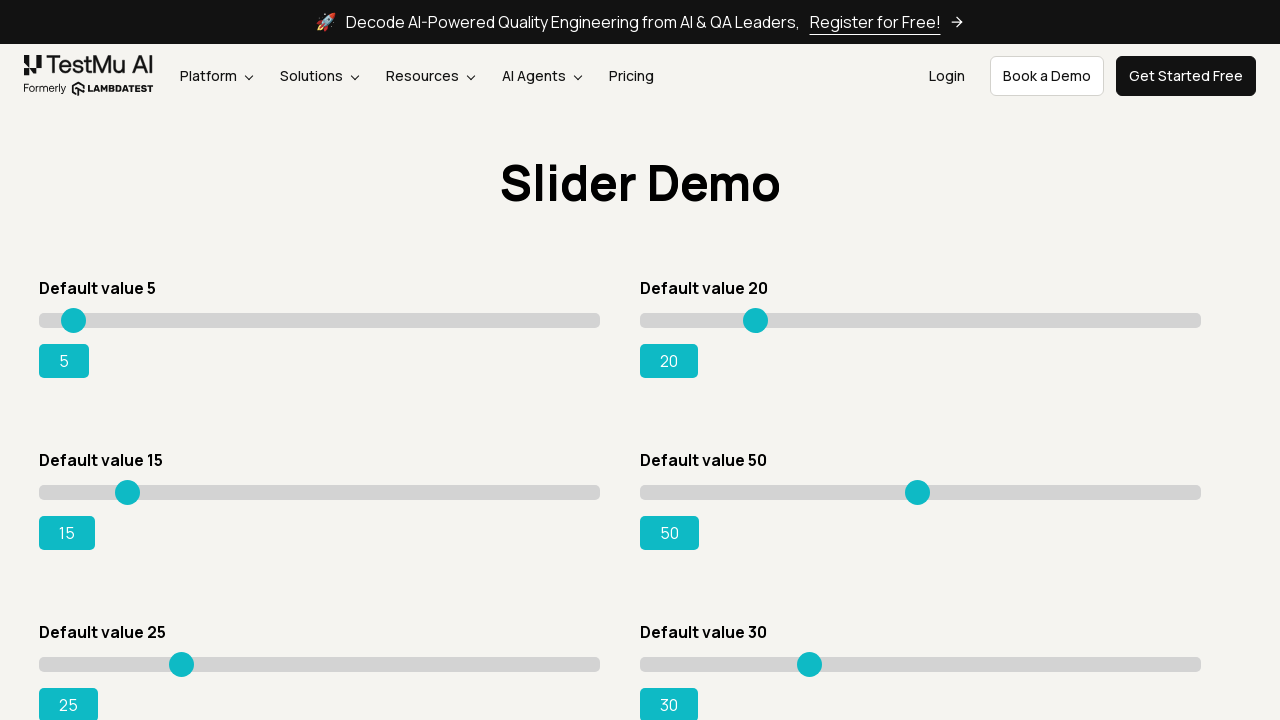

Pressed ArrowRight key (iteration 80)
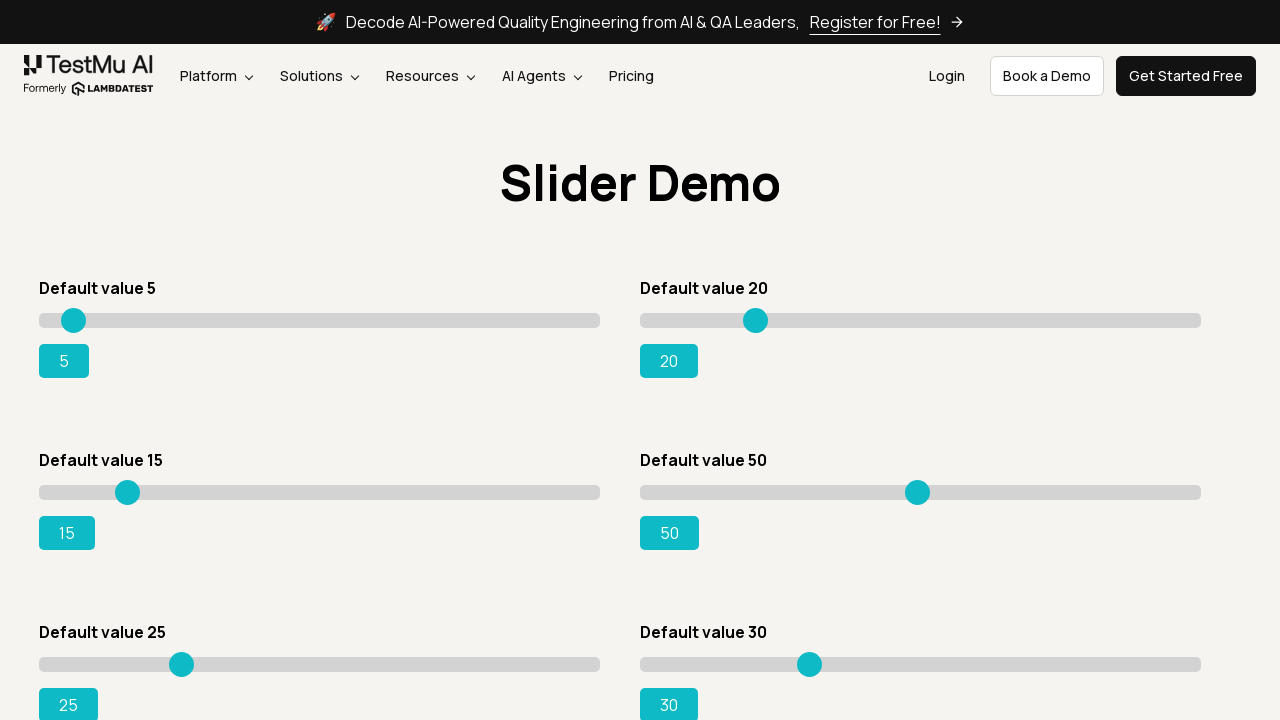

Verified that the slider success message element is visible
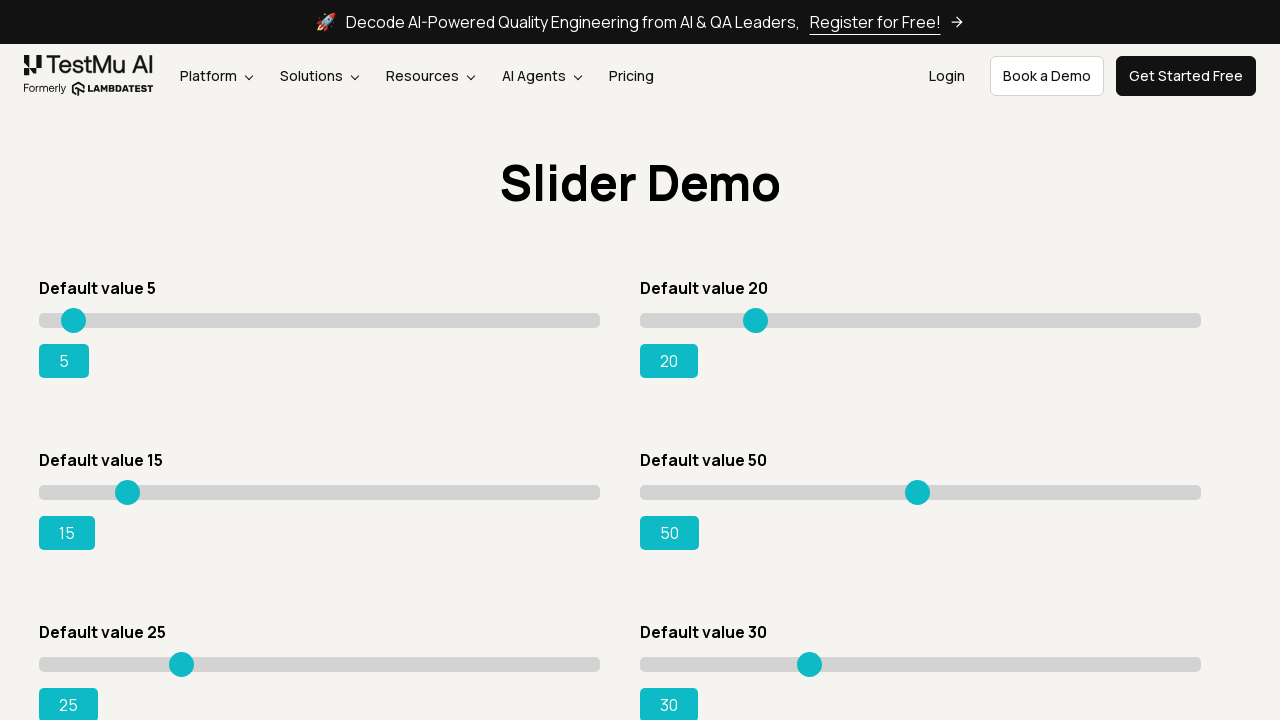

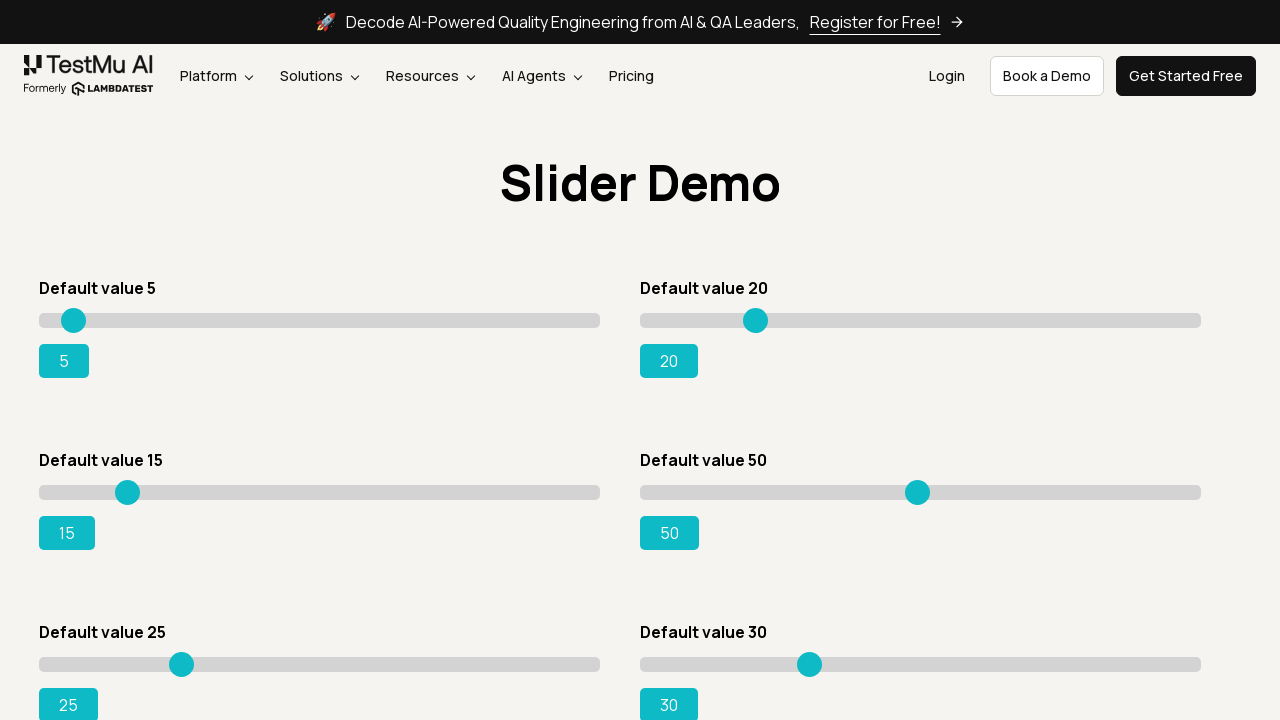